Tests infinite scroll functionality on algumon.com by scrolling down multiple times to load more content

Starting URL: https://algumon.com/

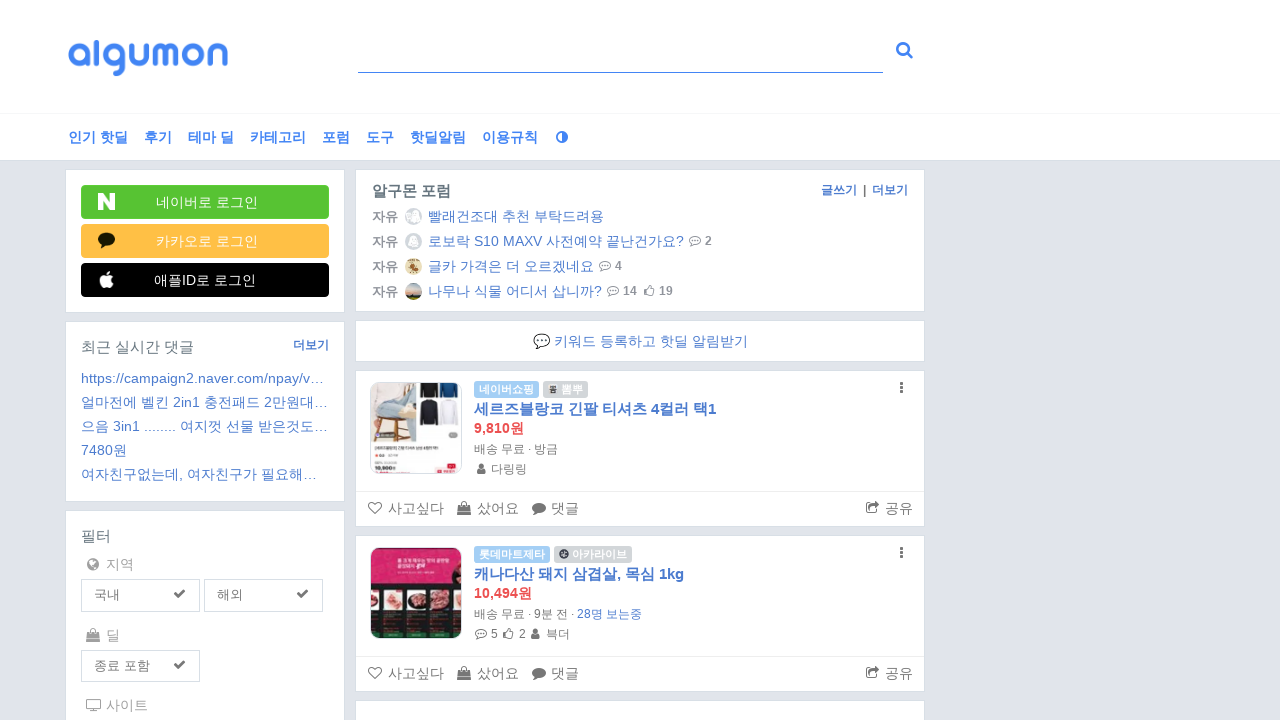

Evaluated initial scroll height of page
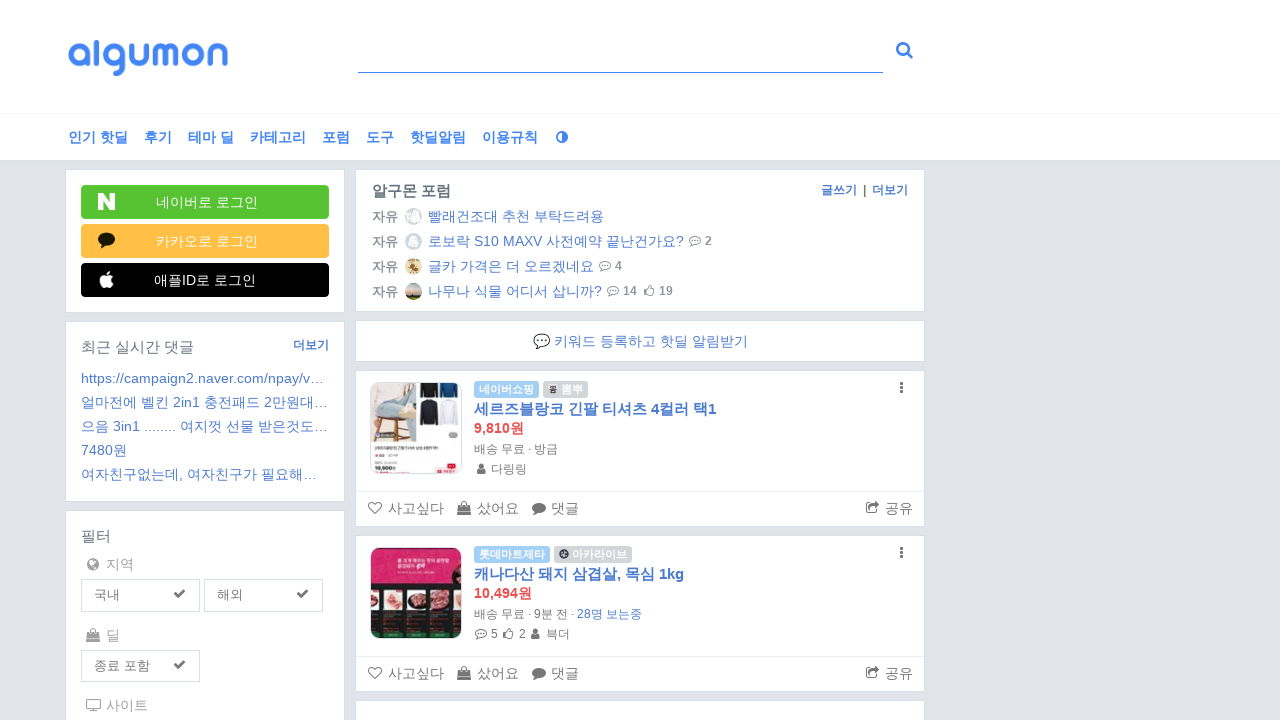

Scrolled to bottom of page (scroll #1)
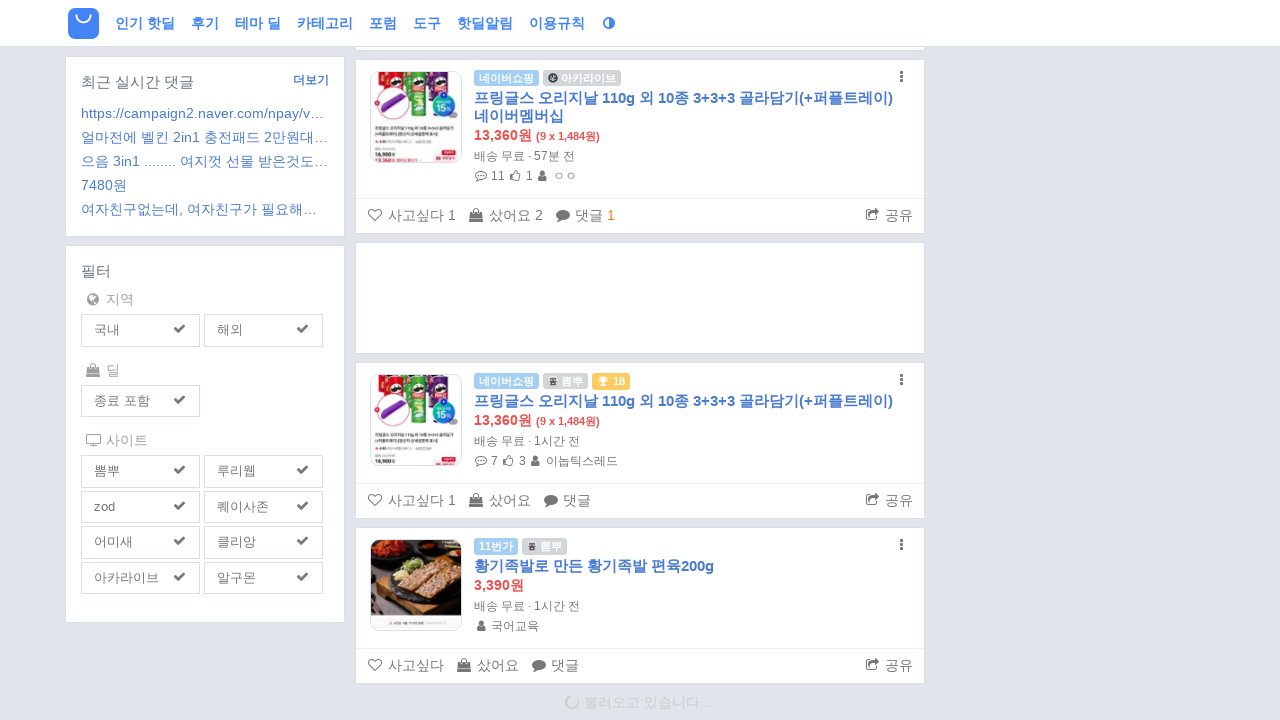

Waited 2 seconds for content to load
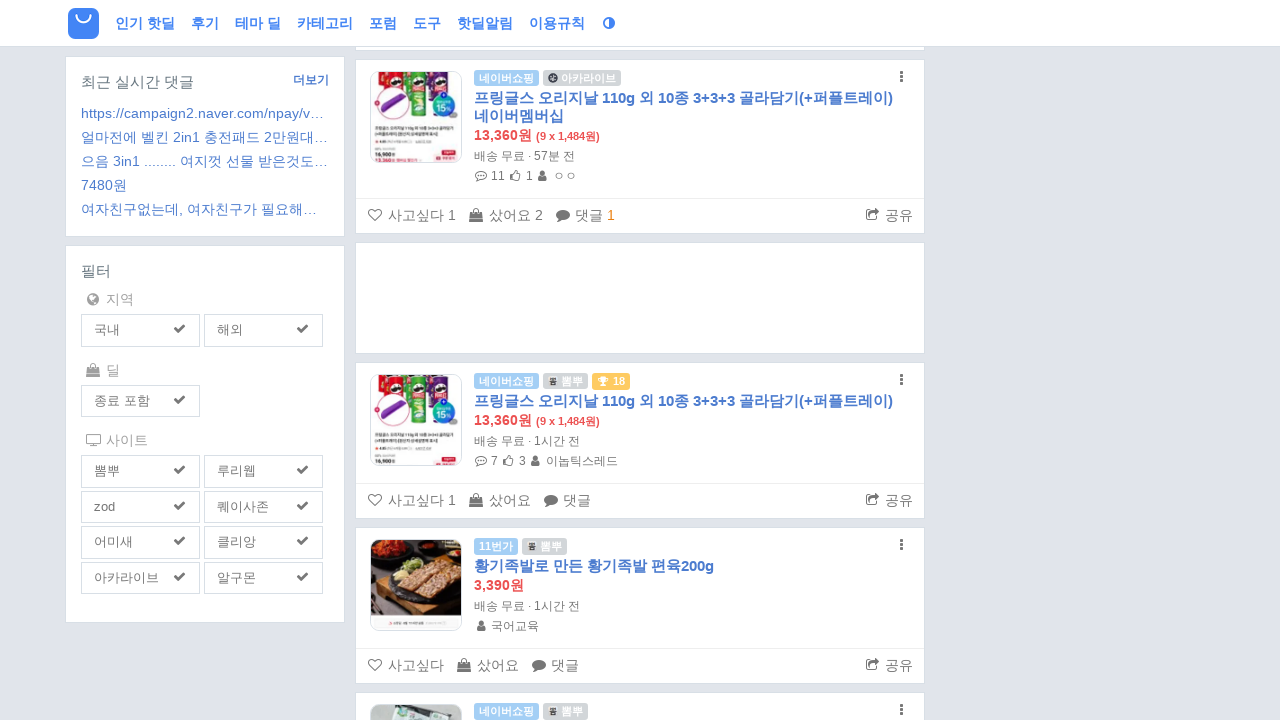

Scrolled up 50px to trigger lazy loading
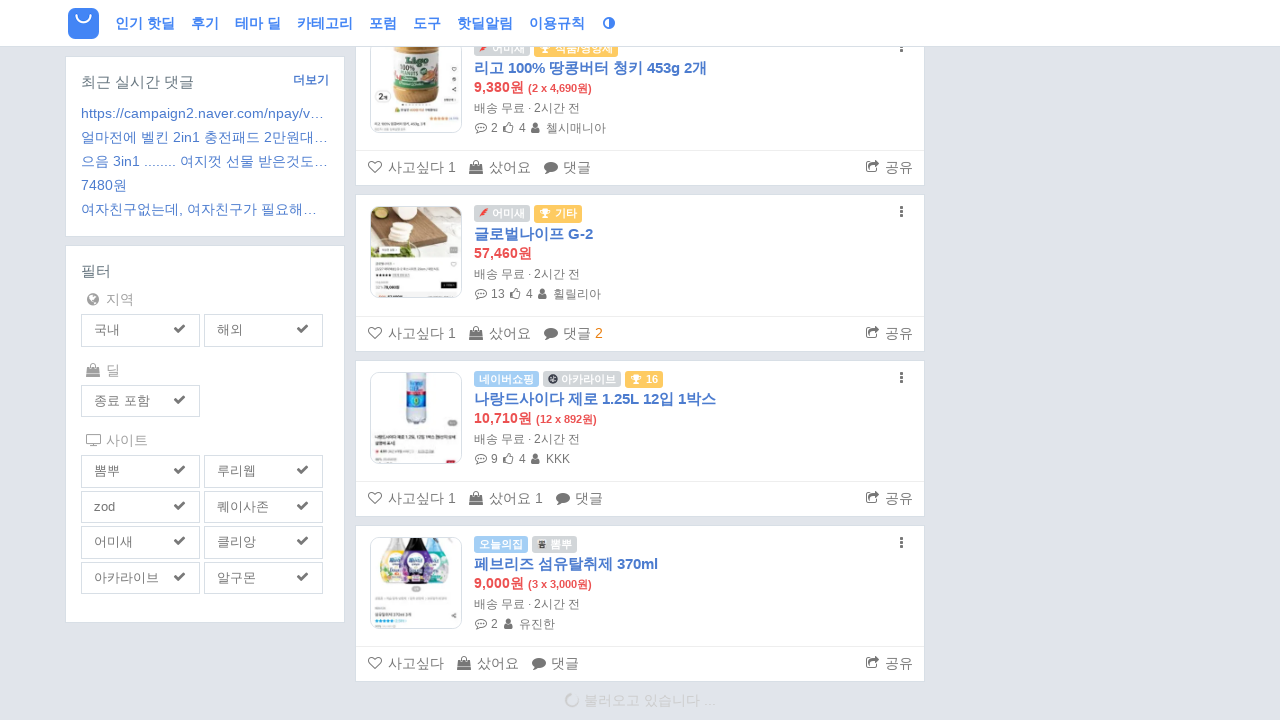

Waited 2 seconds for lazy loaded content
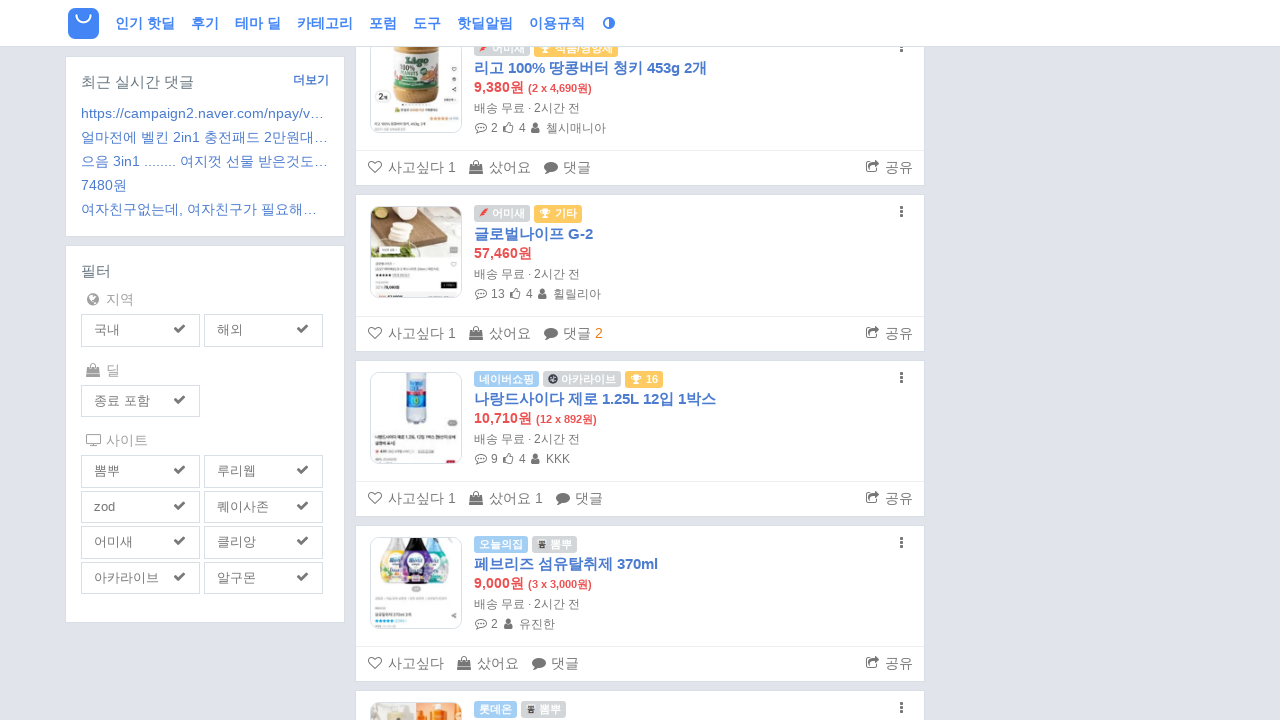

Evaluated new scroll height: 11654
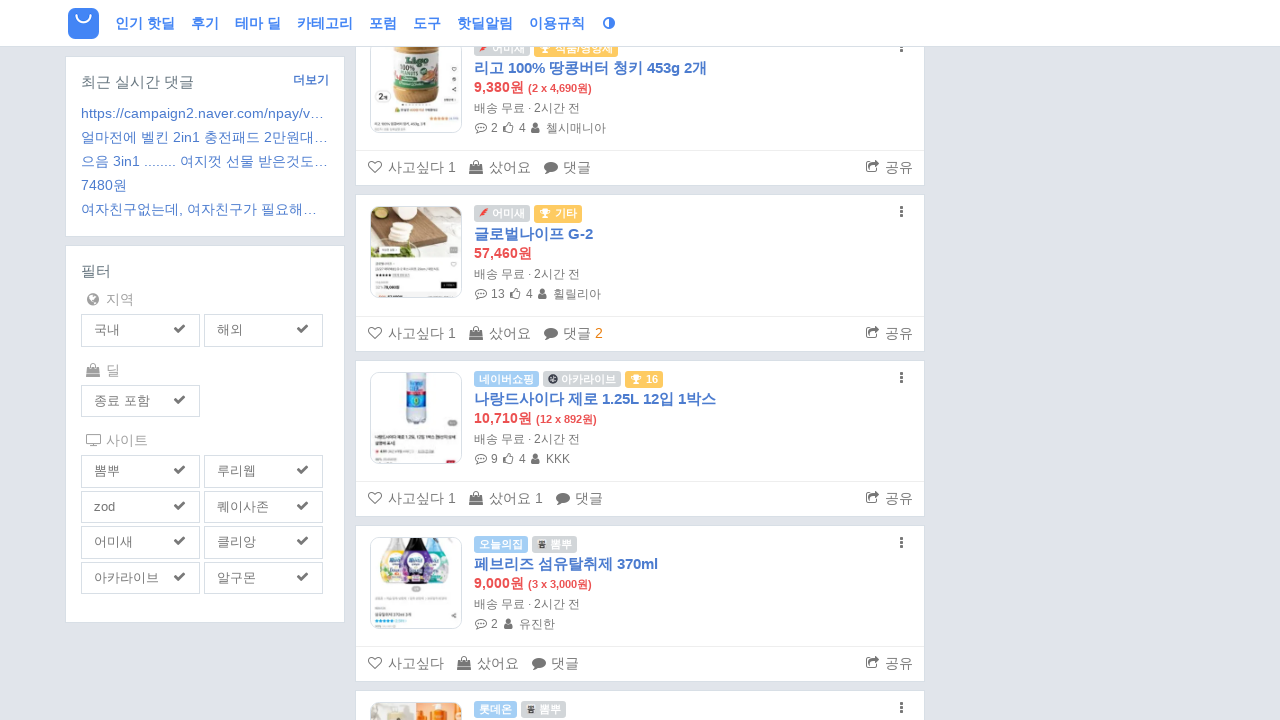

Scrolled to bottom of page (scroll #2)
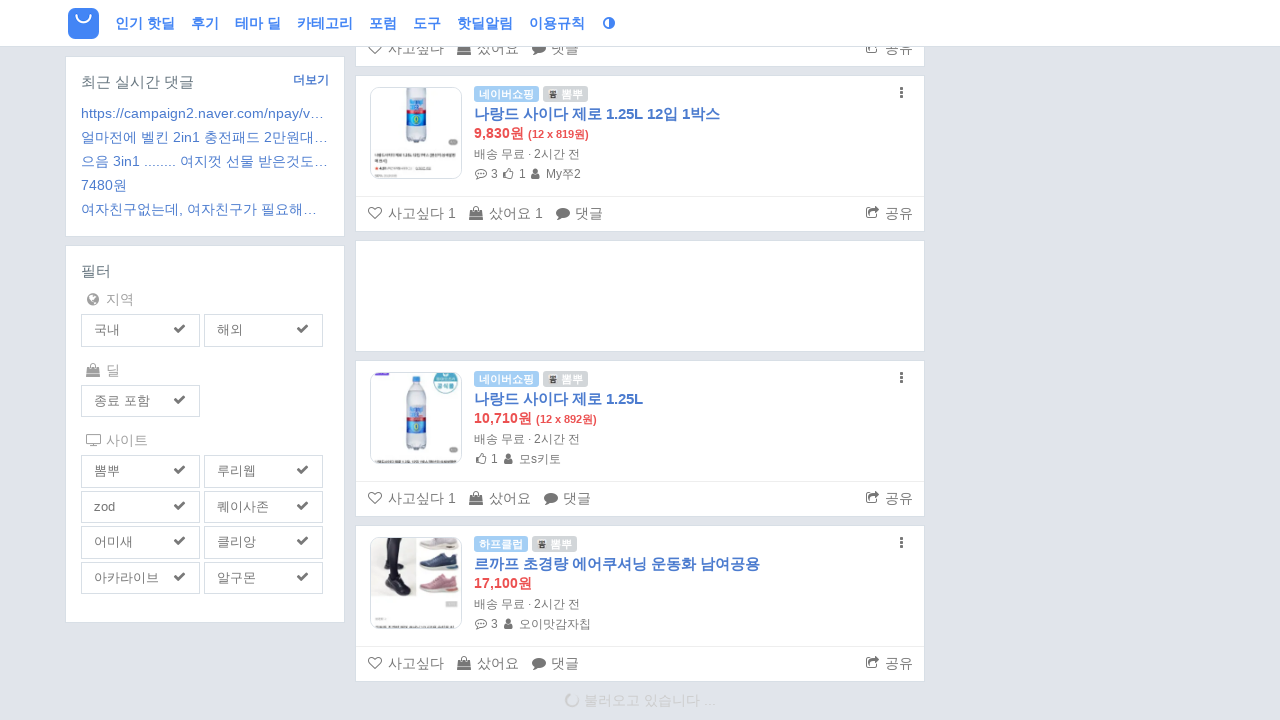

Waited 2 seconds for content to load
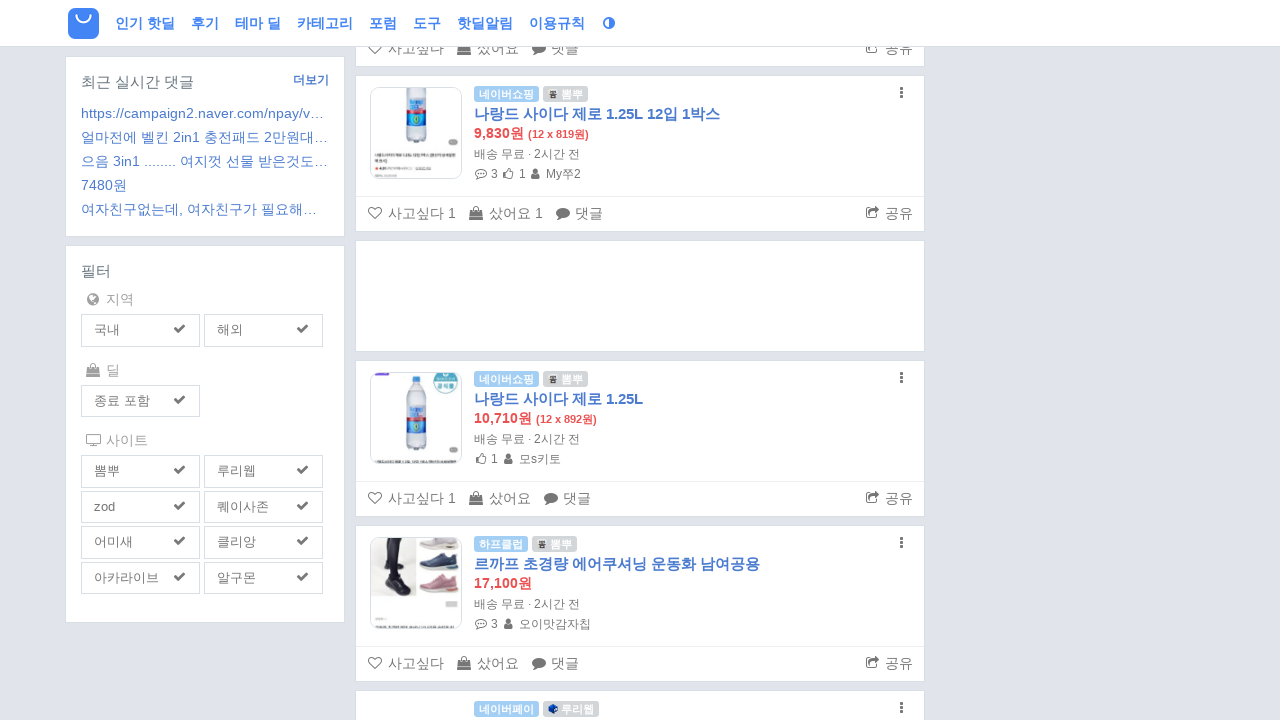

Scrolled up 50px to trigger lazy loading
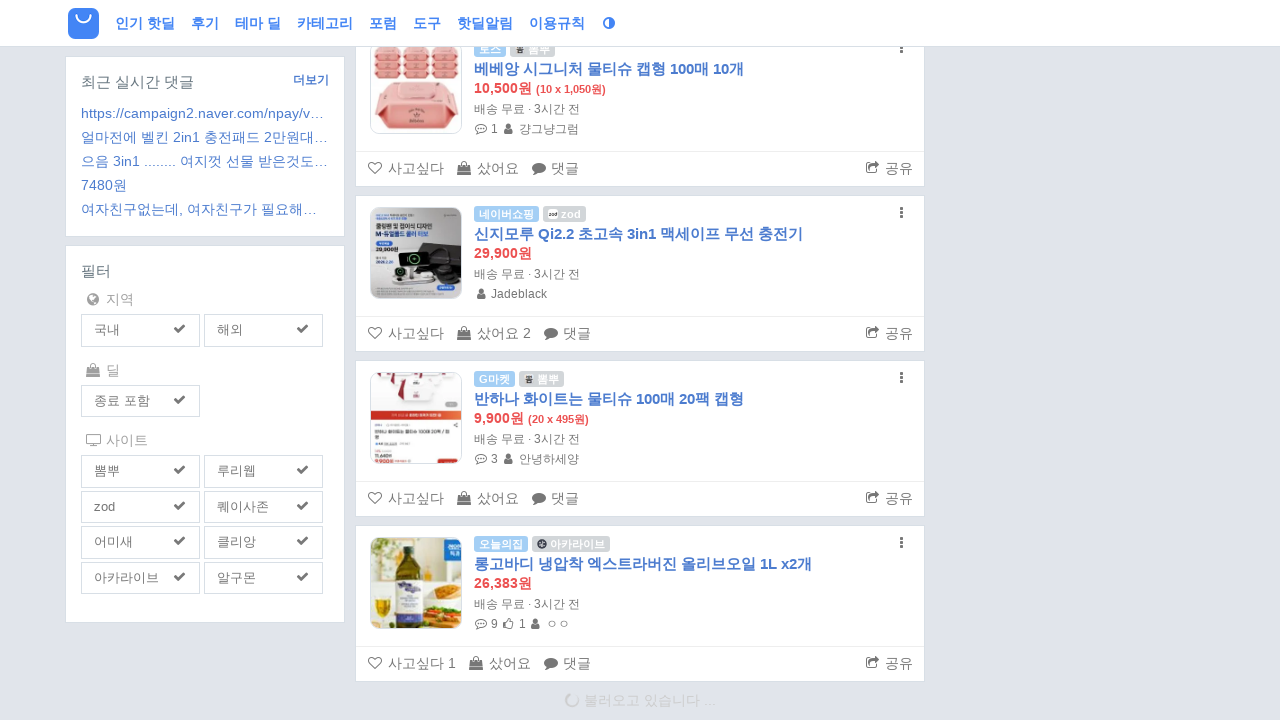

Waited 2 seconds for lazy loaded content
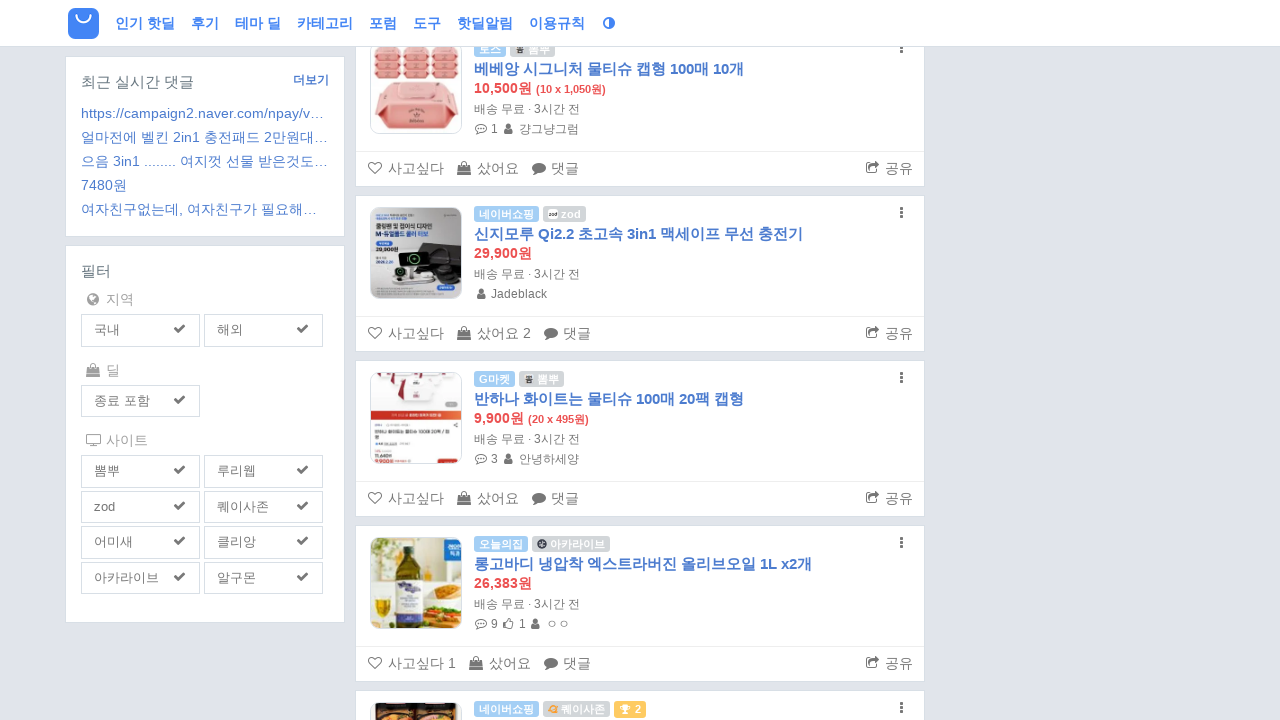

Evaluated new scroll height: 18252
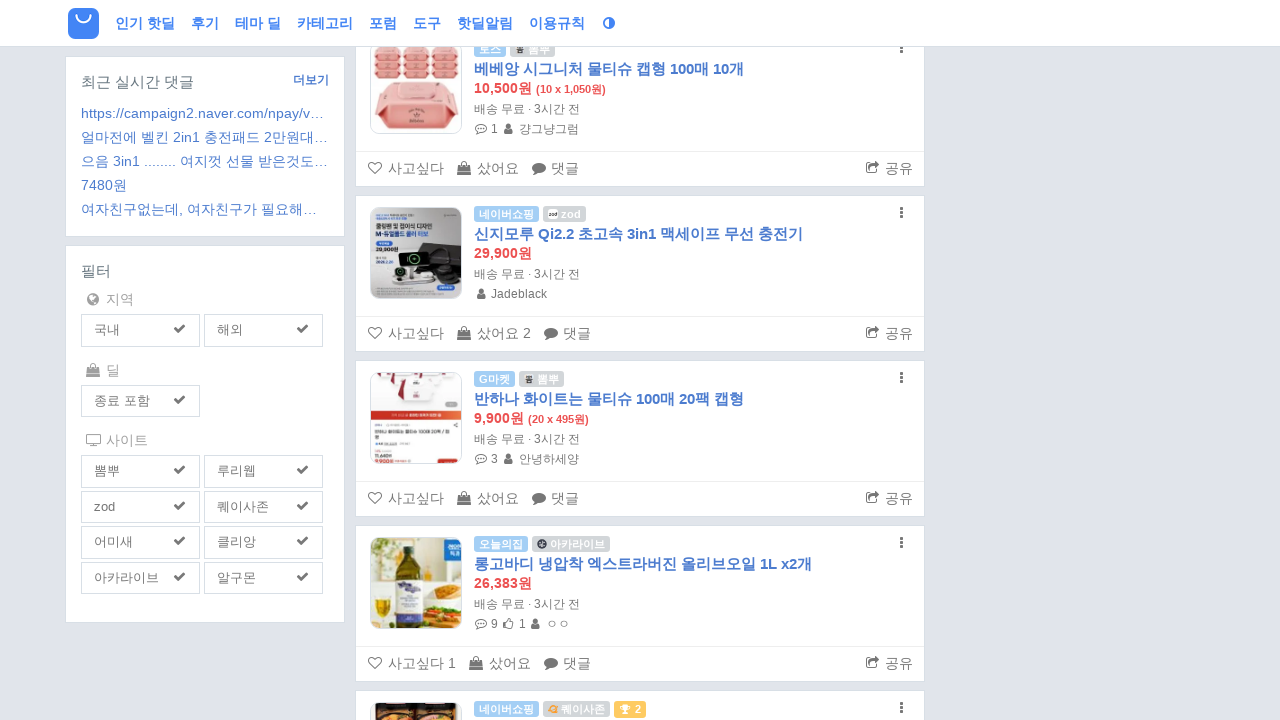

Scrolled to bottom of page (scroll #3)
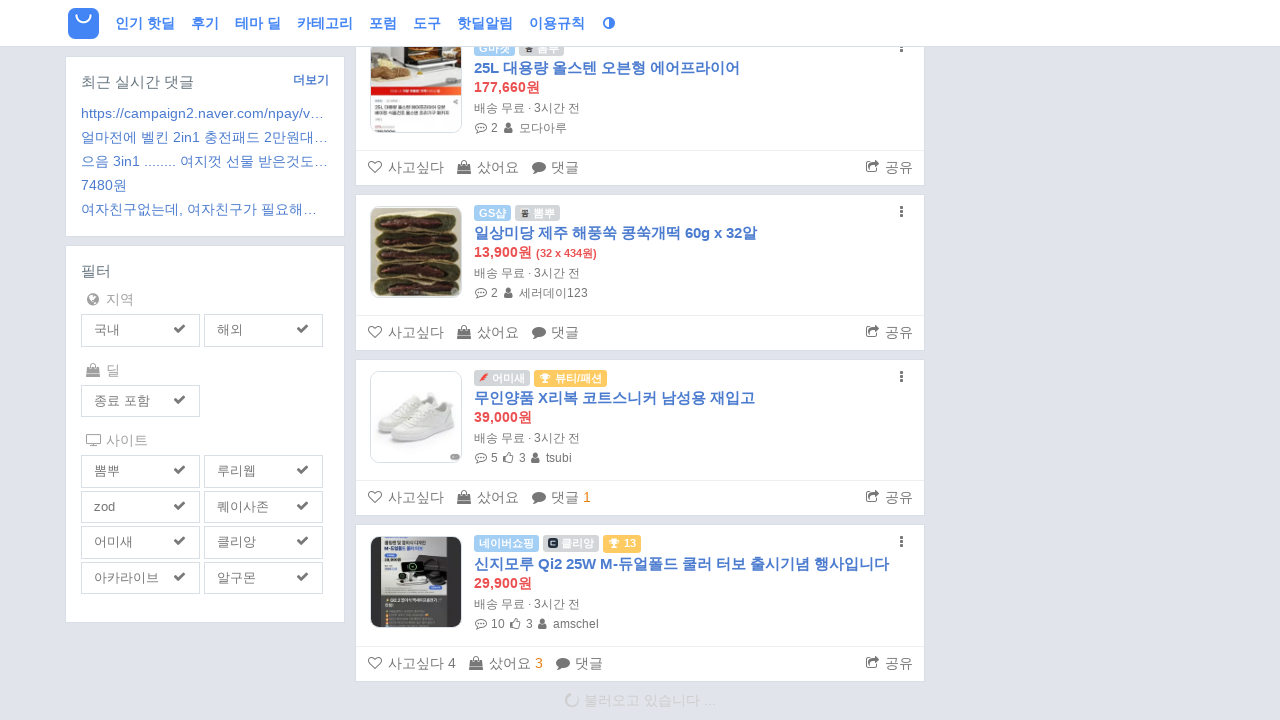

Waited 2 seconds for content to load
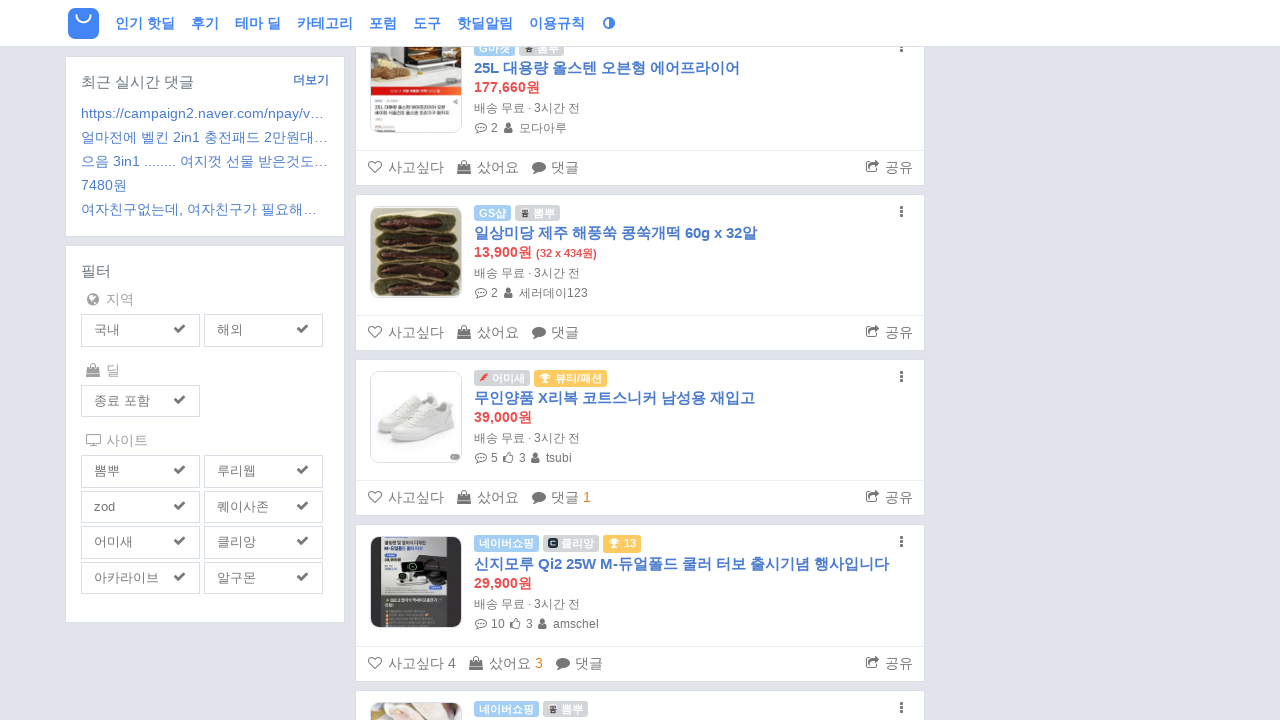

Scrolled up 50px to trigger lazy loading
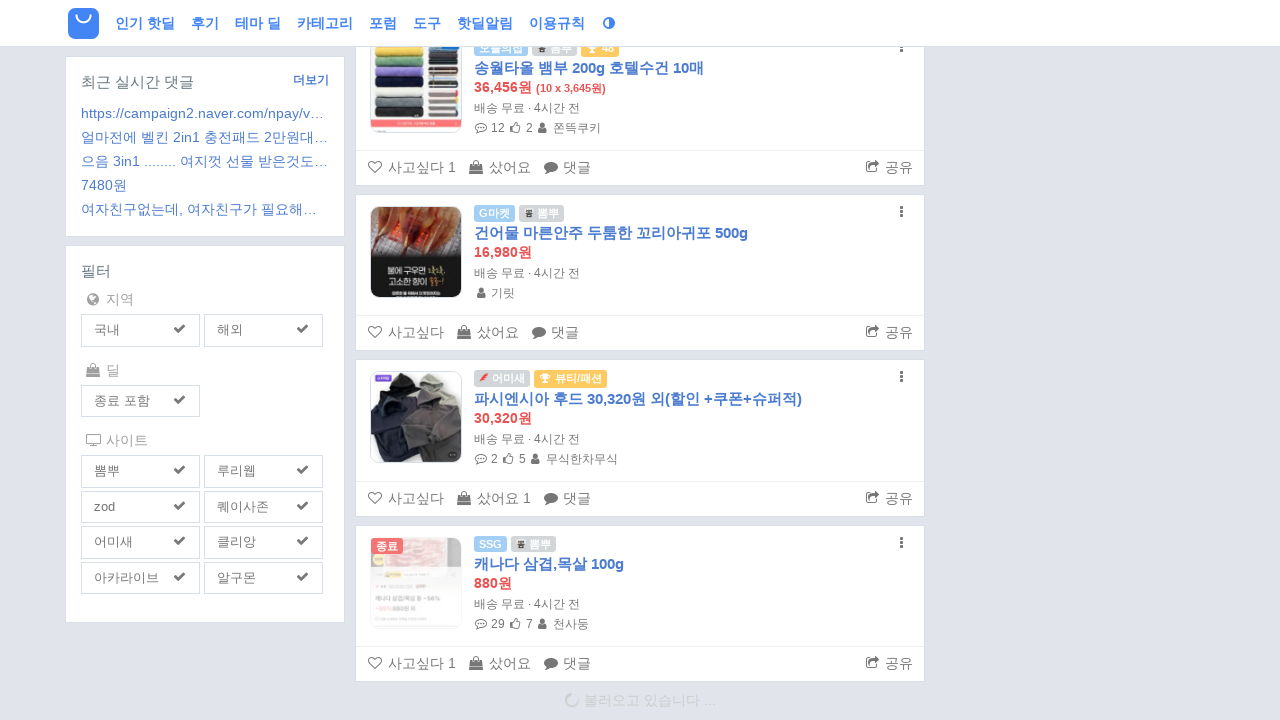

Waited 2 seconds for lazy loaded content
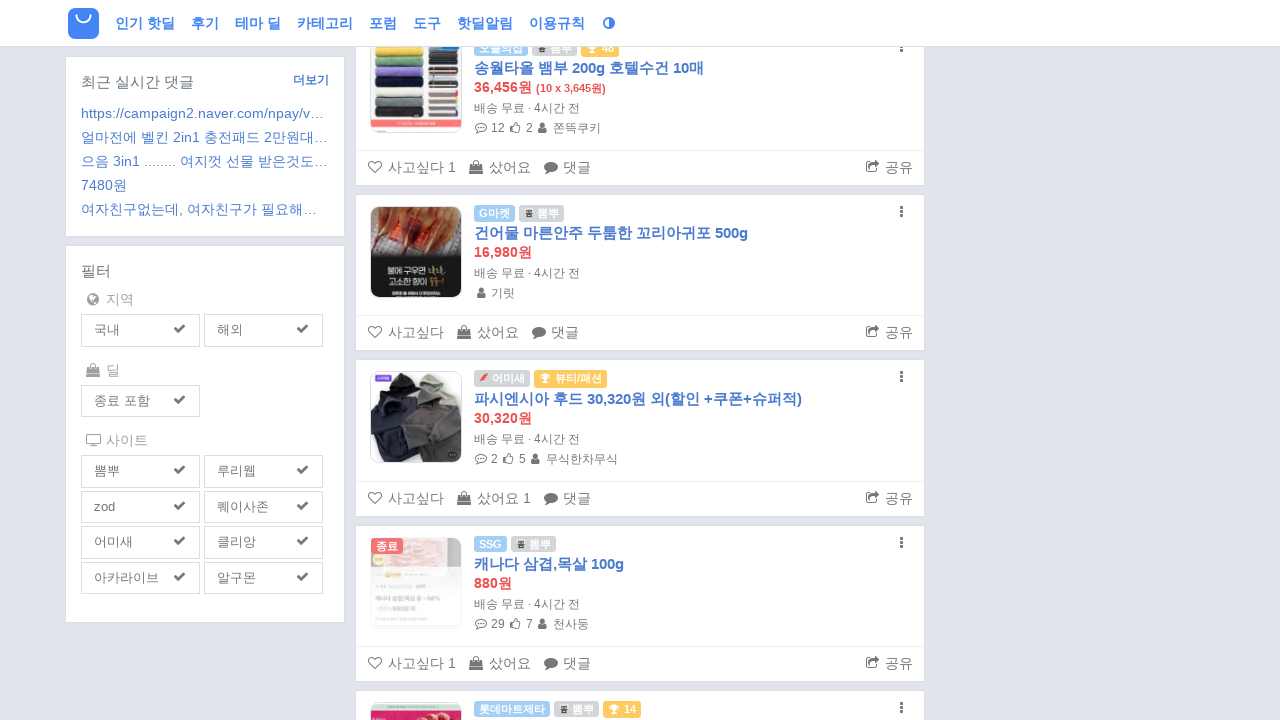

Evaluated new scroll height: 24928
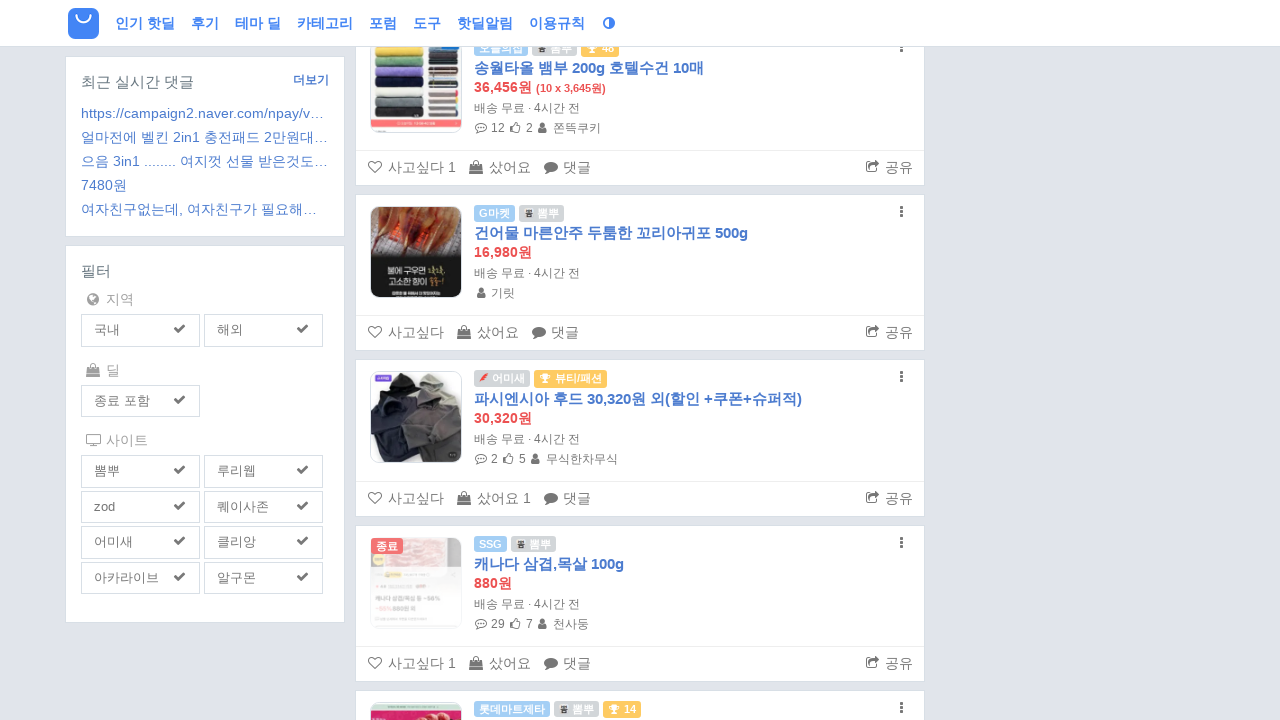

Scrolled to bottom of page (scroll #4)
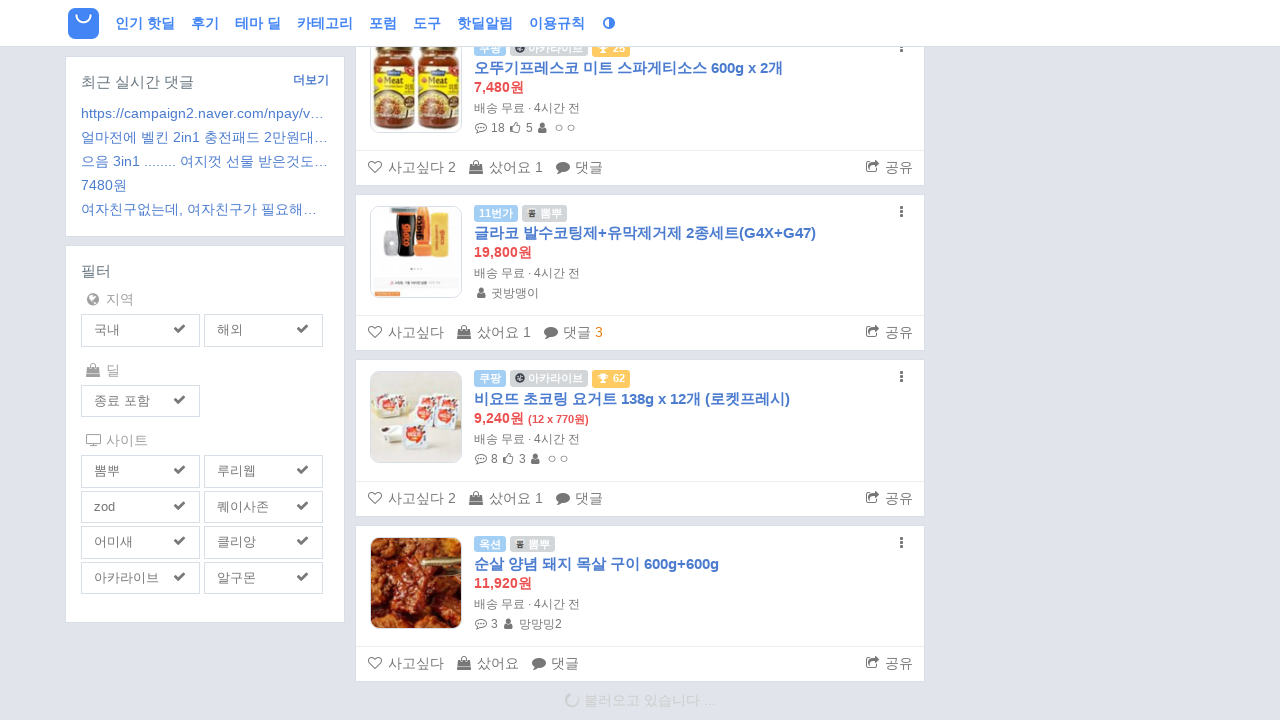

Waited 2 seconds for content to load
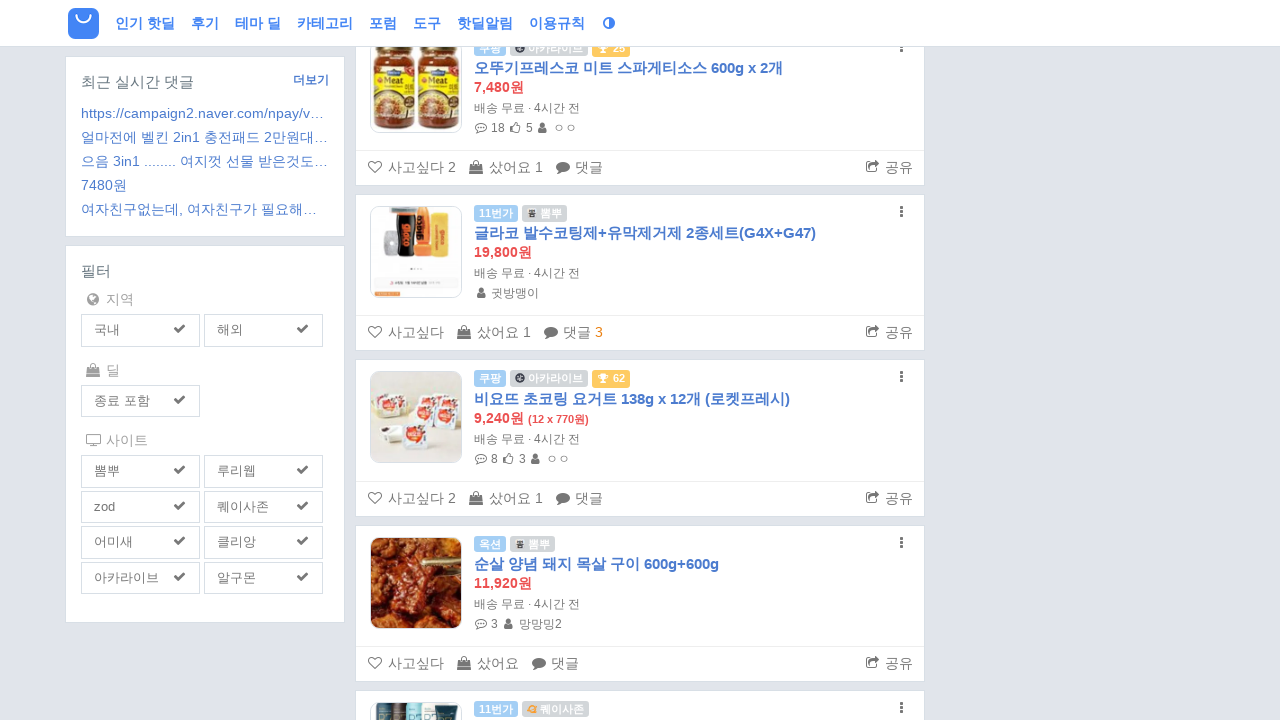

Scrolled up 50px to trigger lazy loading
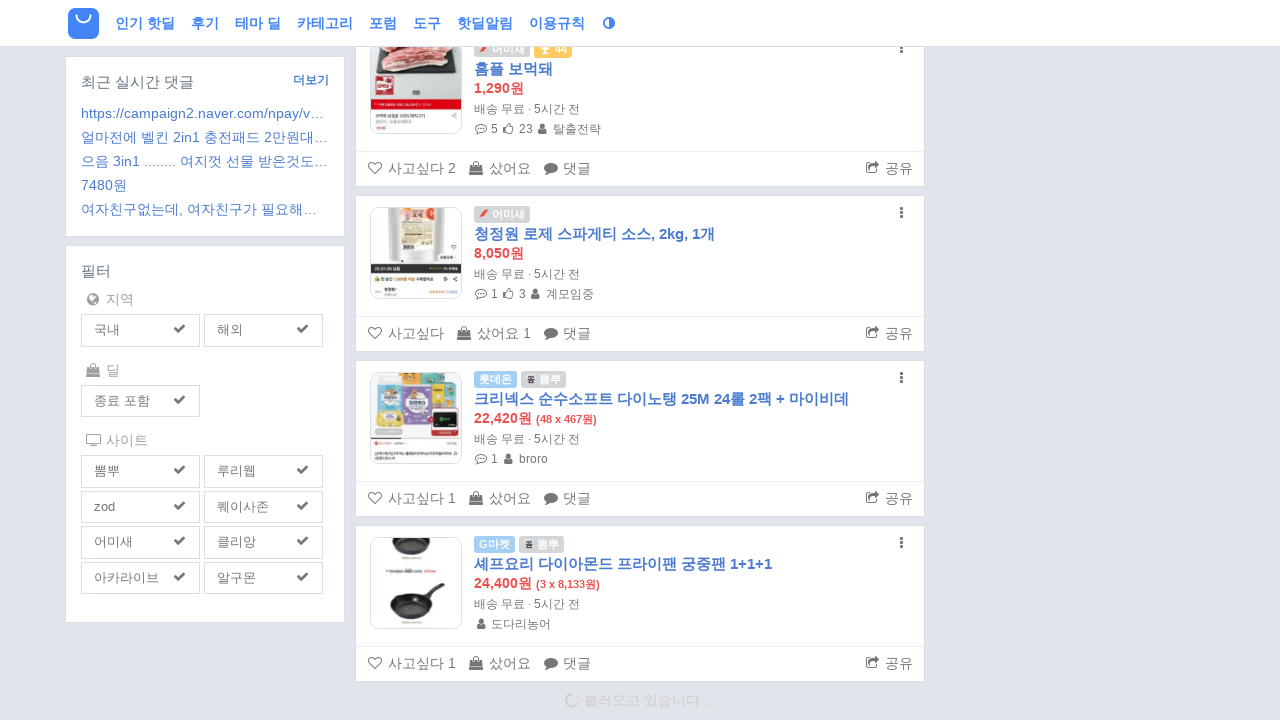

Waited 2 seconds for lazy loaded content
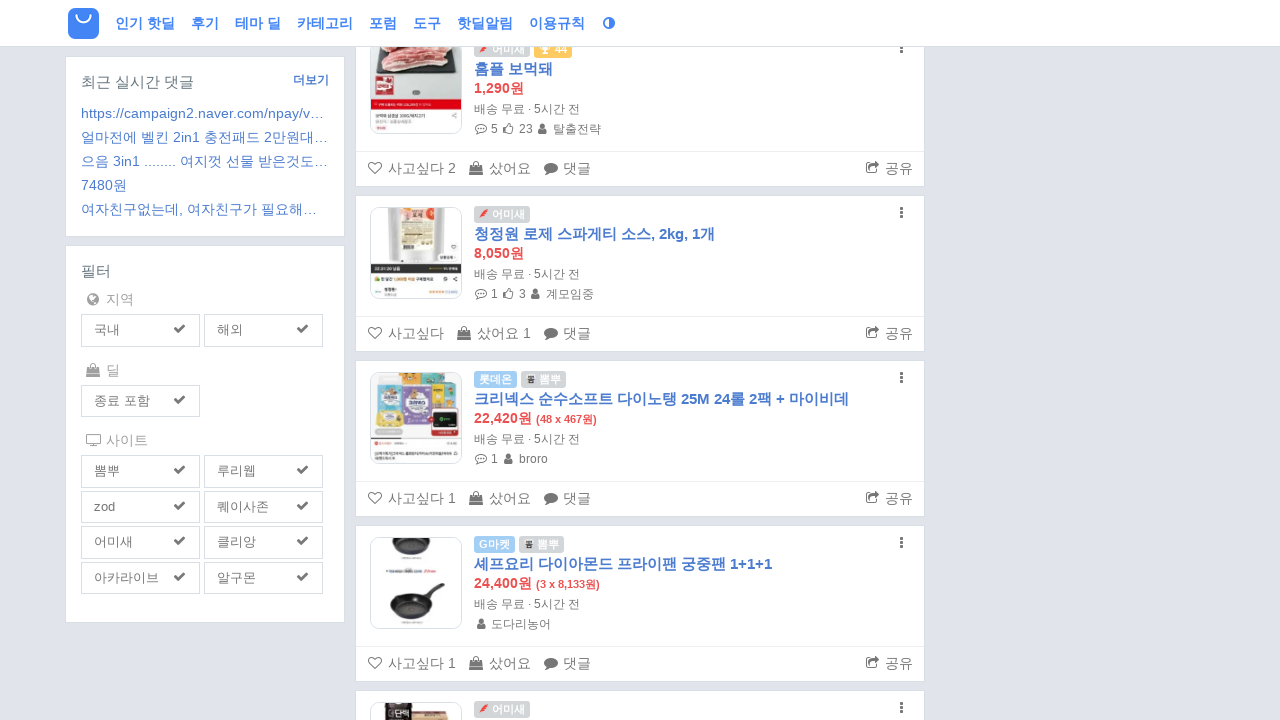

Evaluated new scroll height: 31567
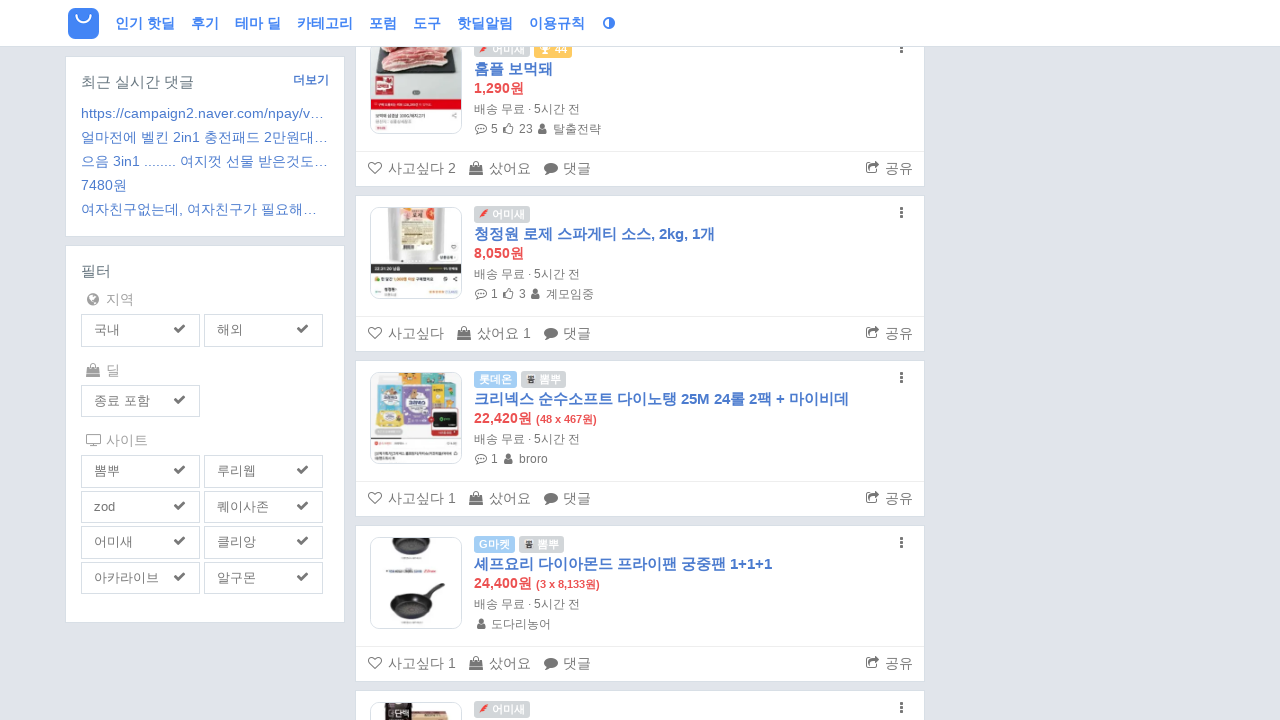

Scrolled to bottom of page (scroll #5)
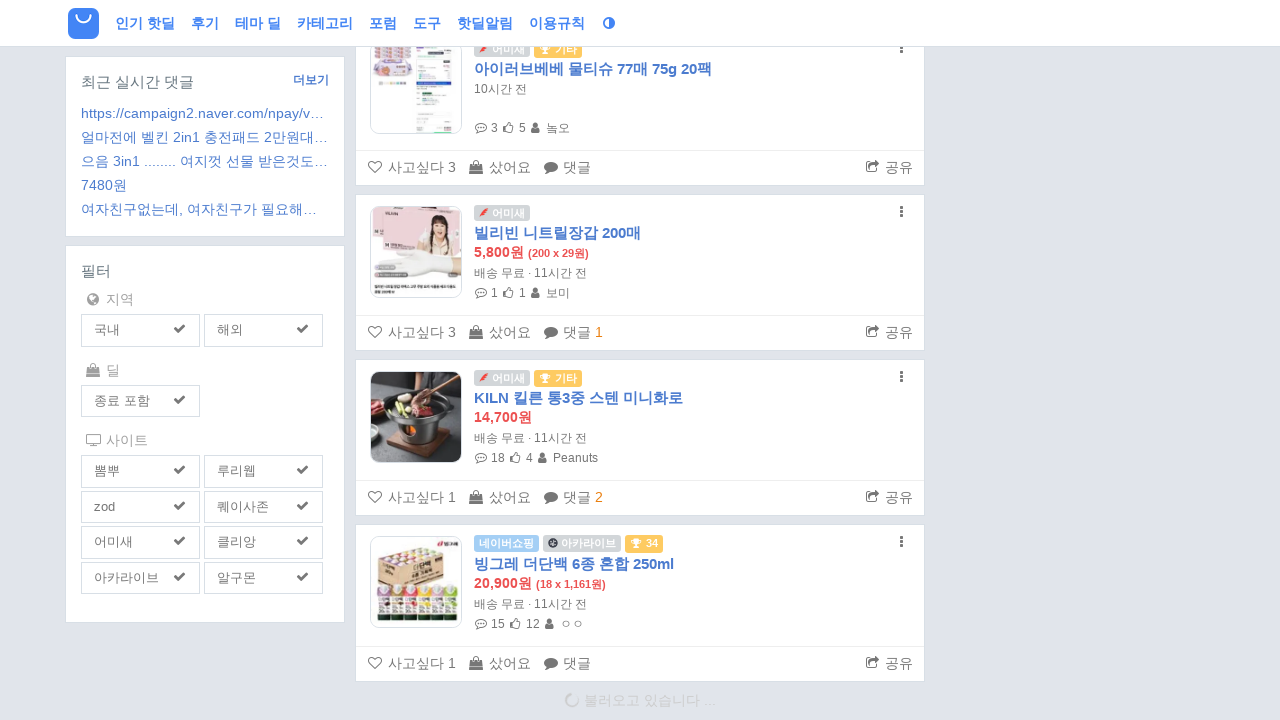

Waited 2 seconds for content to load
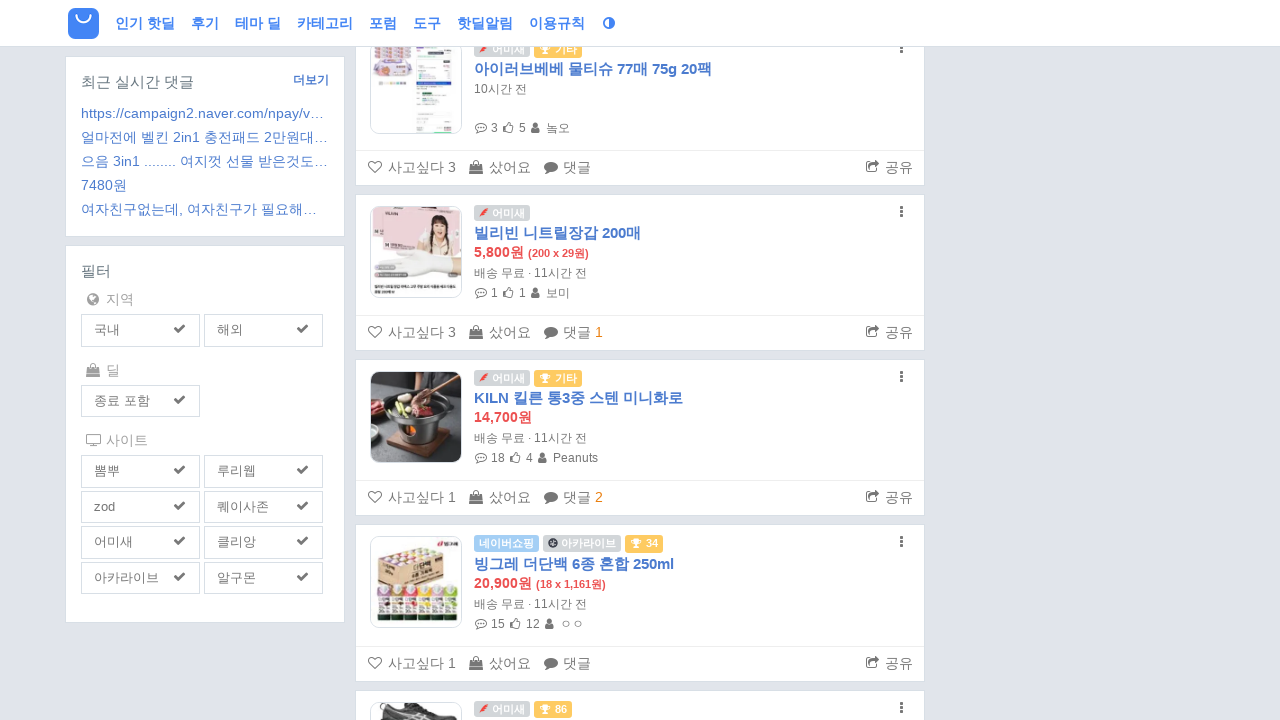

Scrolled up 50px to trigger lazy loading
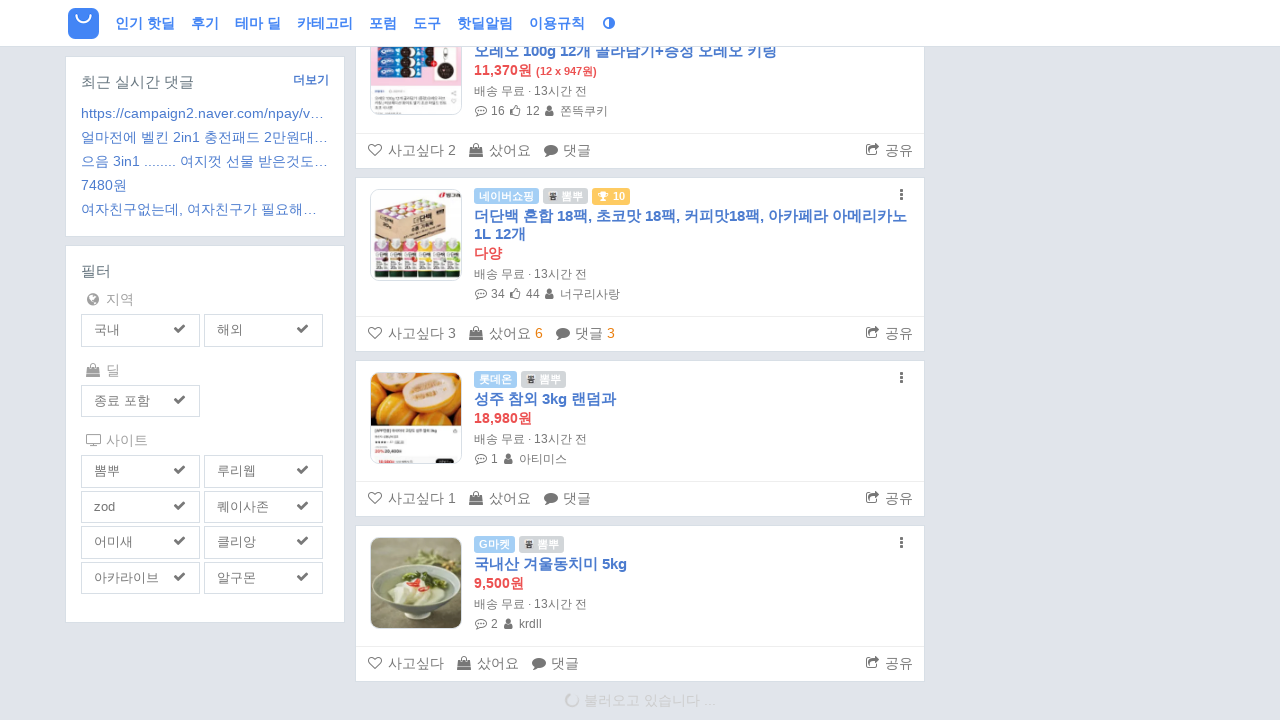

Waited 2 seconds for lazy loaded content
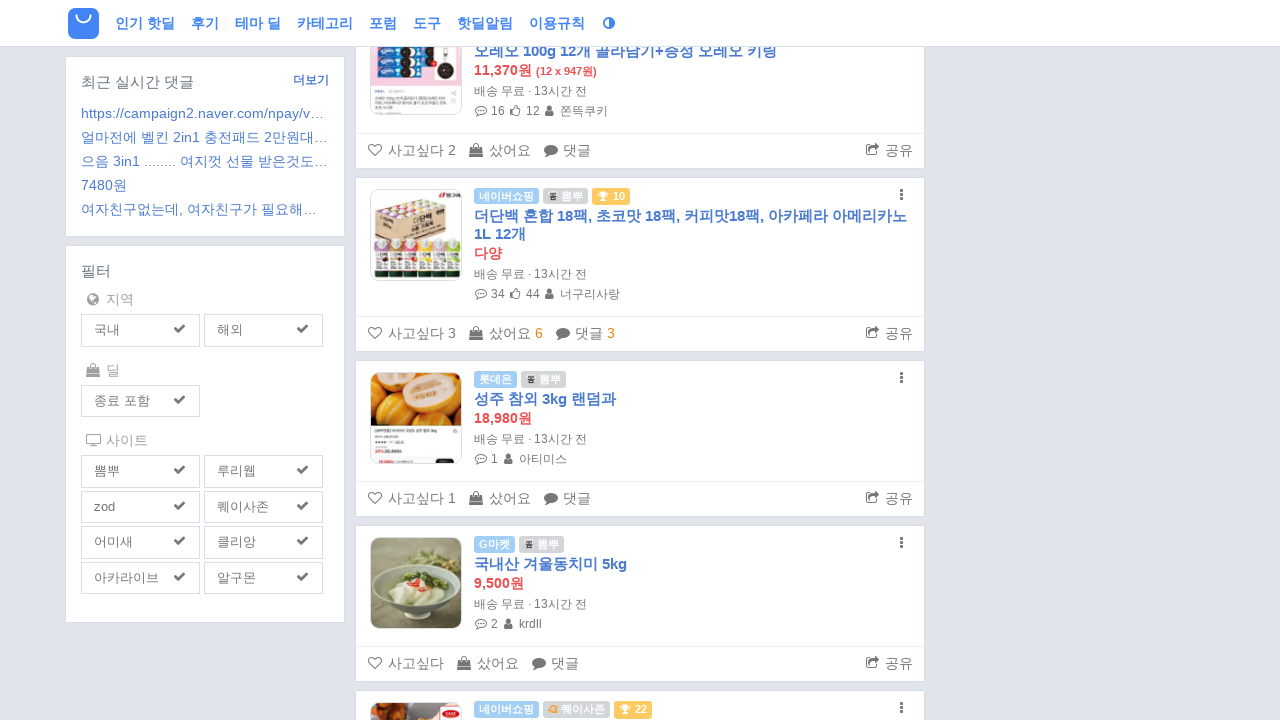

Evaluated new scroll height: 38207
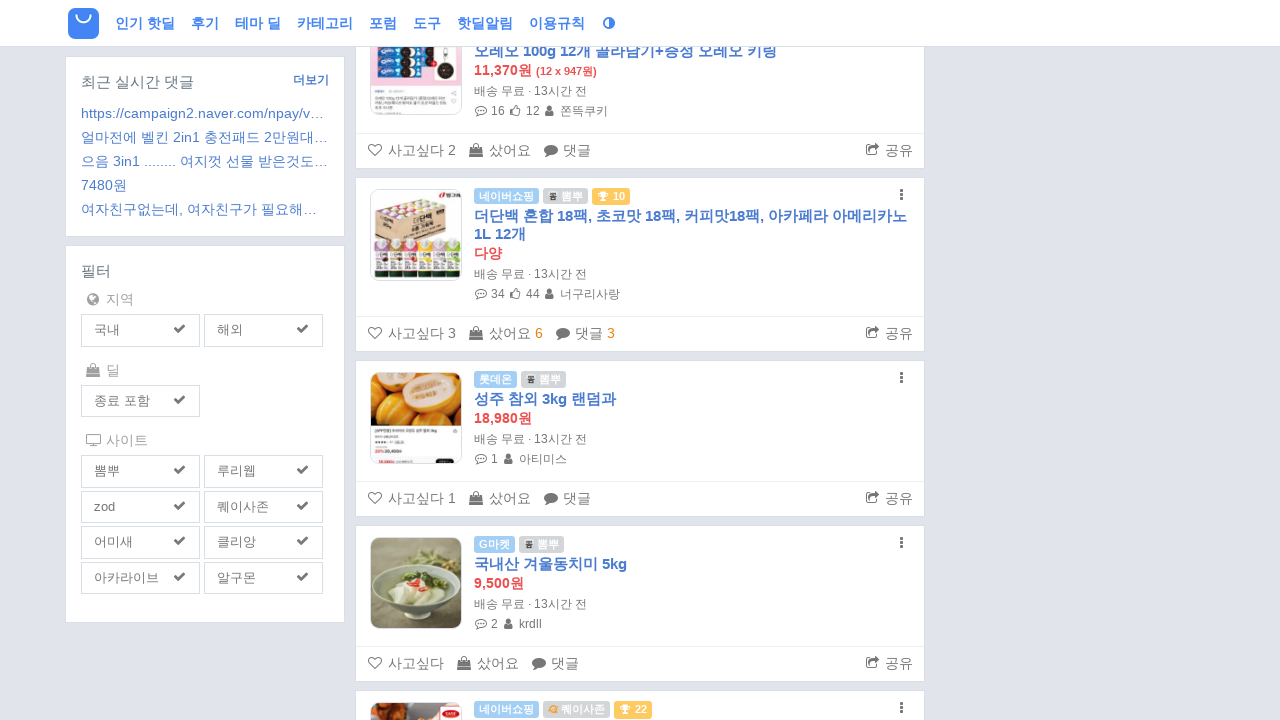

Scrolled to bottom of page (scroll #6)
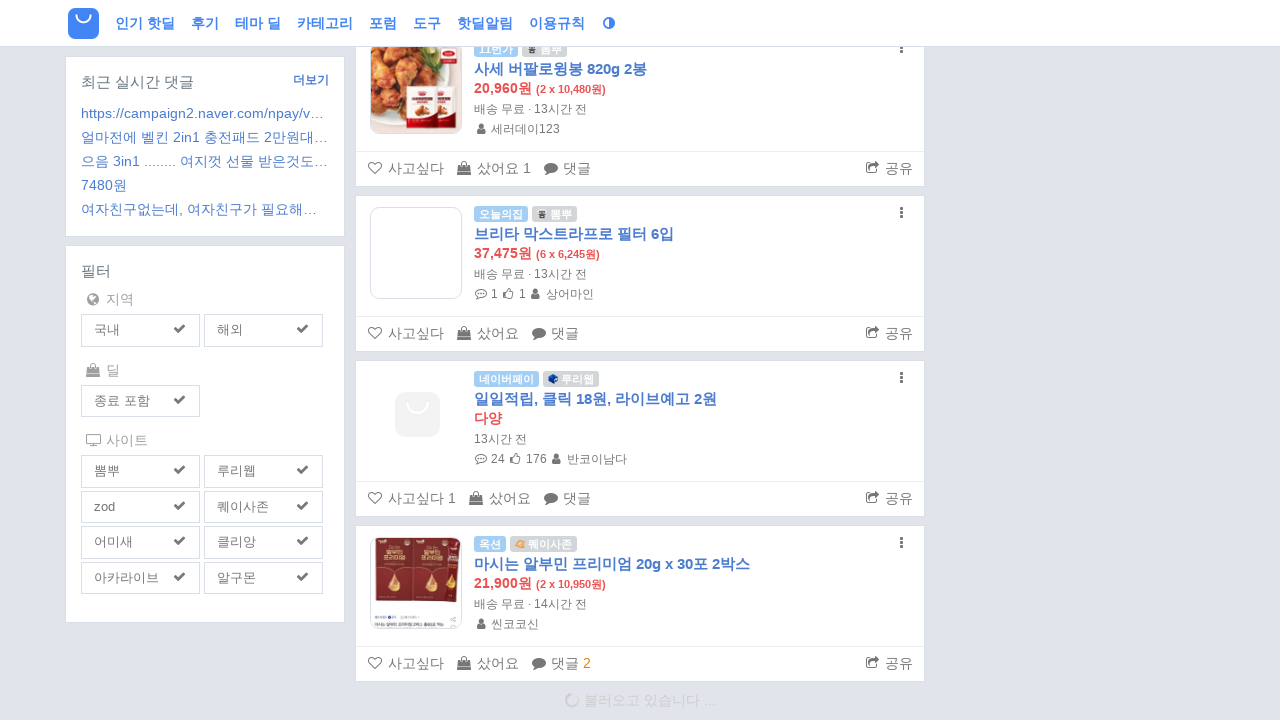

Waited 2 seconds for content to load
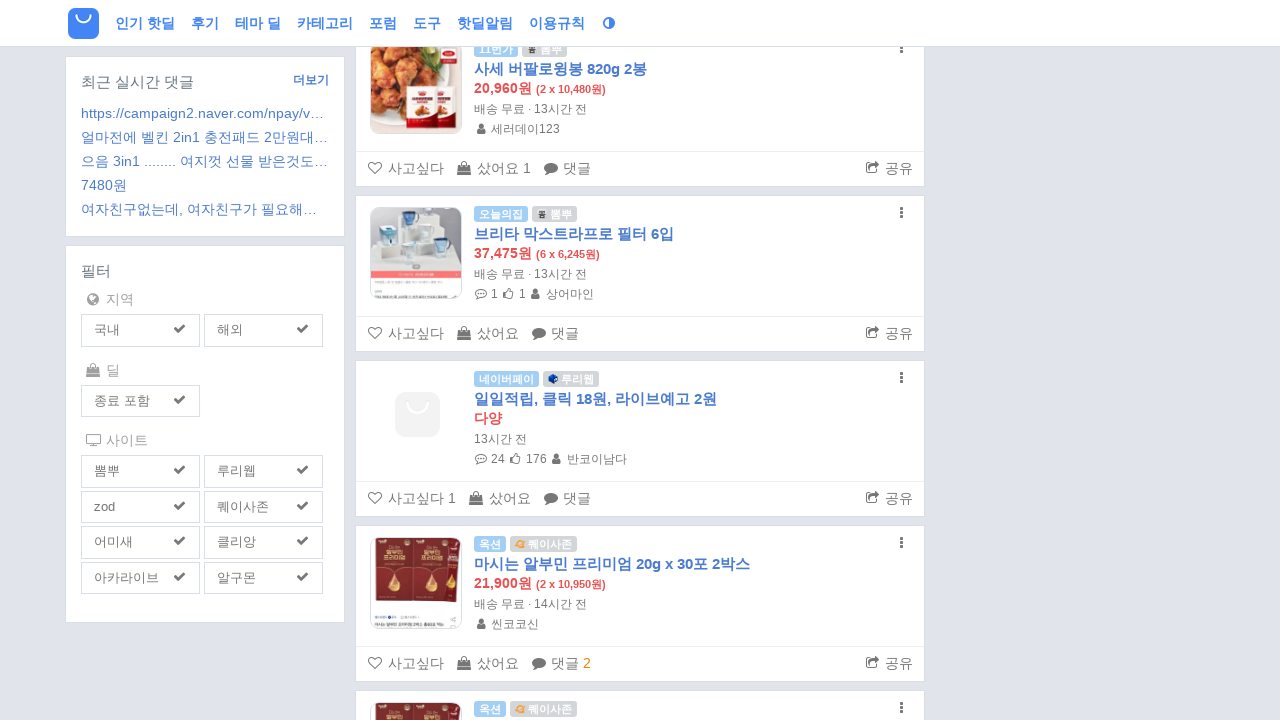

Scrolled up 50px to trigger lazy loading
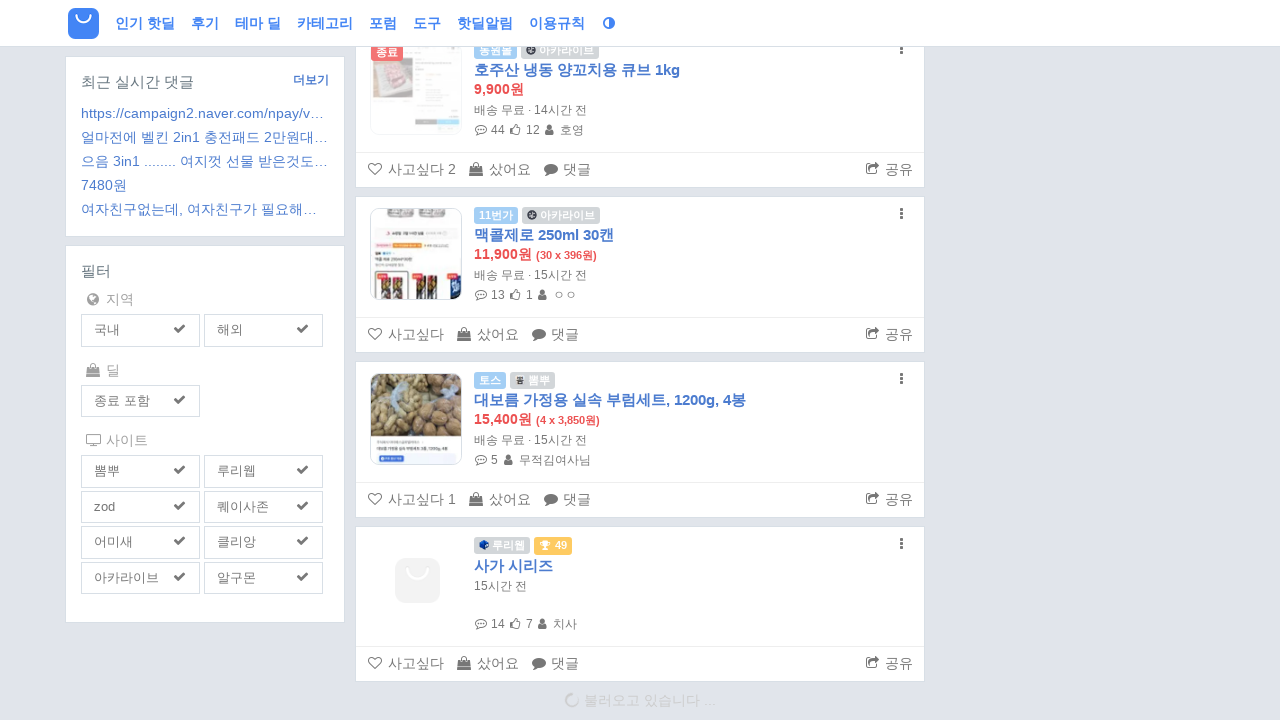

Waited 2 seconds for lazy loaded content
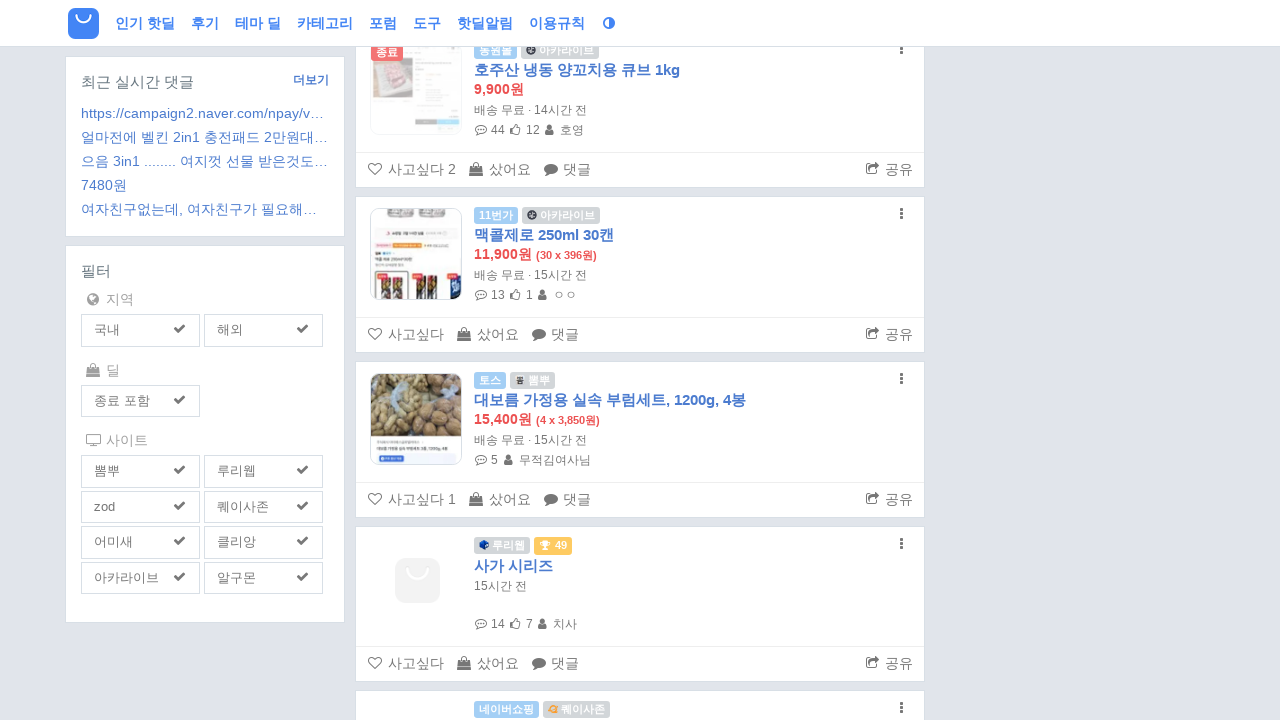

Evaluated new scroll height: 44859
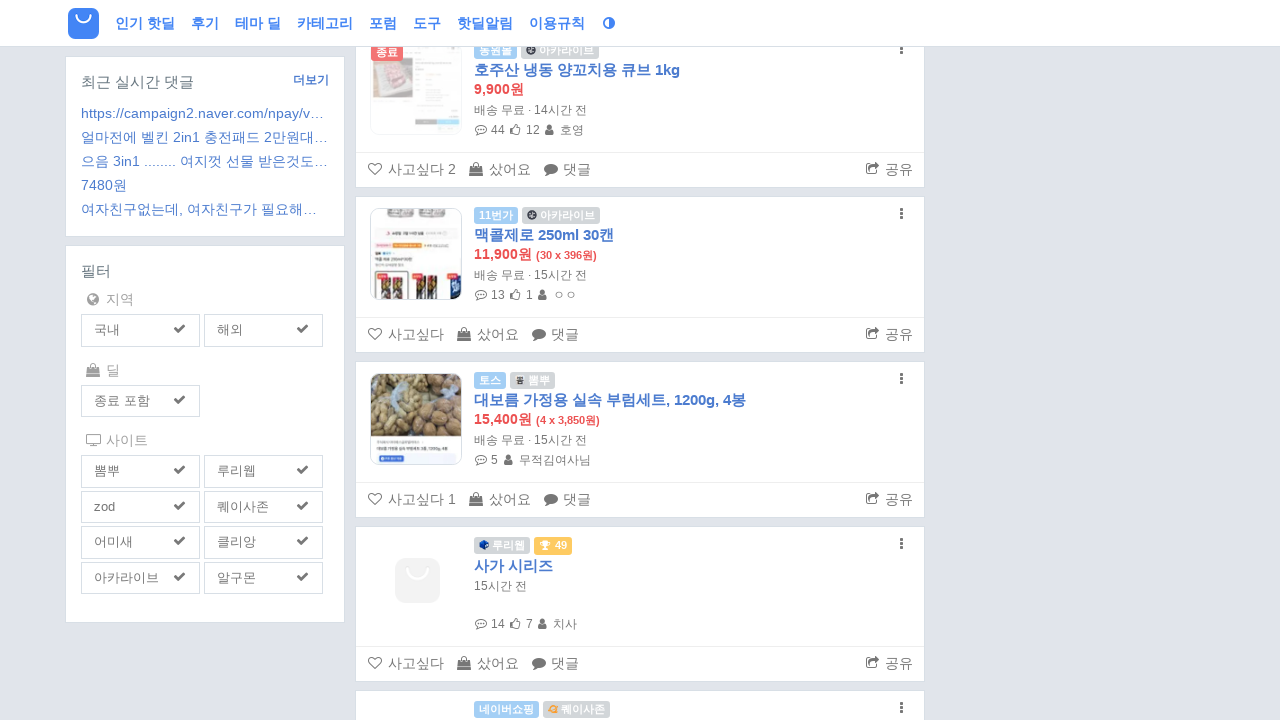

Scrolled to bottom of page (scroll #7)
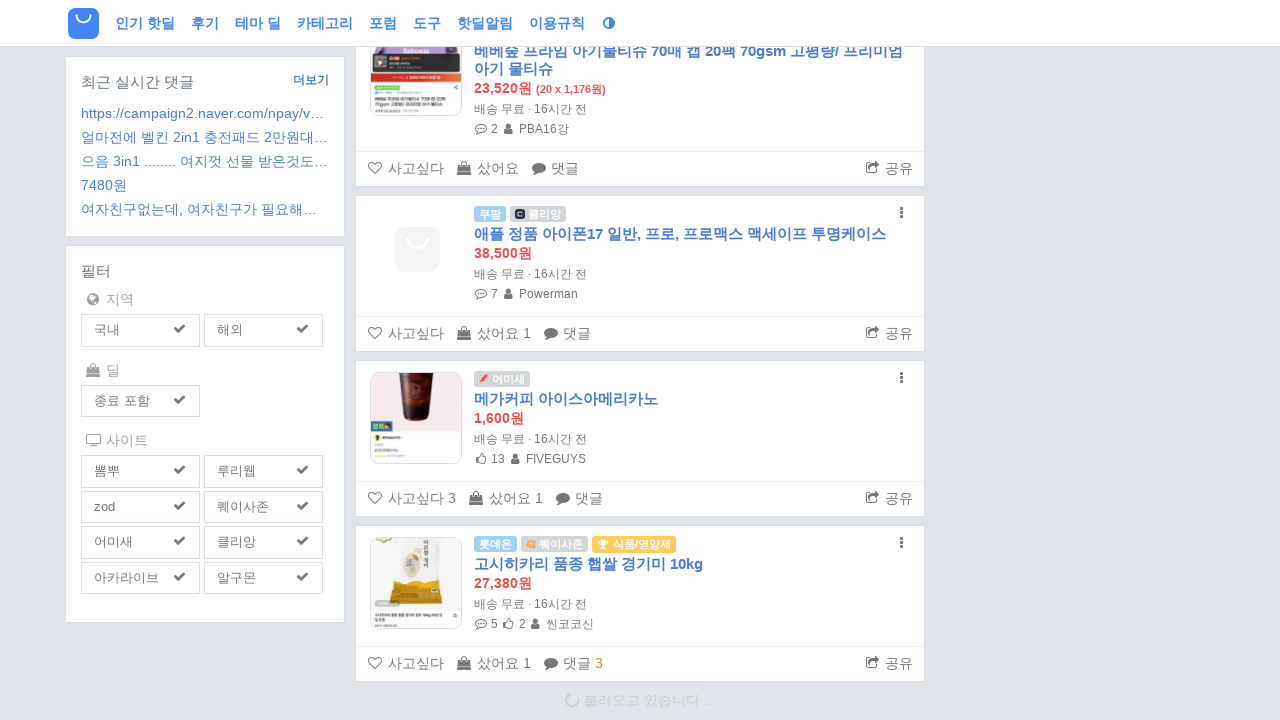

Waited 2 seconds for content to load
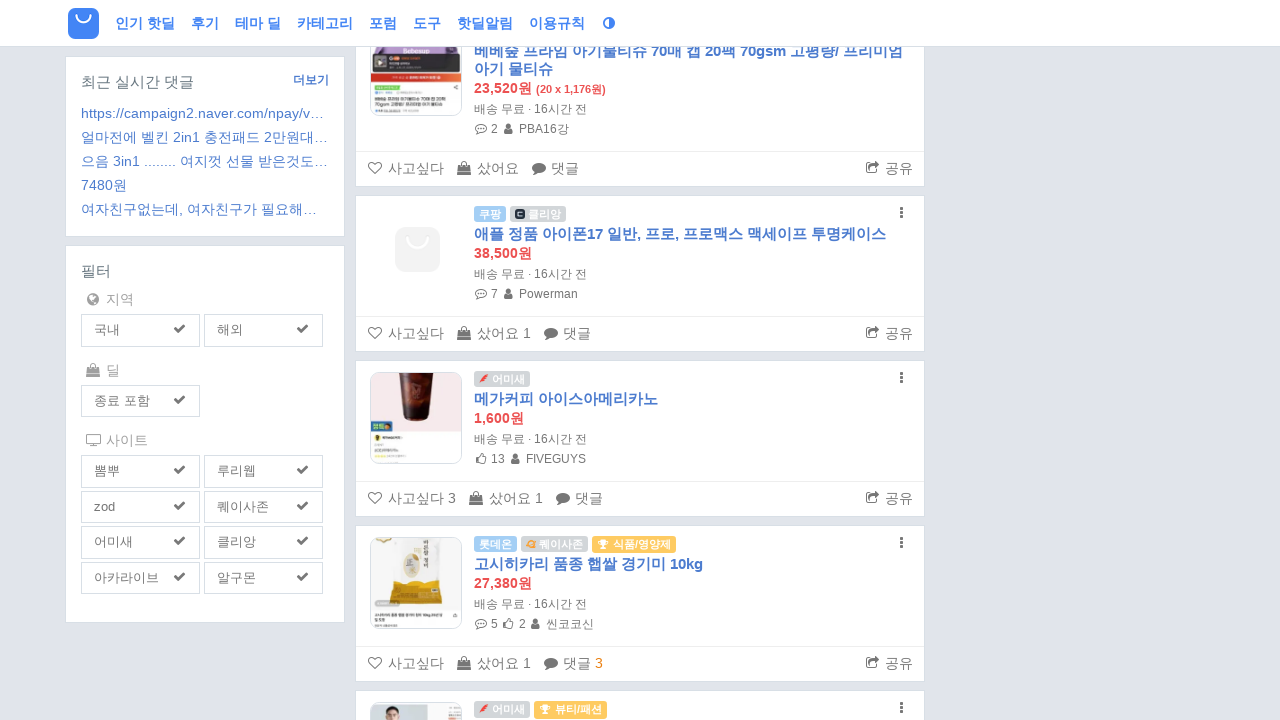

Scrolled up 50px to trigger lazy loading
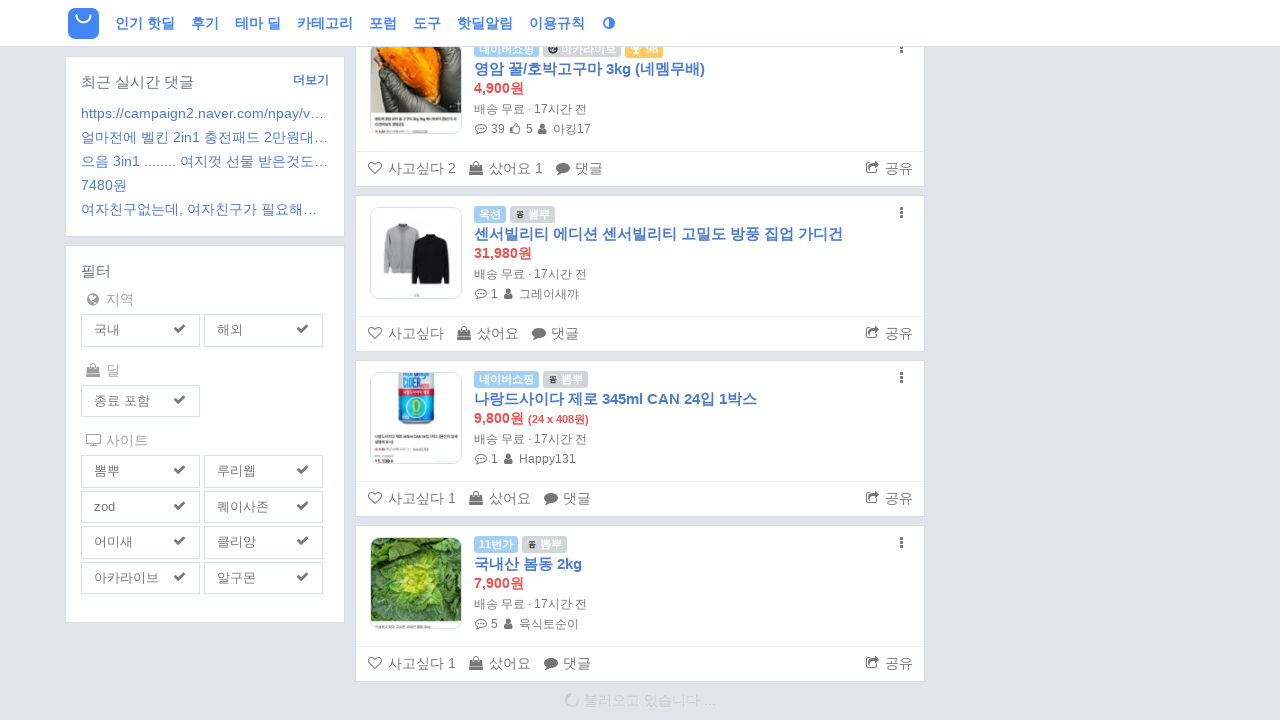

Waited 2 seconds for lazy loaded content
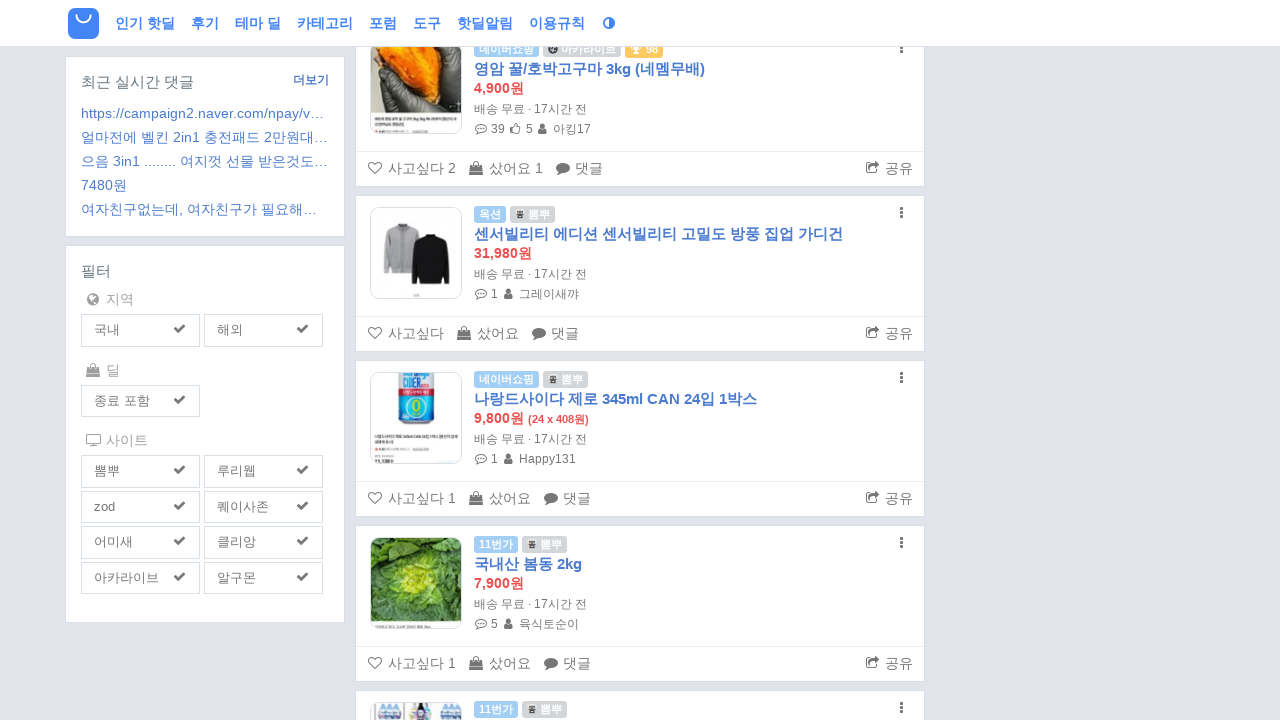

Evaluated new scroll height: 51496
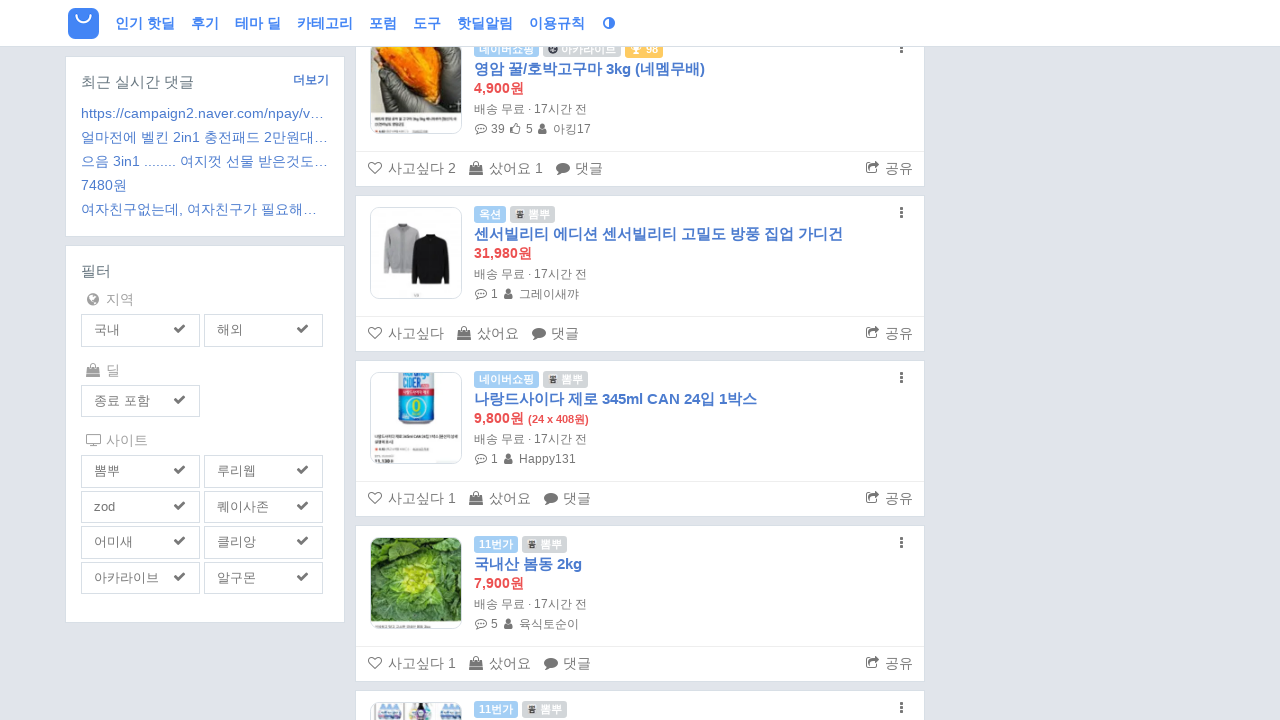

Scrolled to bottom of page (scroll #8)
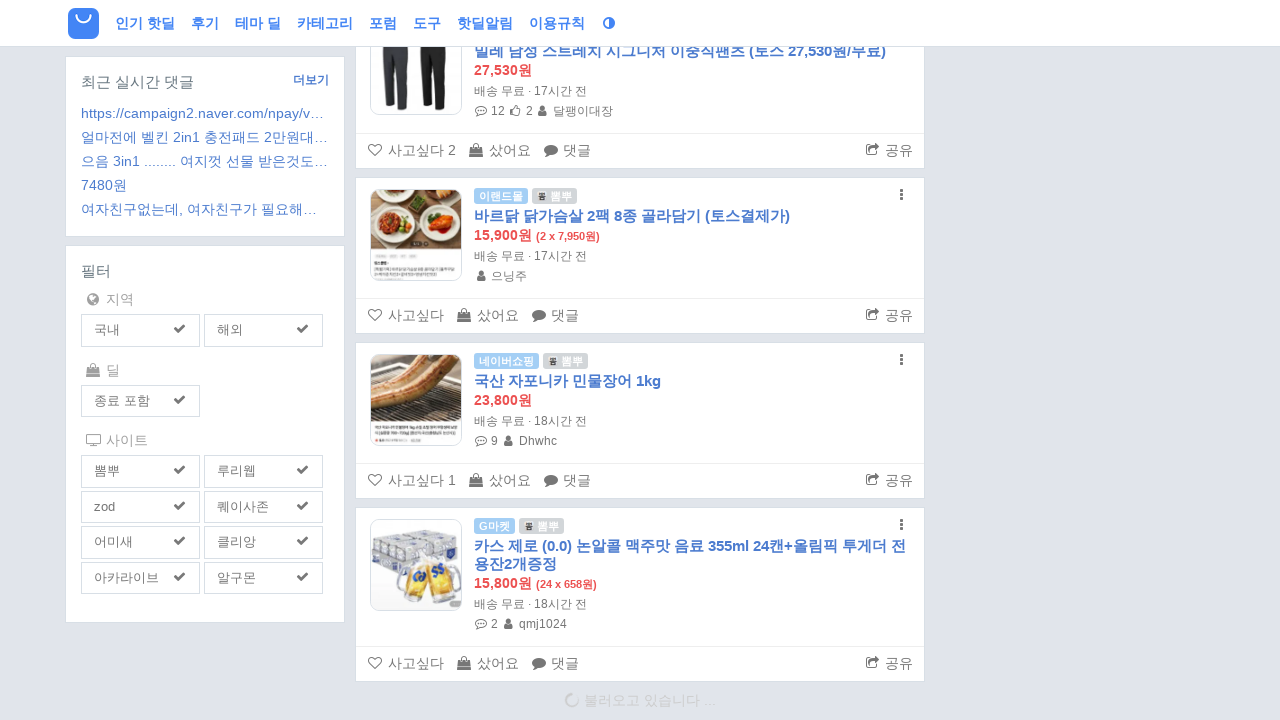

Waited 2 seconds for content to load
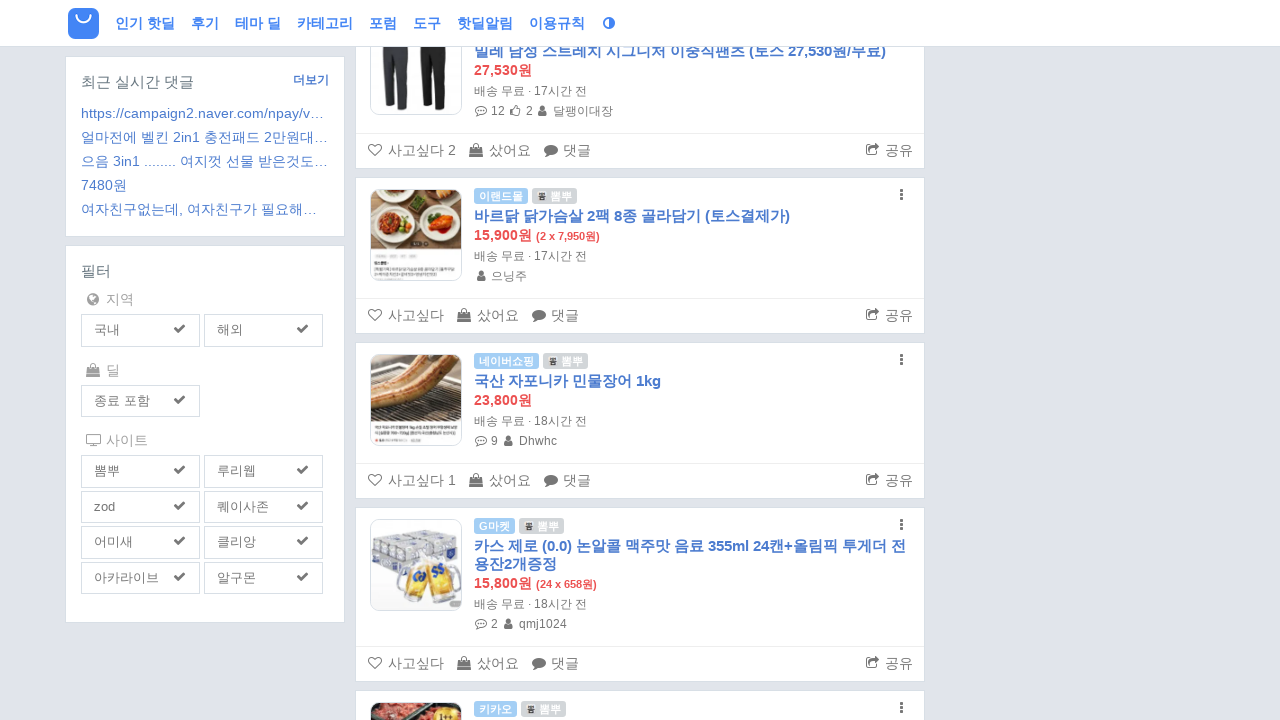

Scrolled up 50px to trigger lazy loading
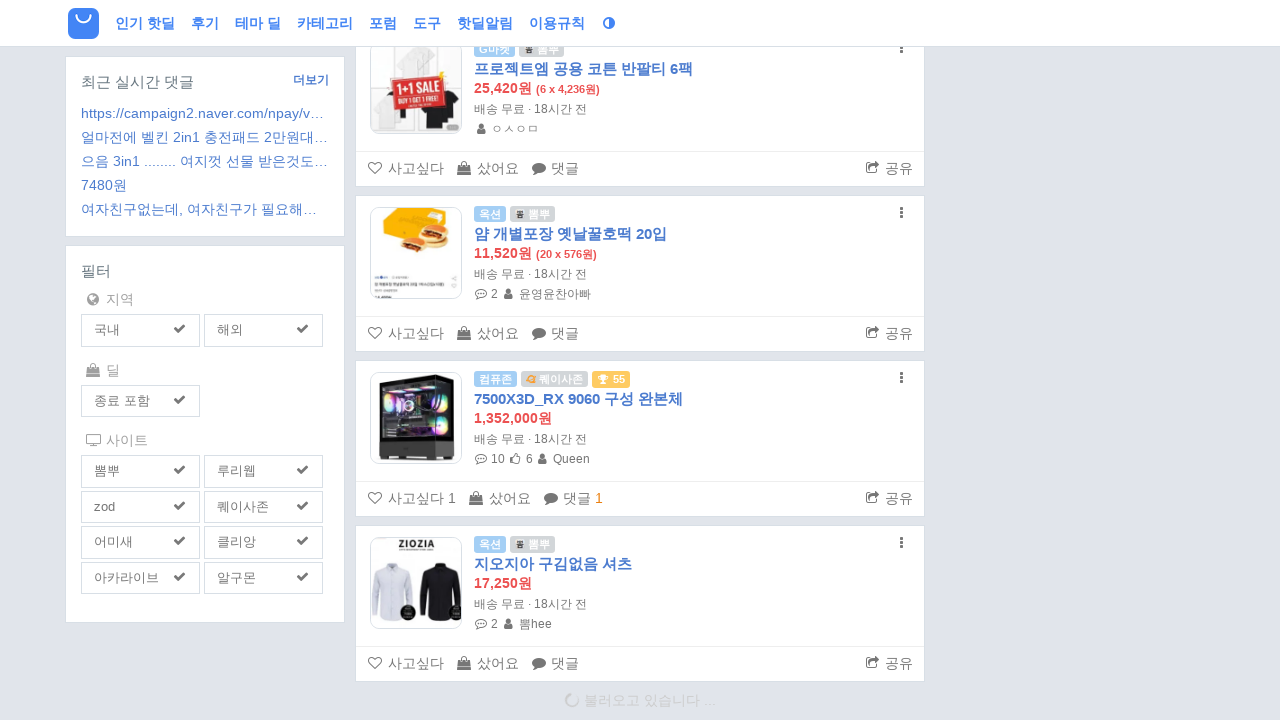

Waited 2 seconds for lazy loaded content
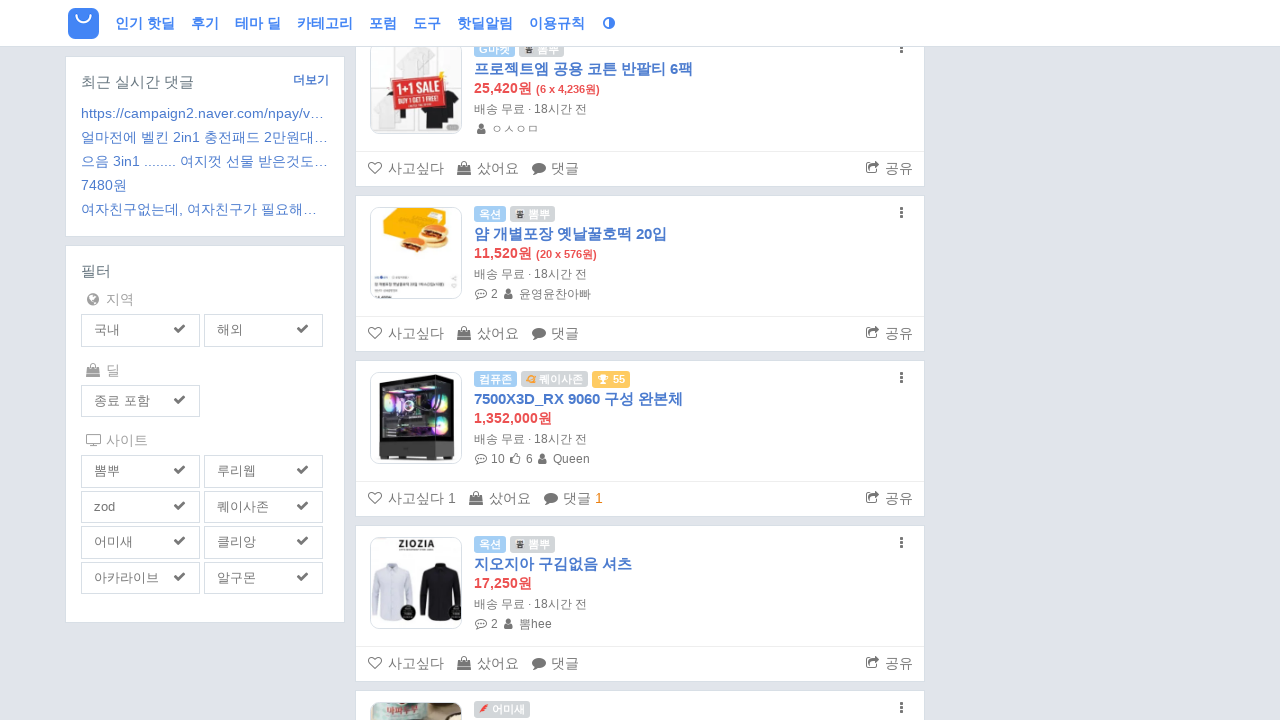

Evaluated new scroll height: 58115
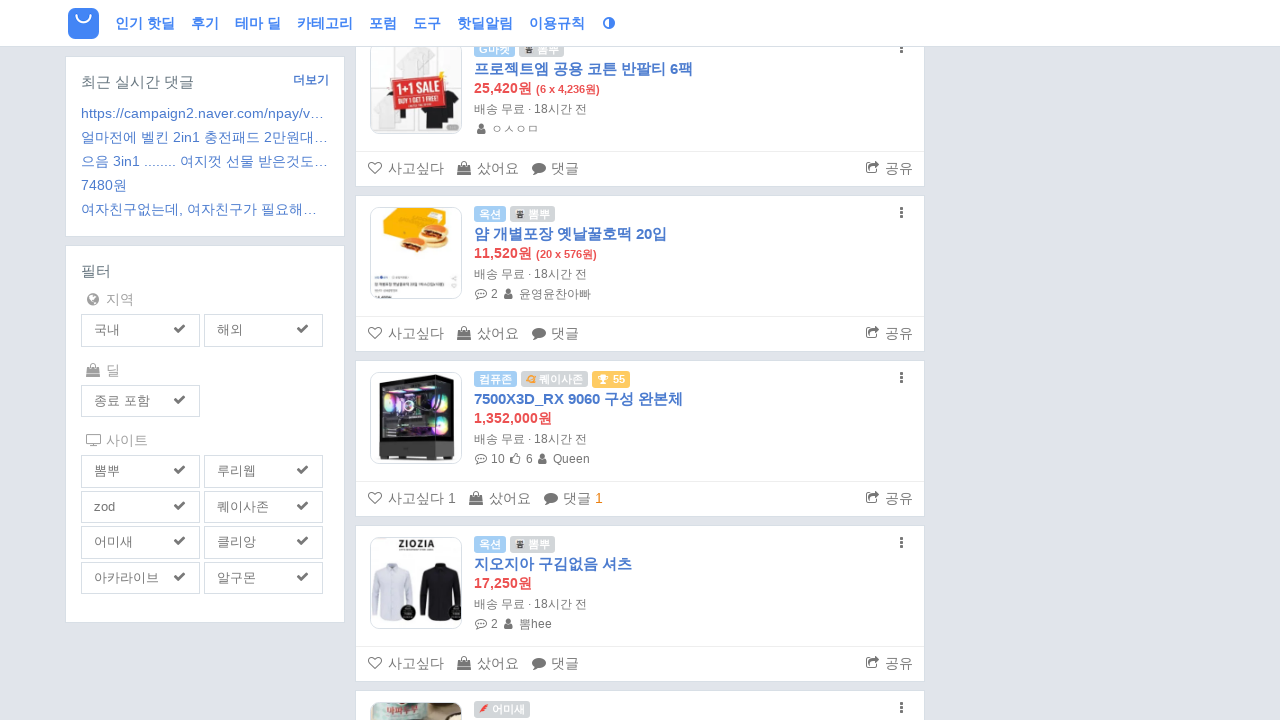

Scrolled to bottom of page (scroll #9)
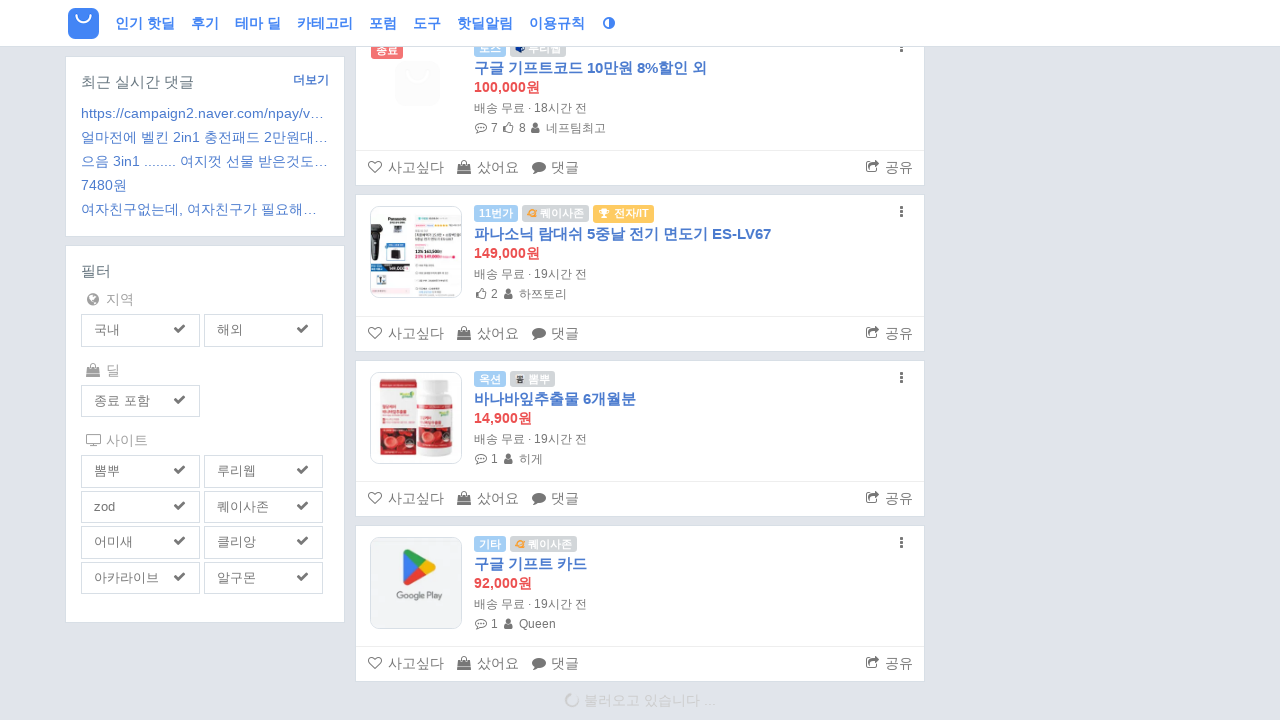

Waited 2 seconds for content to load
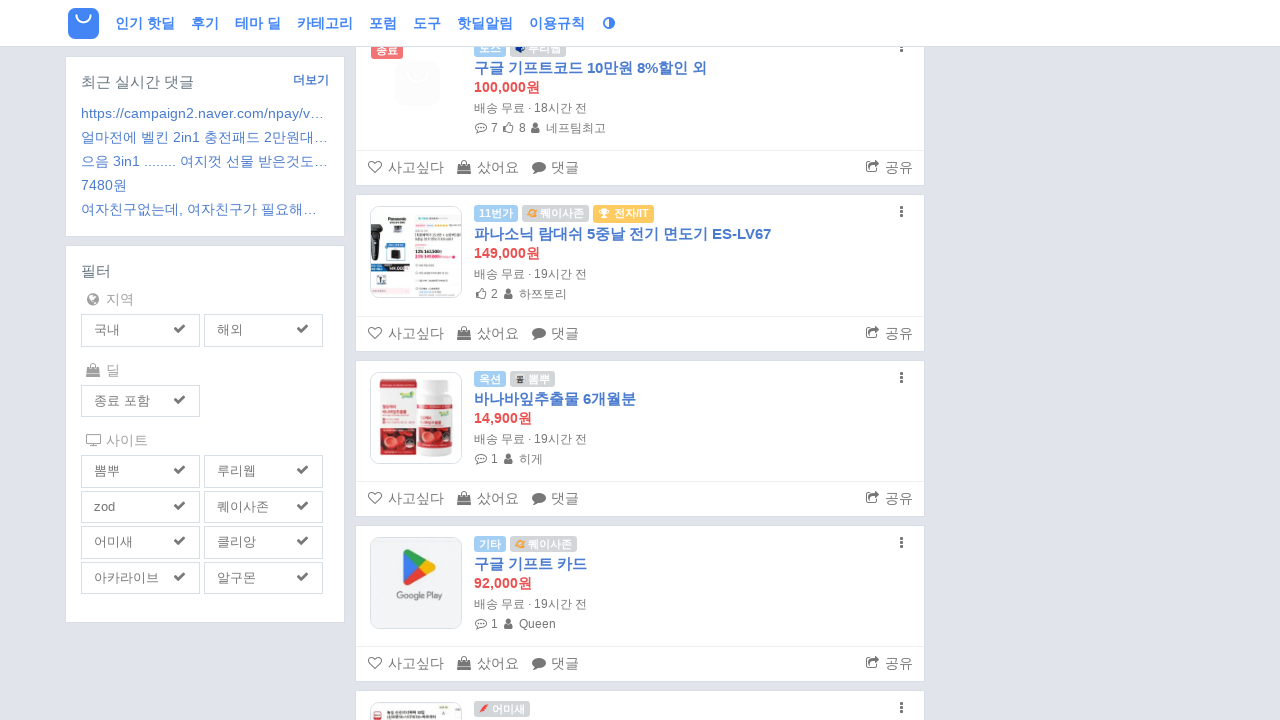

Scrolled up 50px to trigger lazy loading
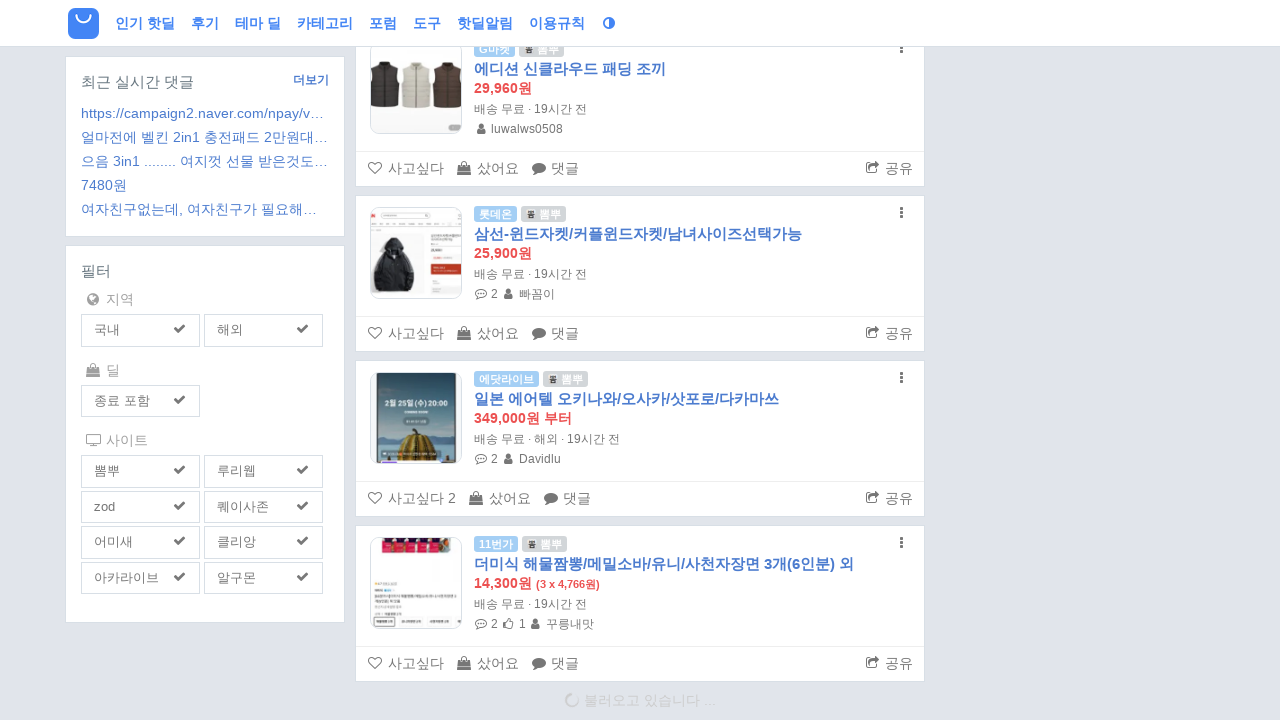

Waited 2 seconds for lazy loaded content
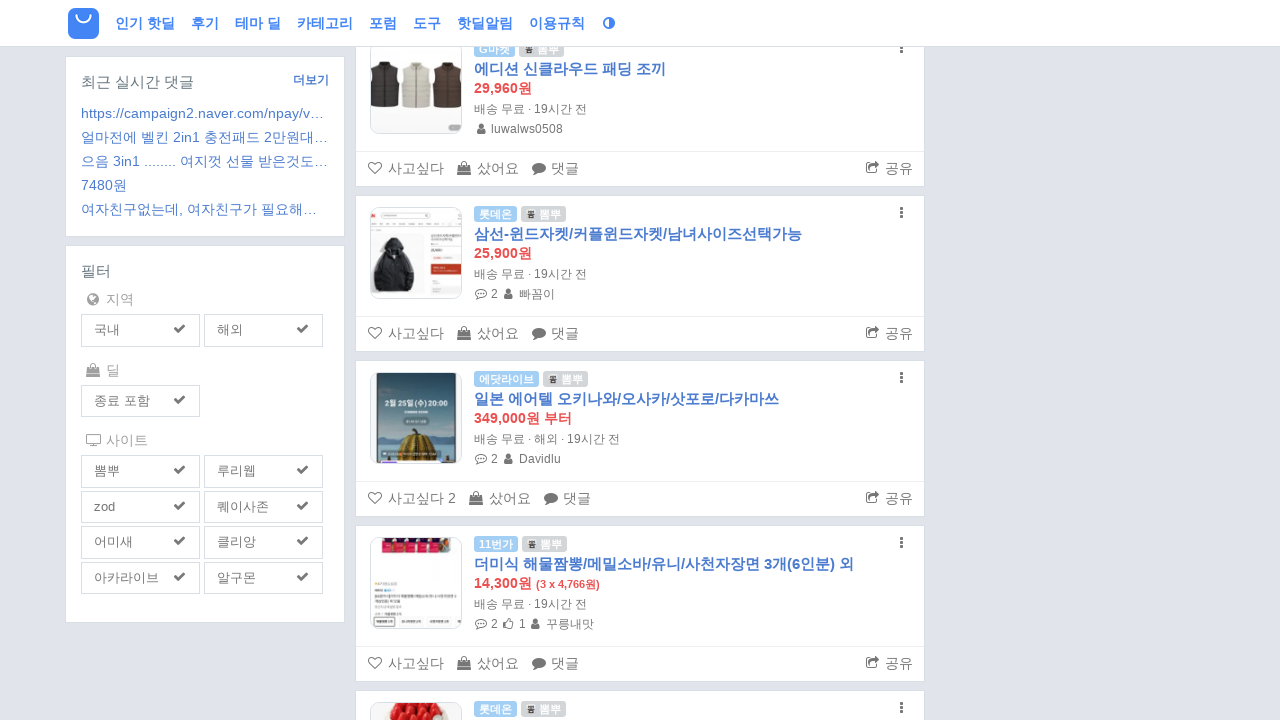

Evaluated new scroll height: 64735
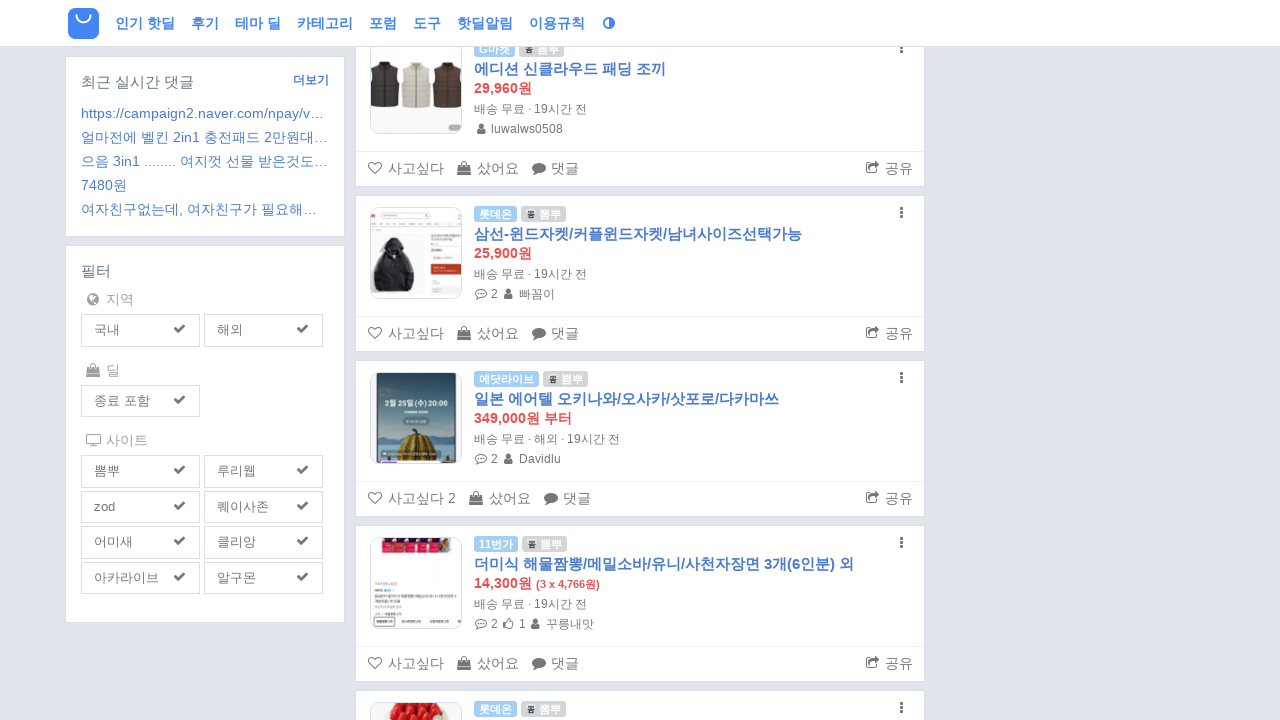

Scrolled to bottom of page (scroll #10)
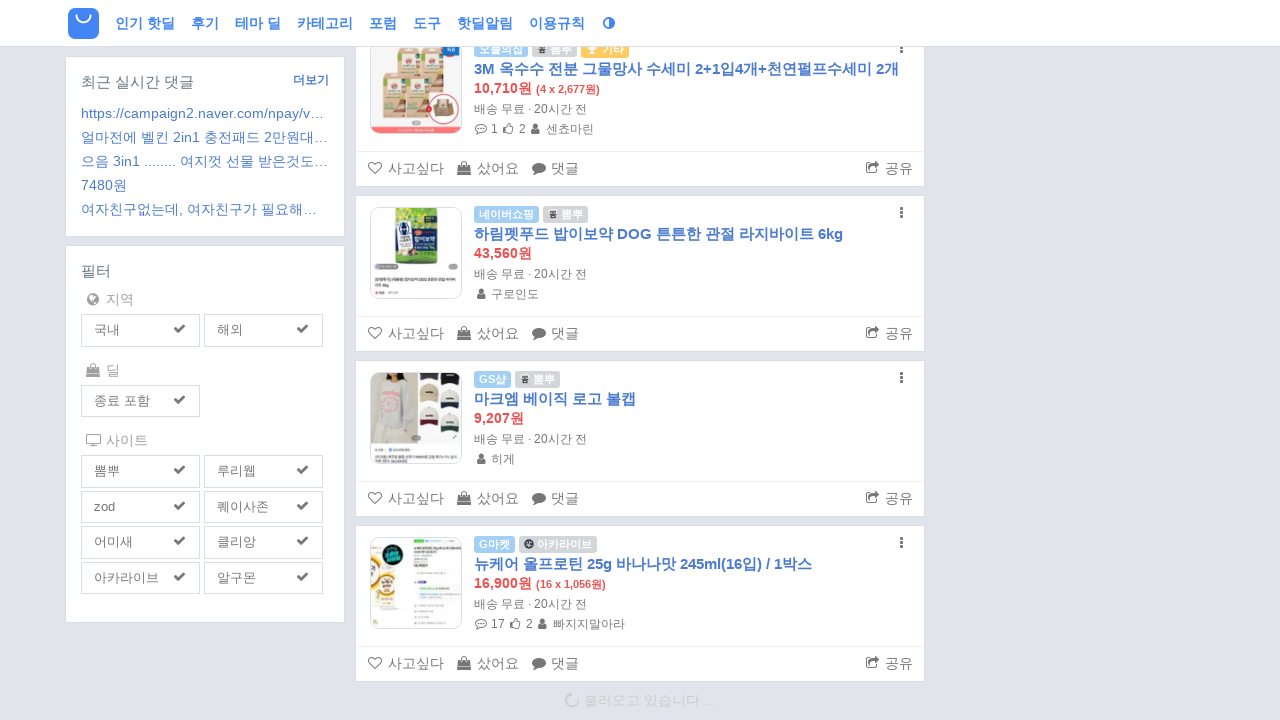

Waited 2 seconds for content to load
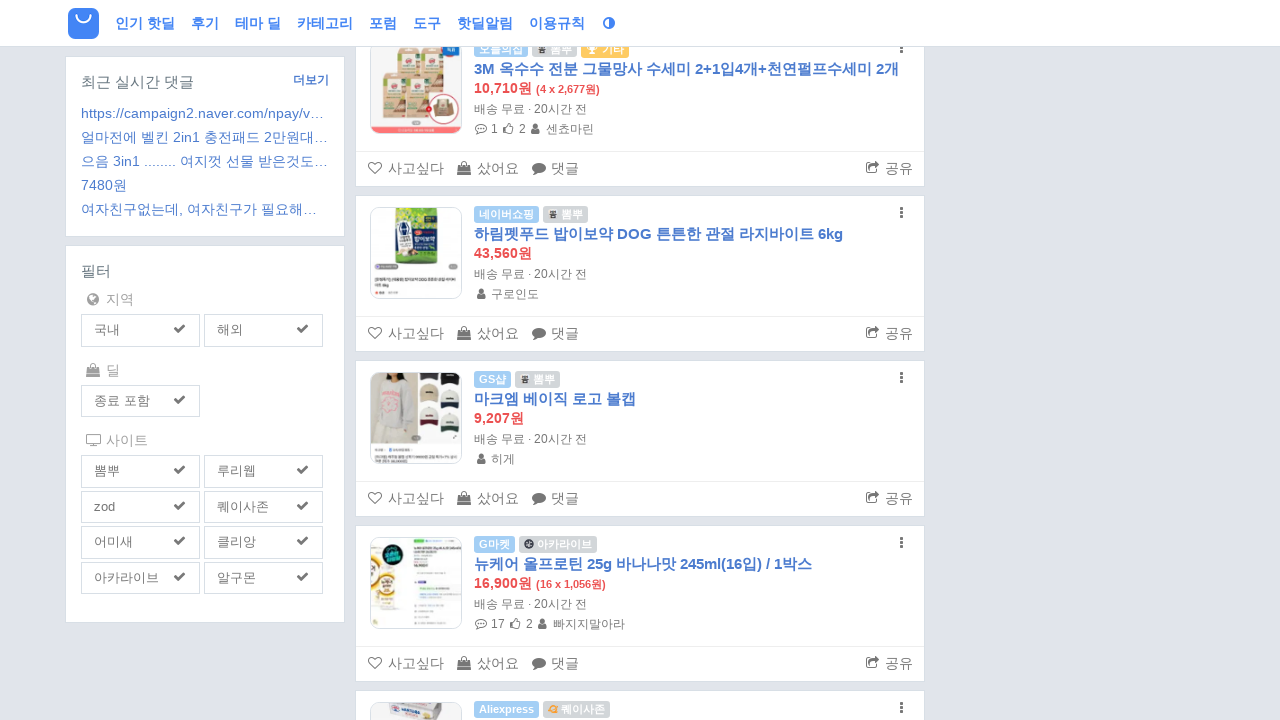

Scrolled up 50px to trigger lazy loading
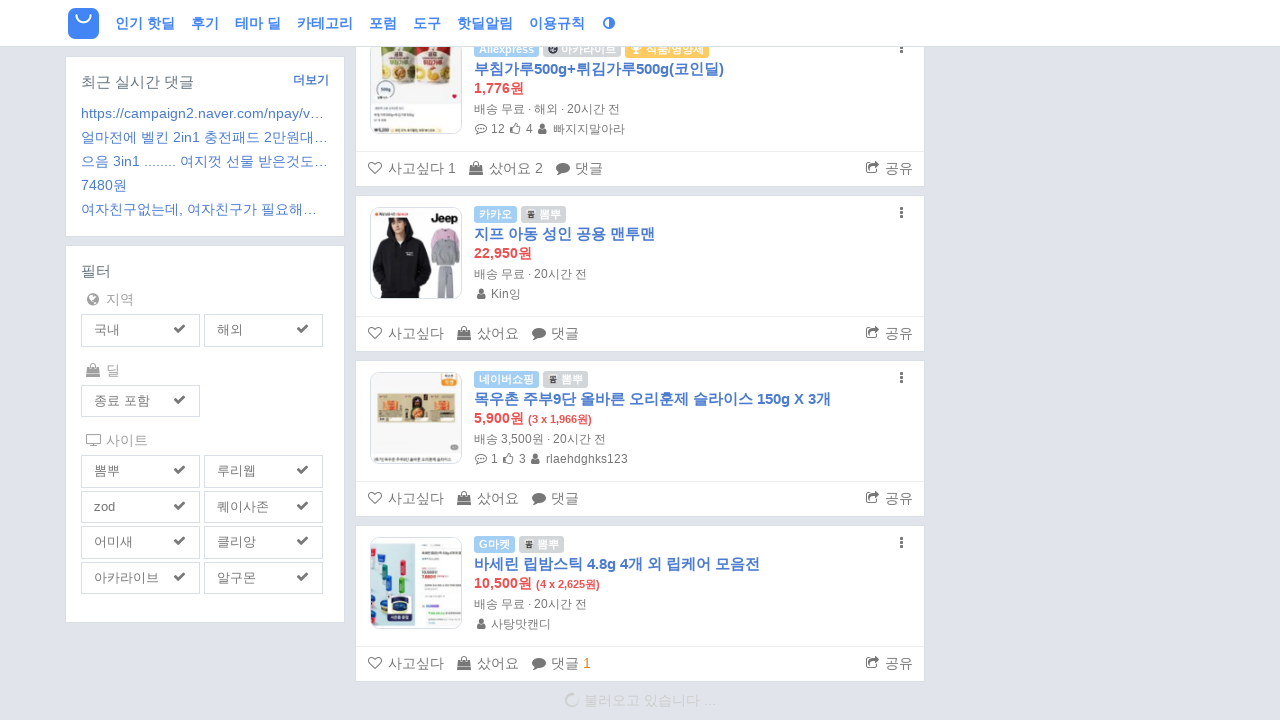

Waited 2 seconds for lazy loaded content
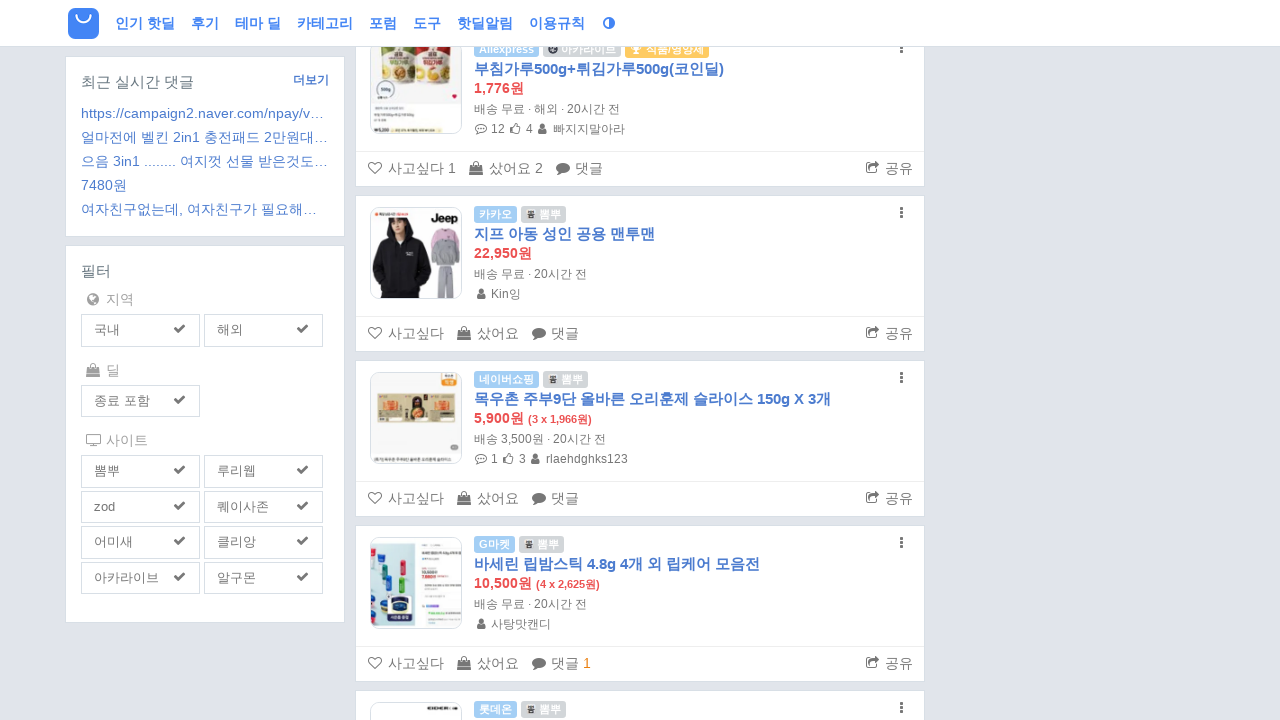

Evaluated new scroll height: 71338
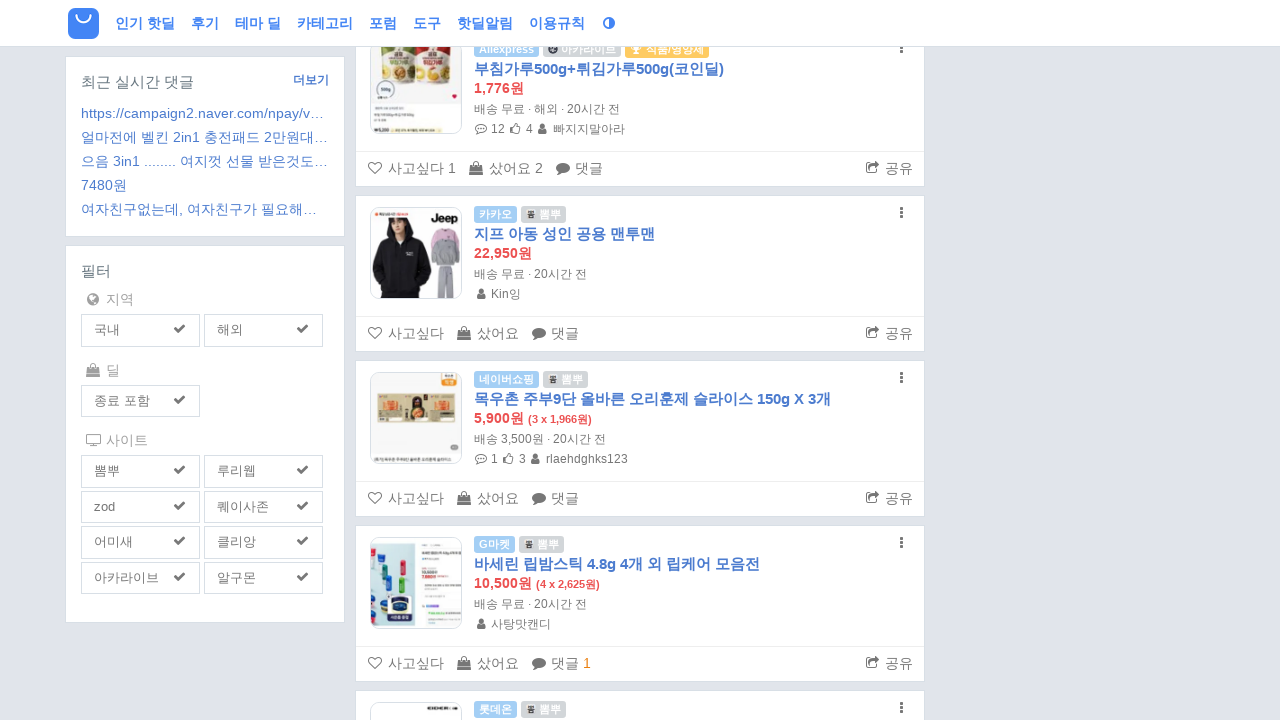

Scrolled to bottom of page (scroll #11)
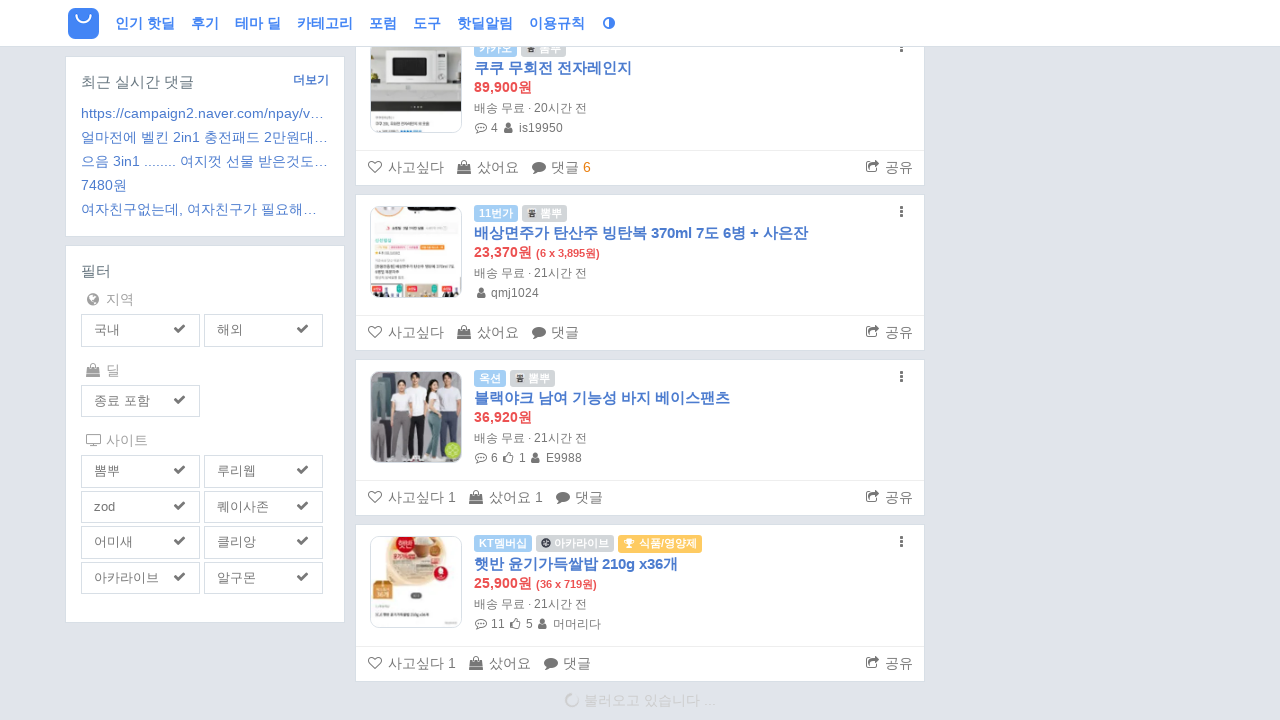

Waited 2 seconds for content to load
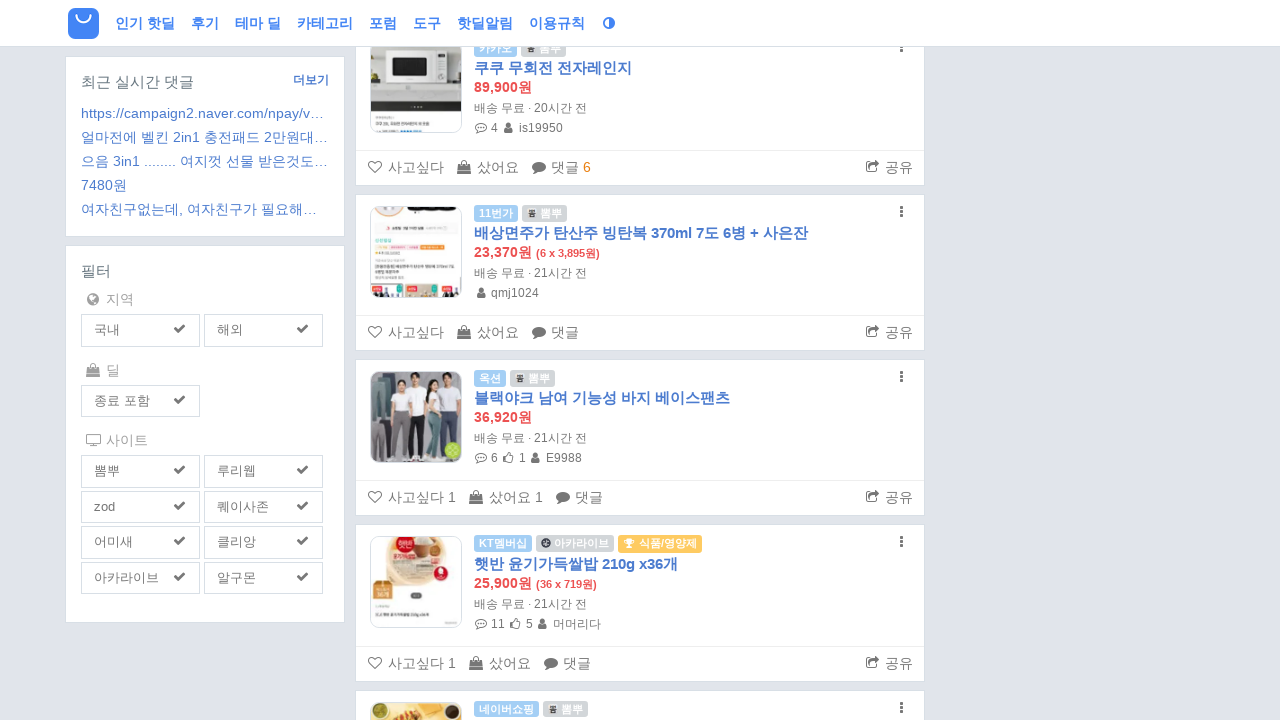

Scrolled up 50px to trigger lazy loading
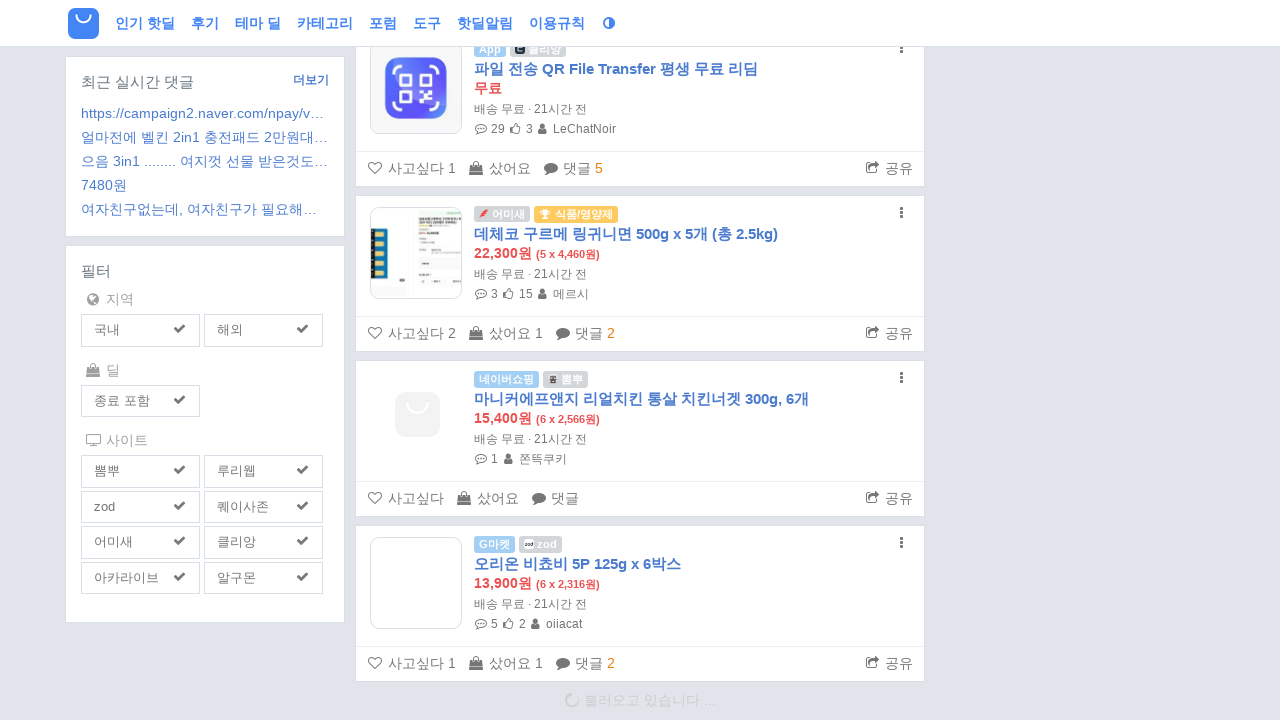

Waited 2 seconds for lazy loaded content
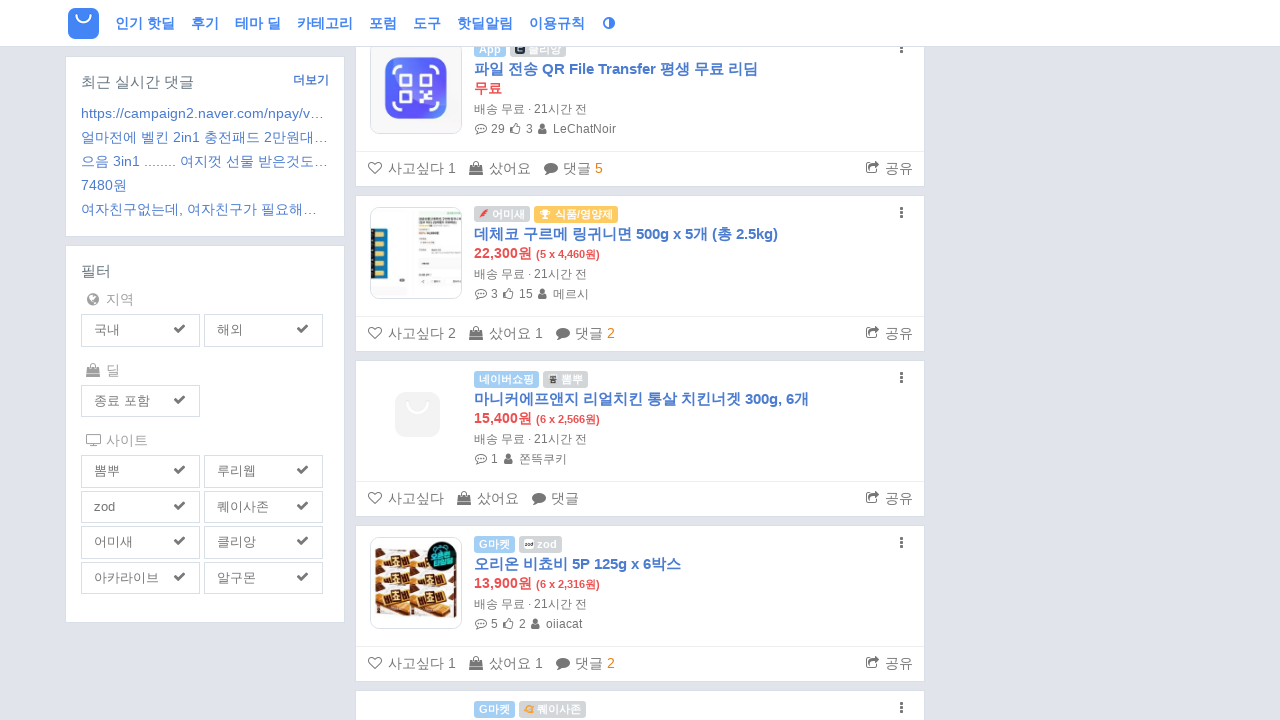

Evaluated new scroll height: 77959
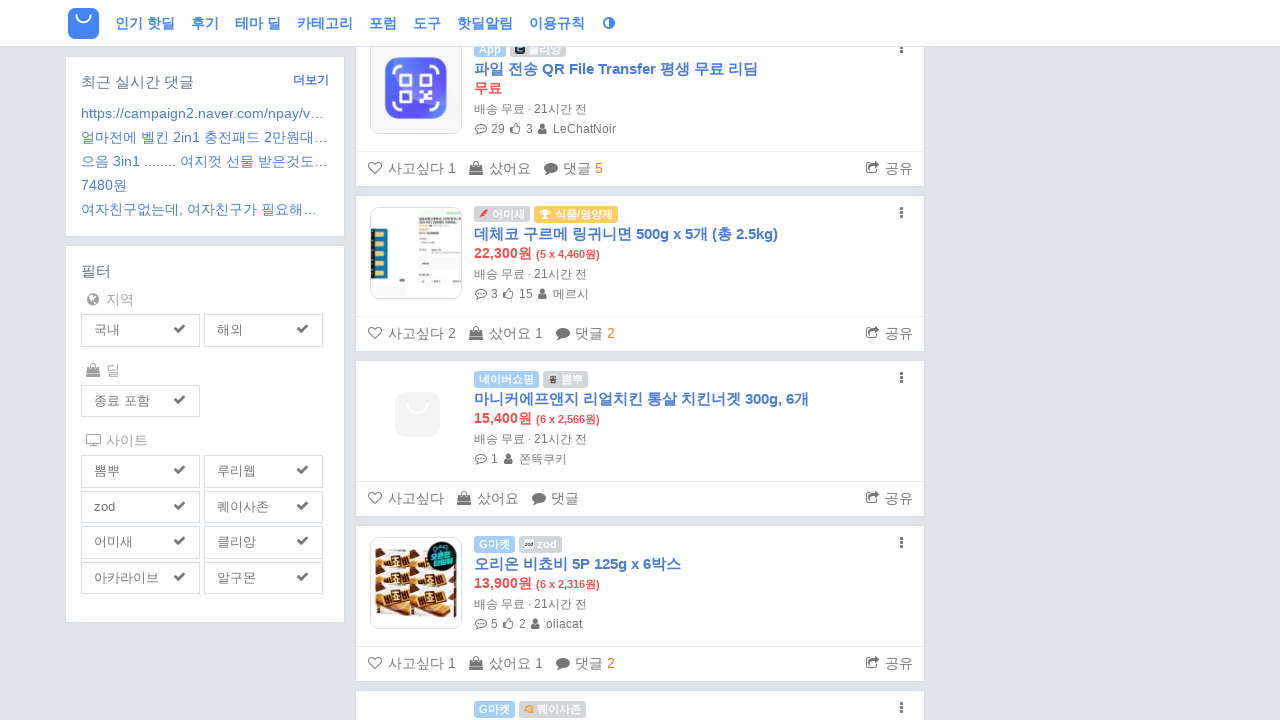

Scrolled to bottom of page (scroll #12)
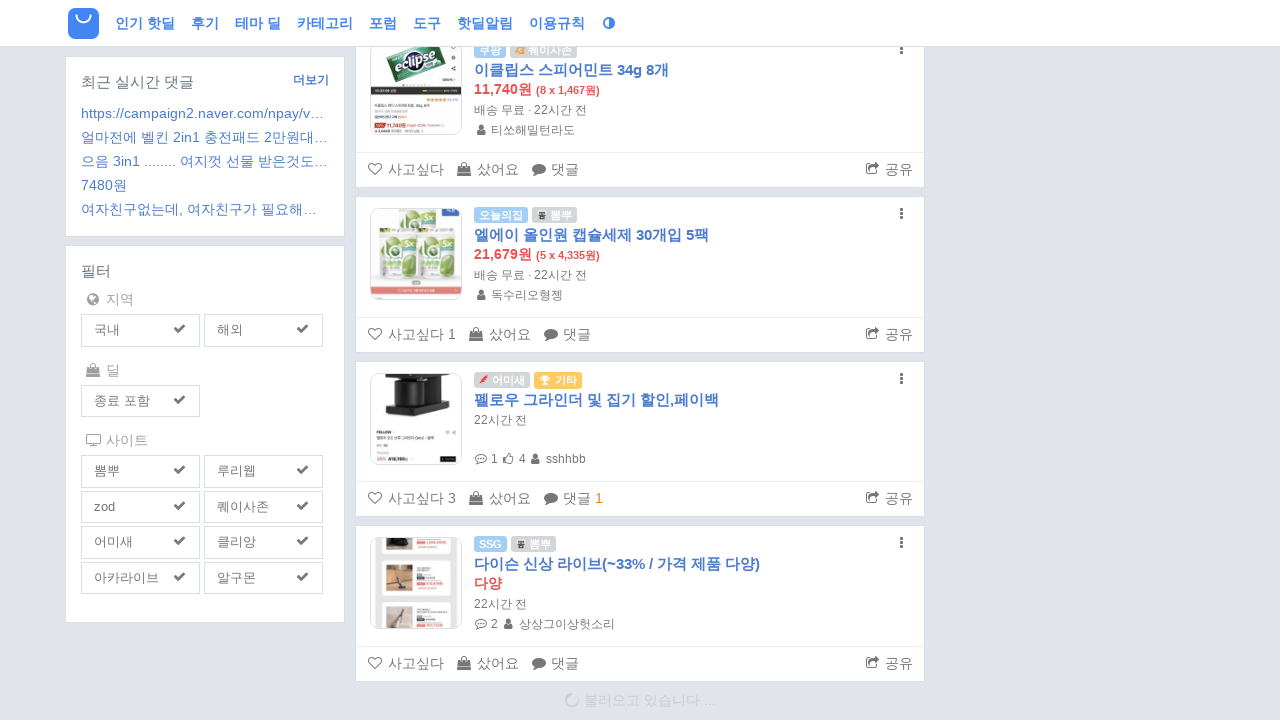

Waited 2 seconds for content to load
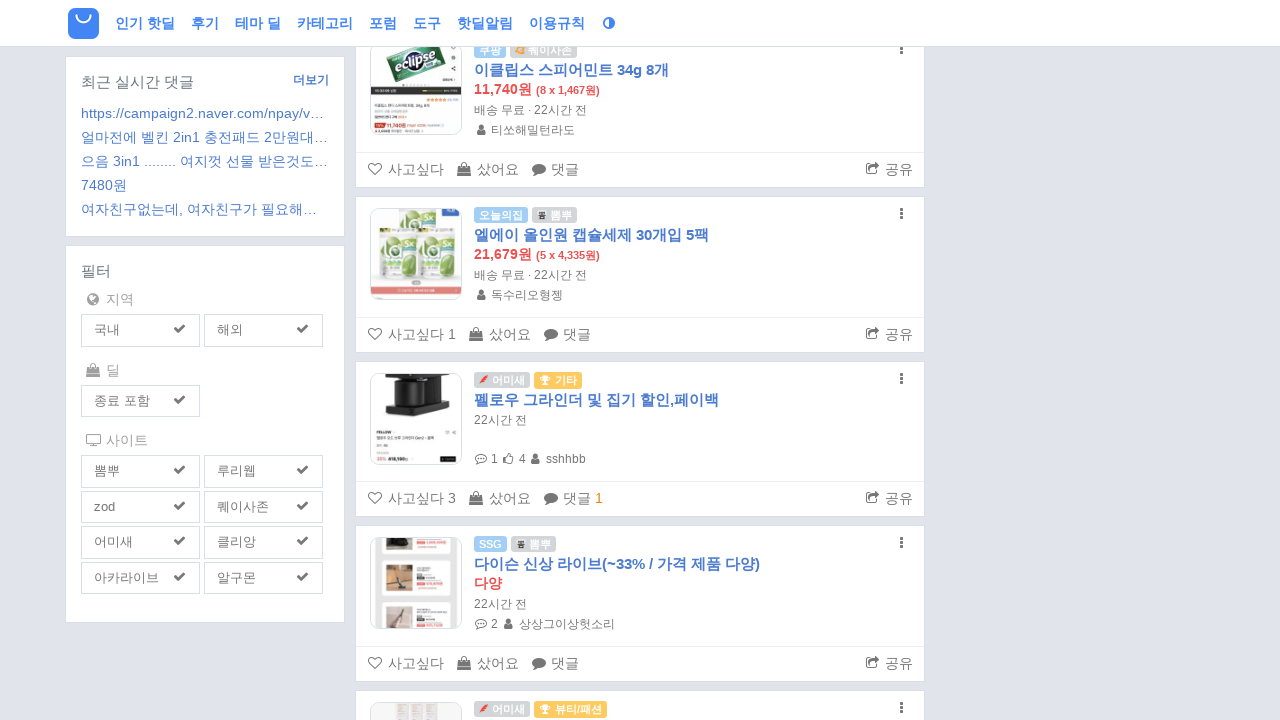

Scrolled up 50px to trigger lazy loading
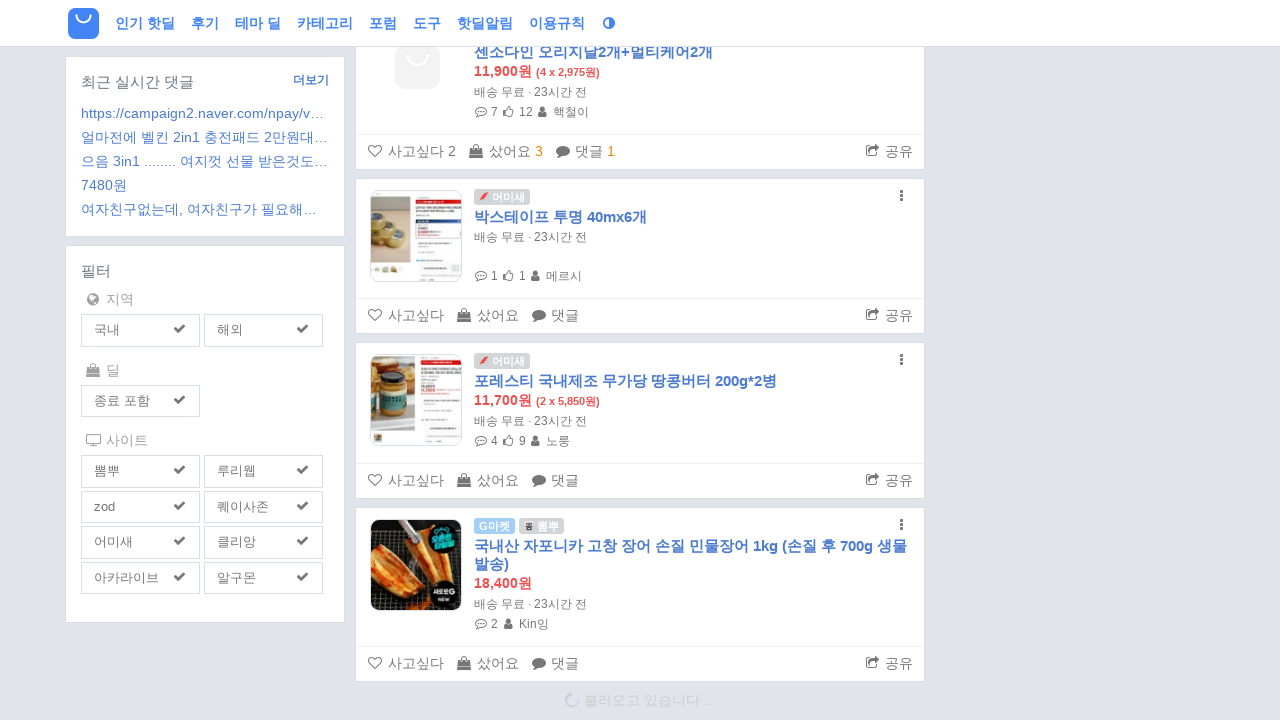

Waited 2 seconds for lazy loaded content
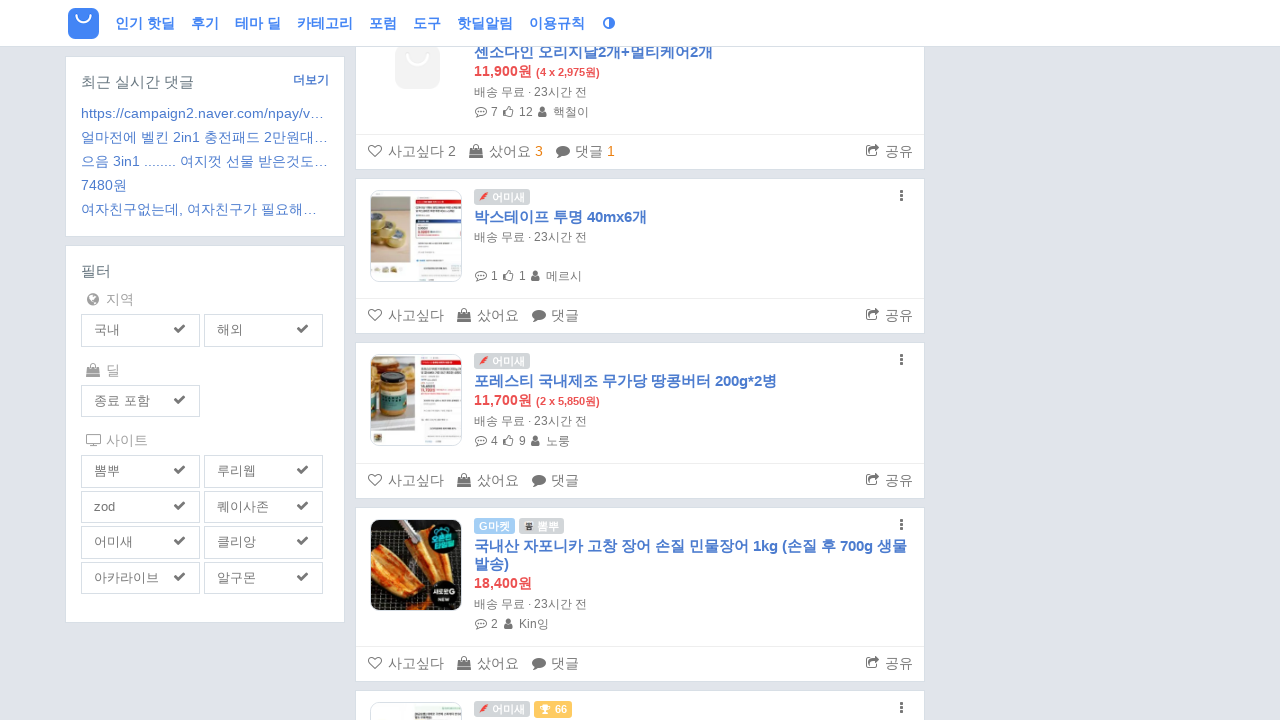

Evaluated new scroll height: 84588
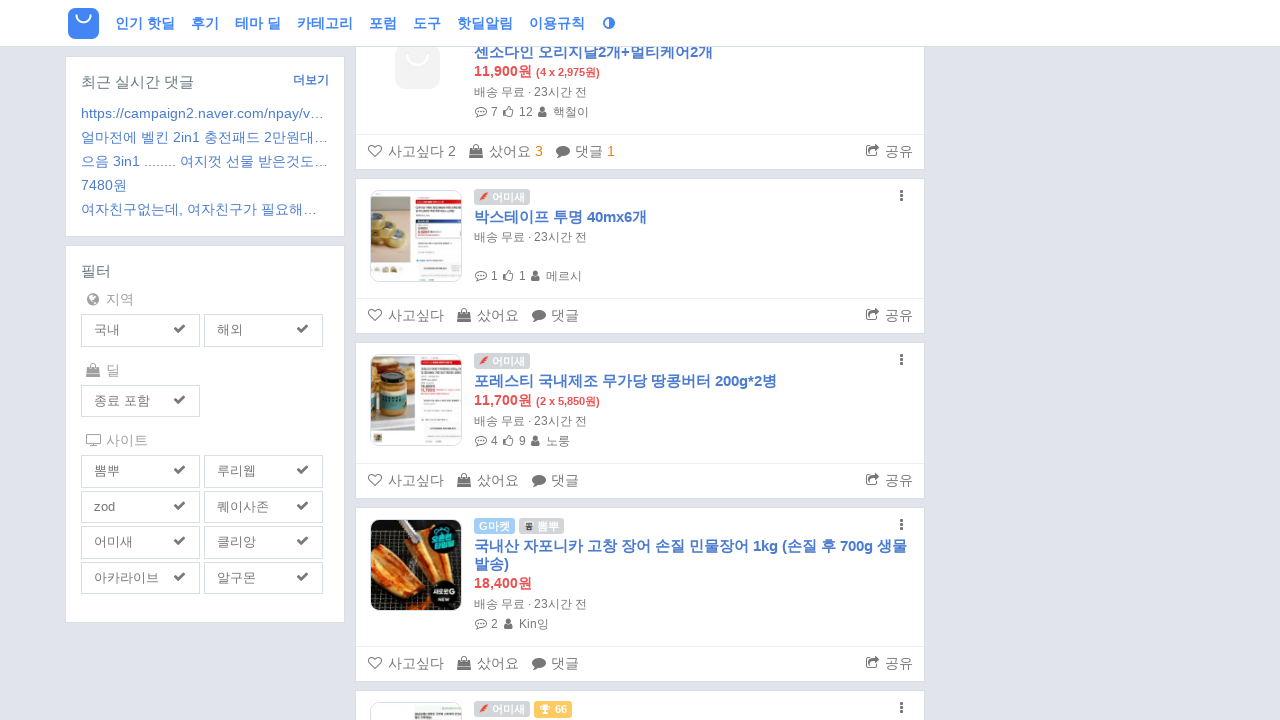

Scrolled to bottom of page (scroll #13)
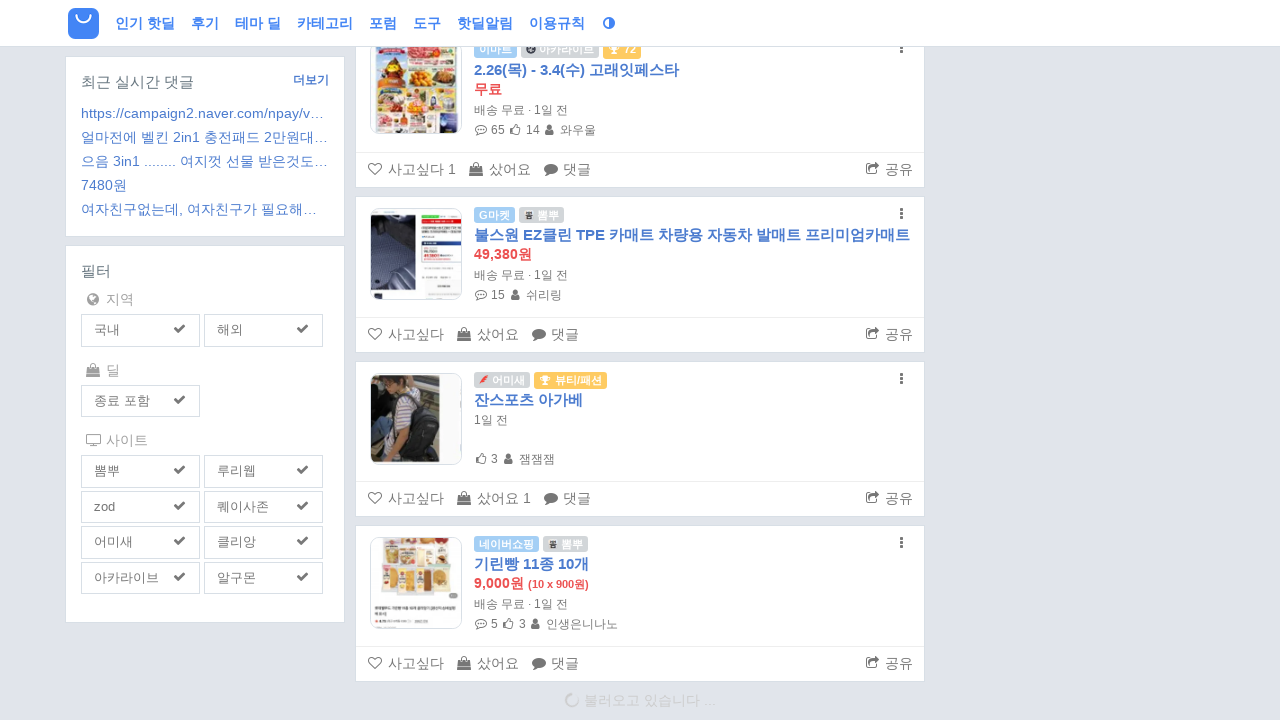

Waited 2 seconds for content to load
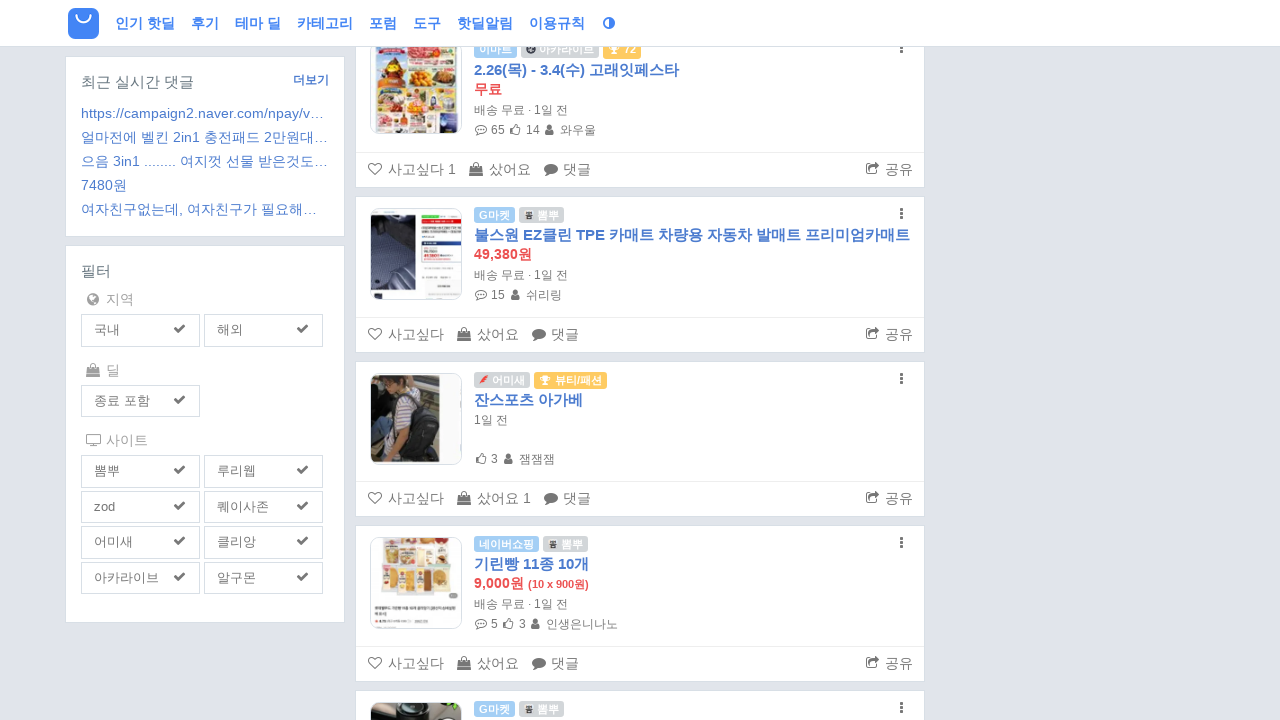

Scrolled up 50px to trigger lazy loading
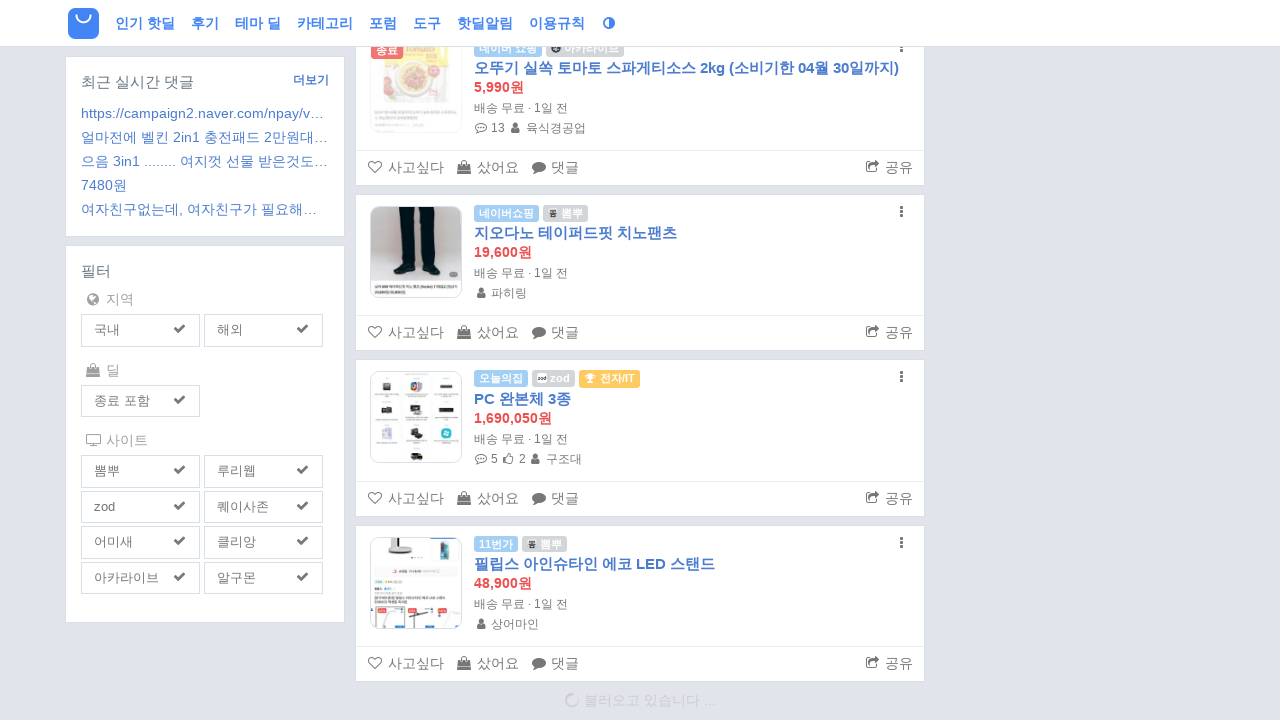

Waited 2 seconds for lazy loaded content
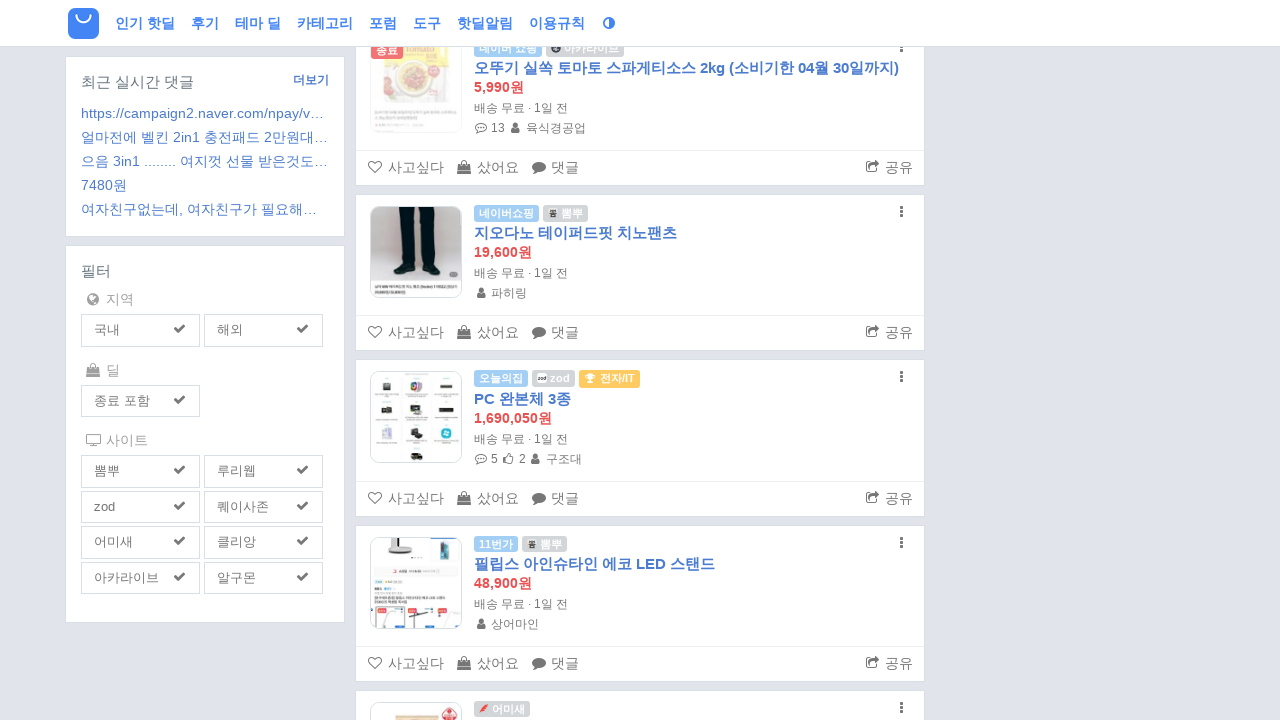

Evaluated new scroll height: 91244
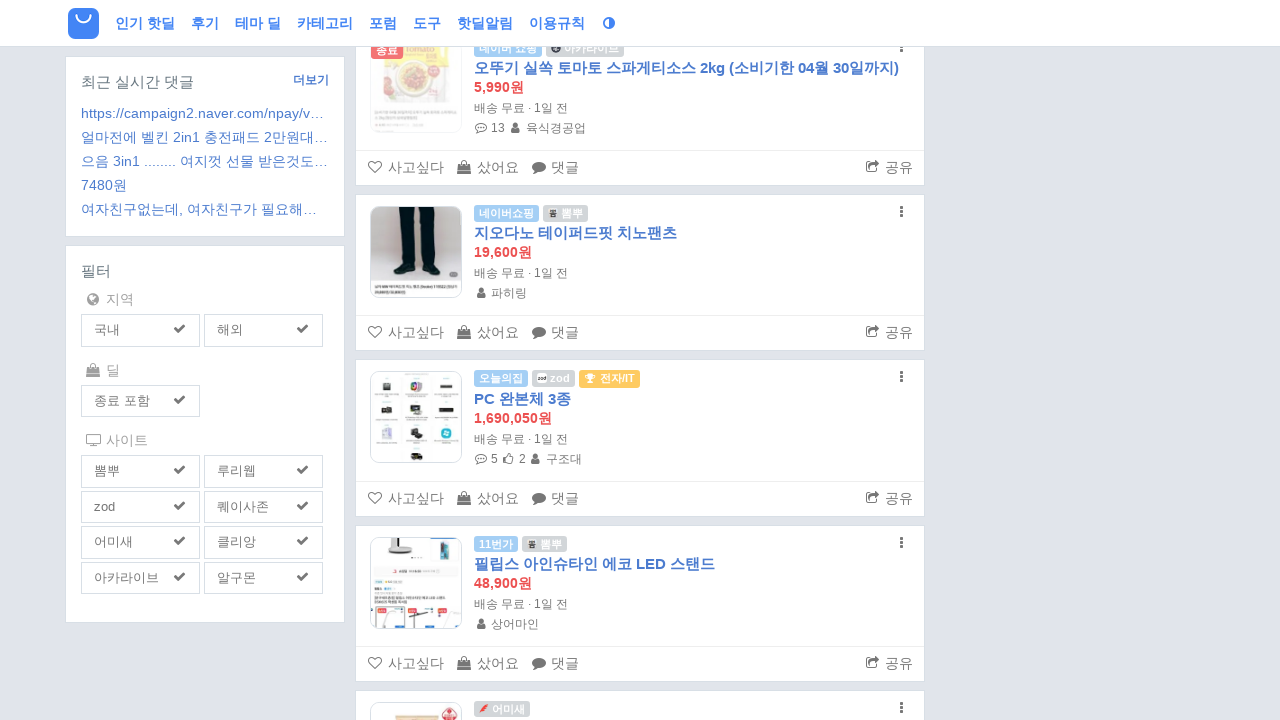

Scrolled to bottom of page (scroll #14)
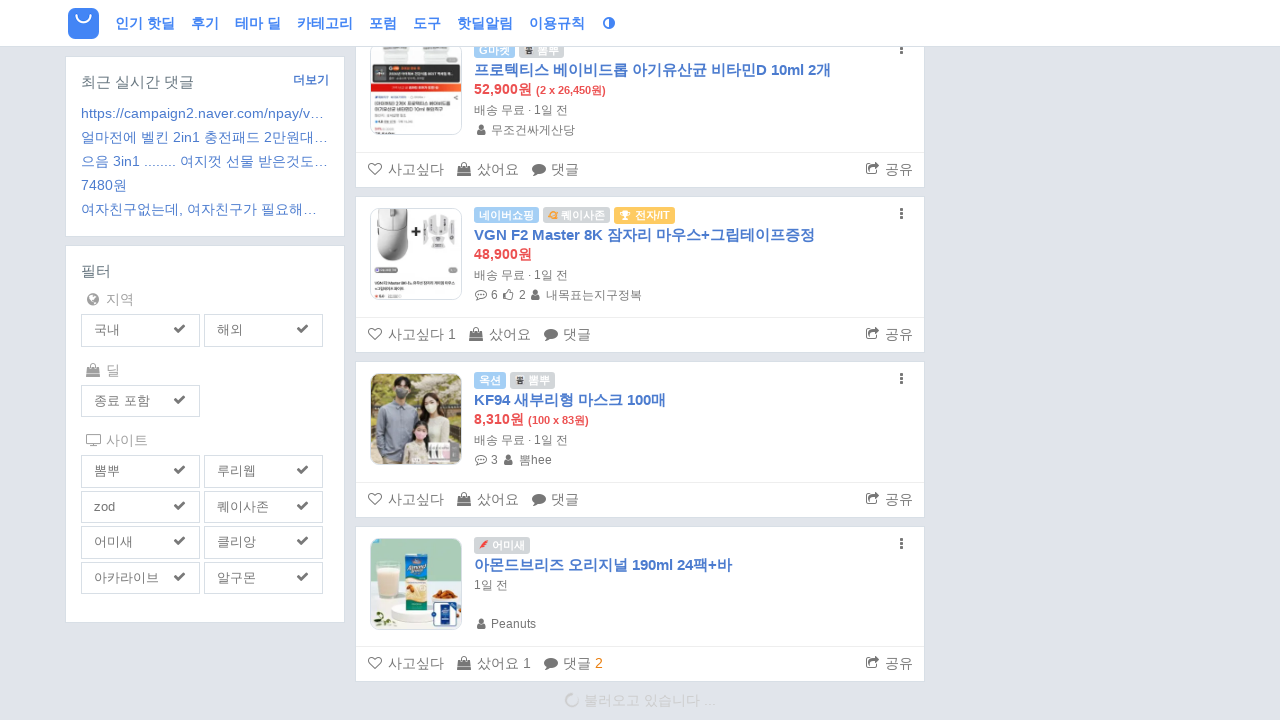

Waited 2 seconds for content to load
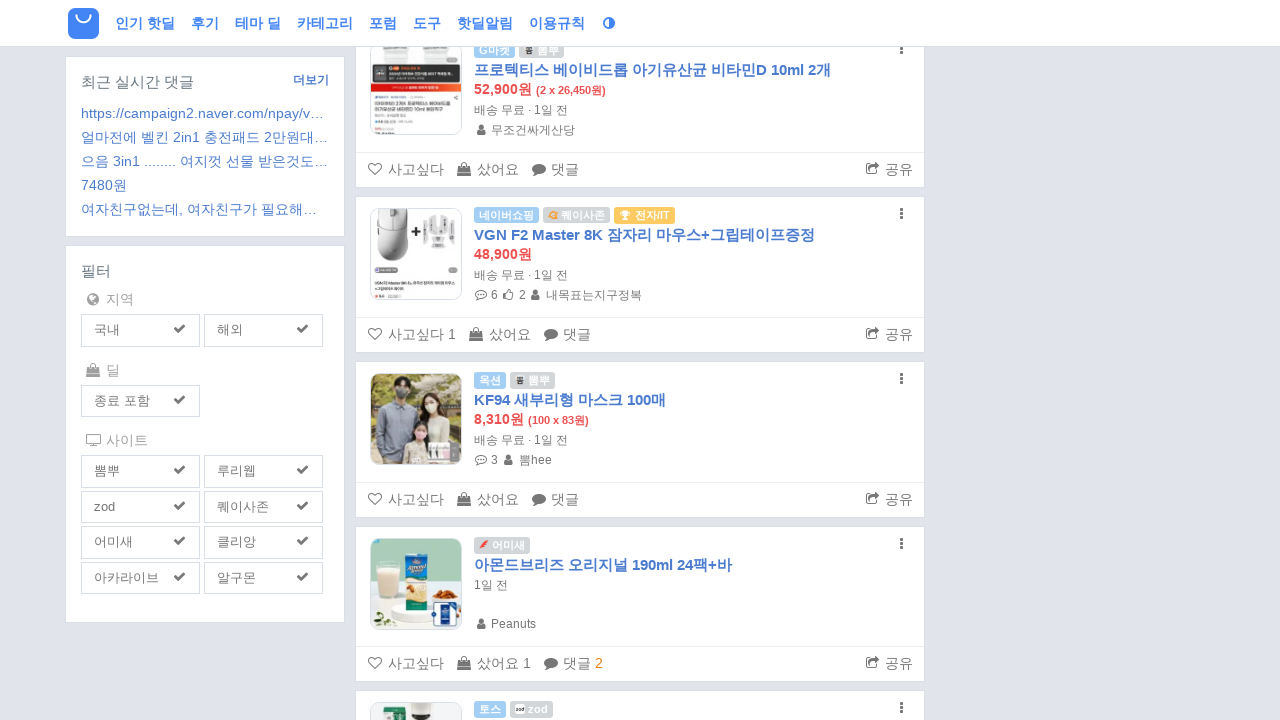

Scrolled up 50px to trigger lazy loading
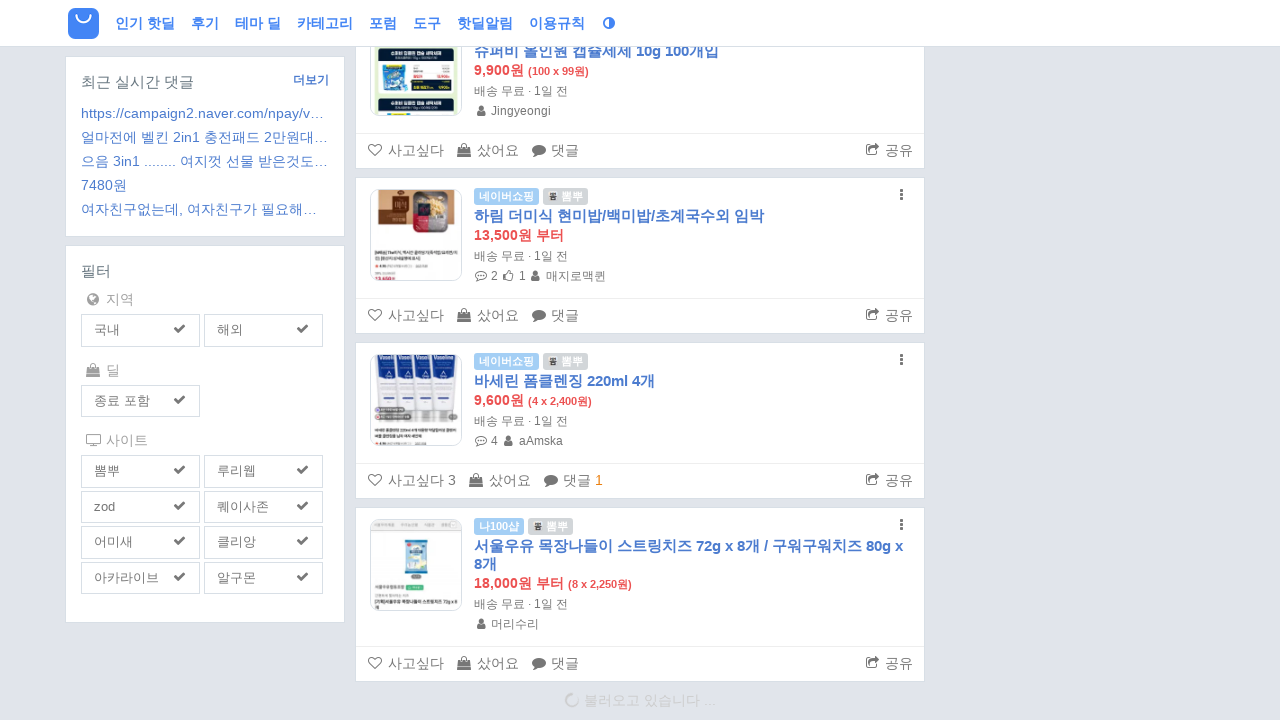

Waited 2 seconds for lazy loaded content
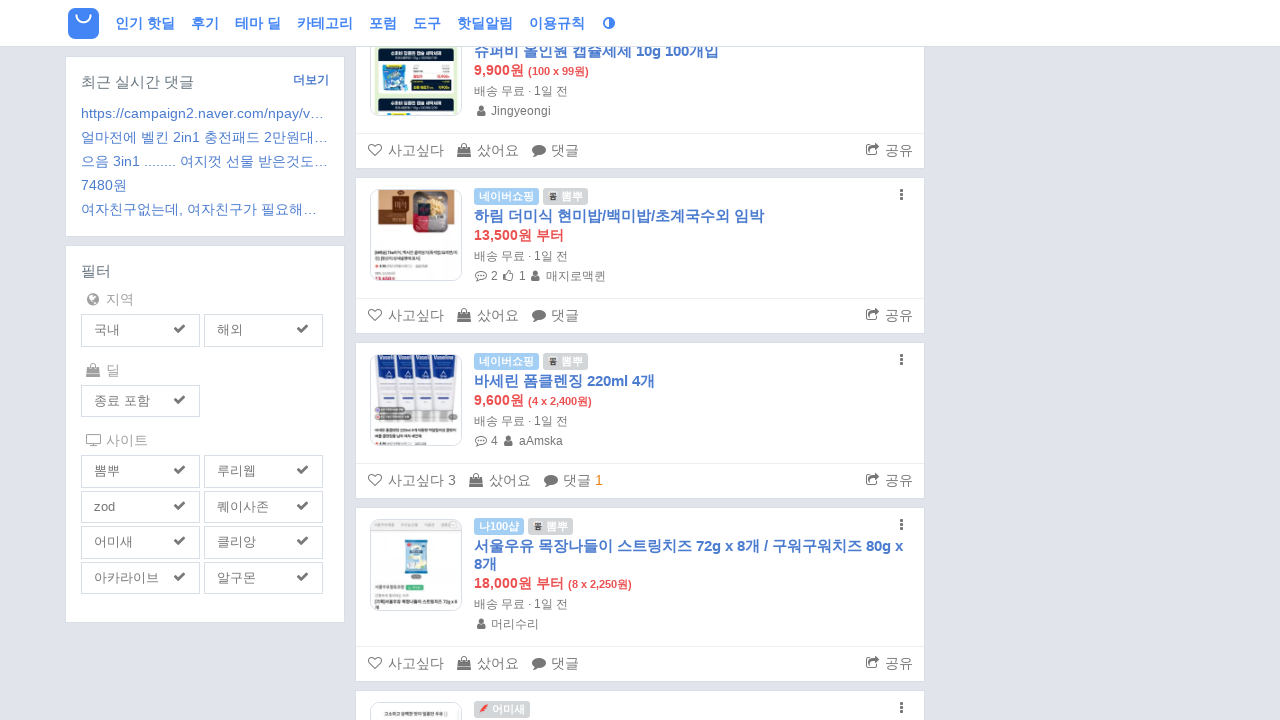

Evaluated new scroll height: 97934
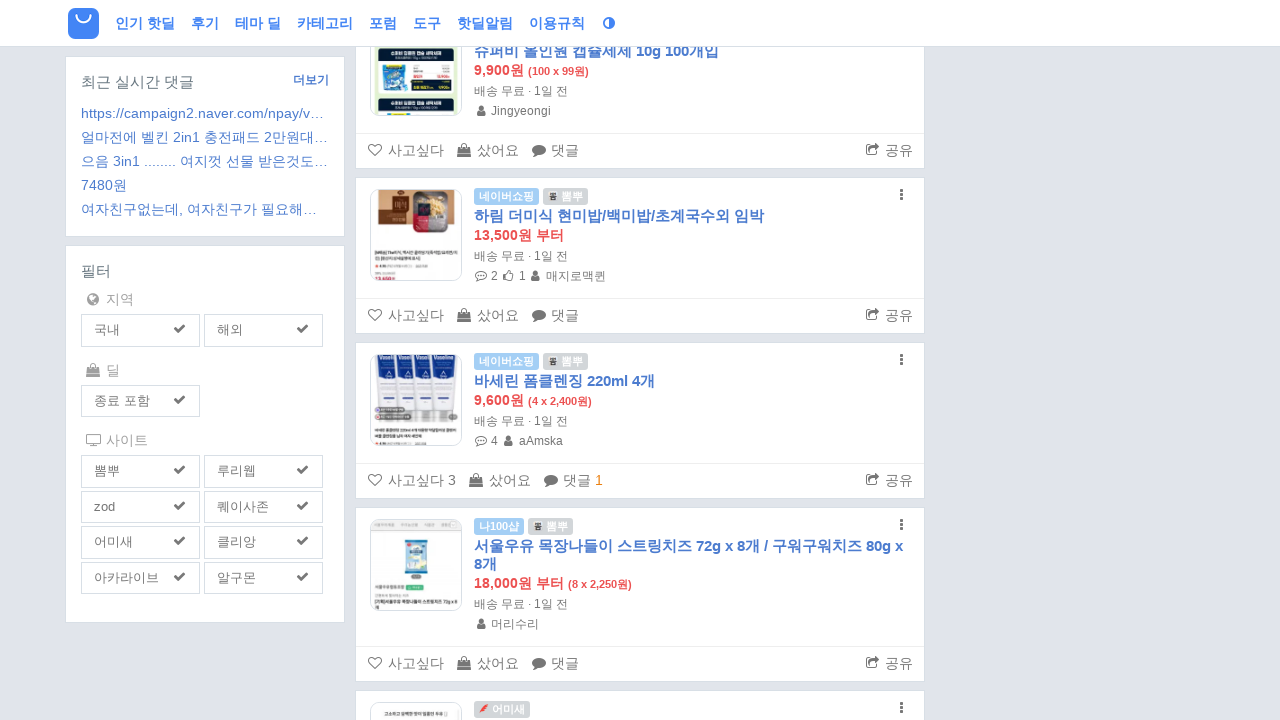

Scrolled to bottom of page (scroll #15)
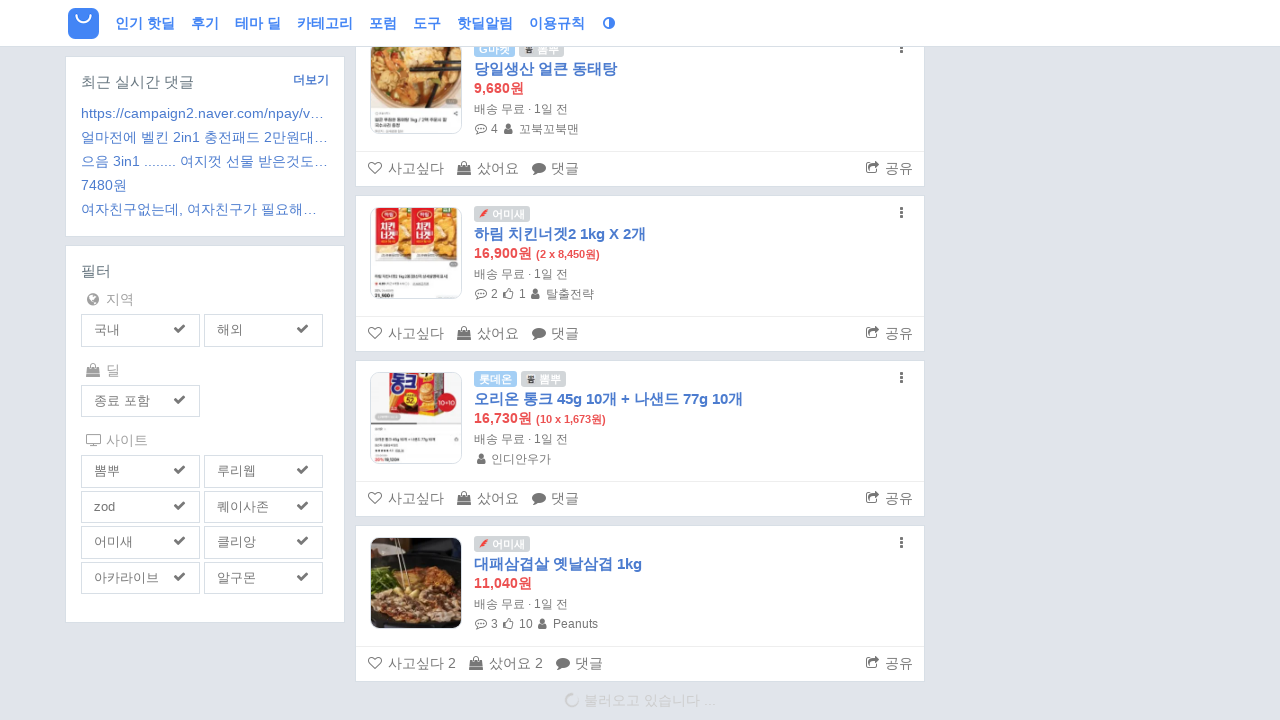

Waited 2 seconds for content to load
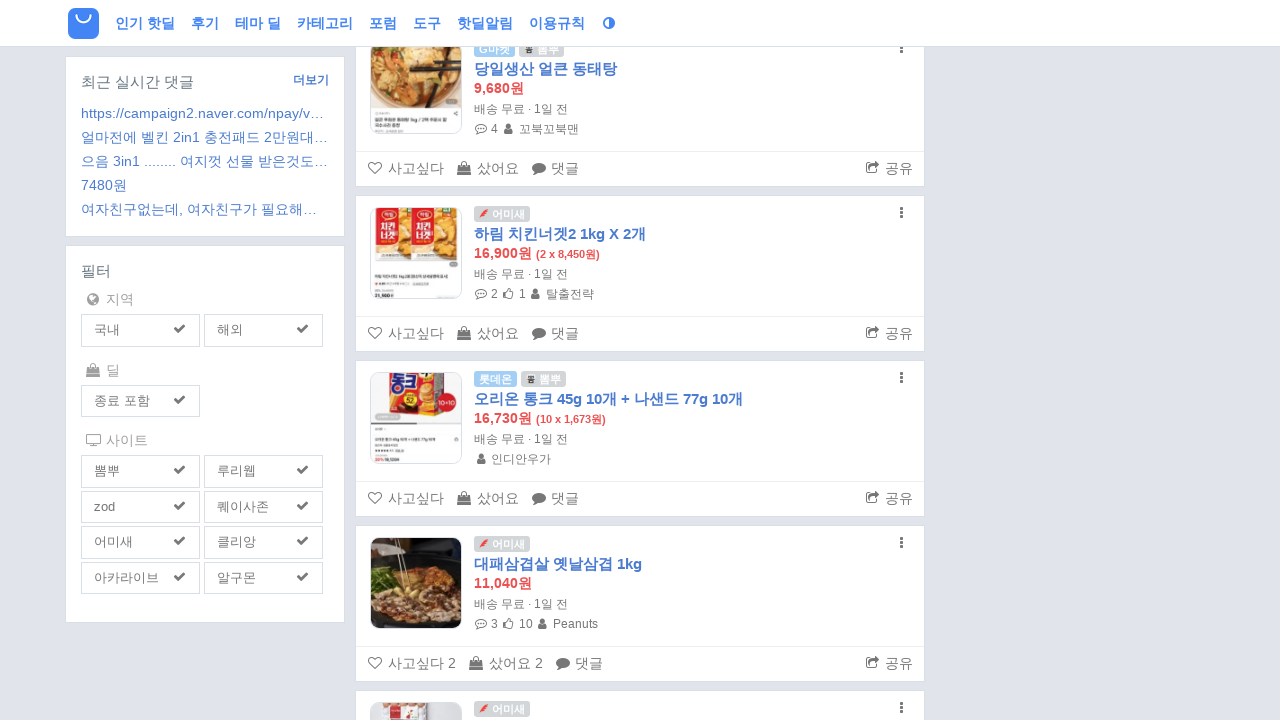

Scrolled up 50px to trigger lazy loading
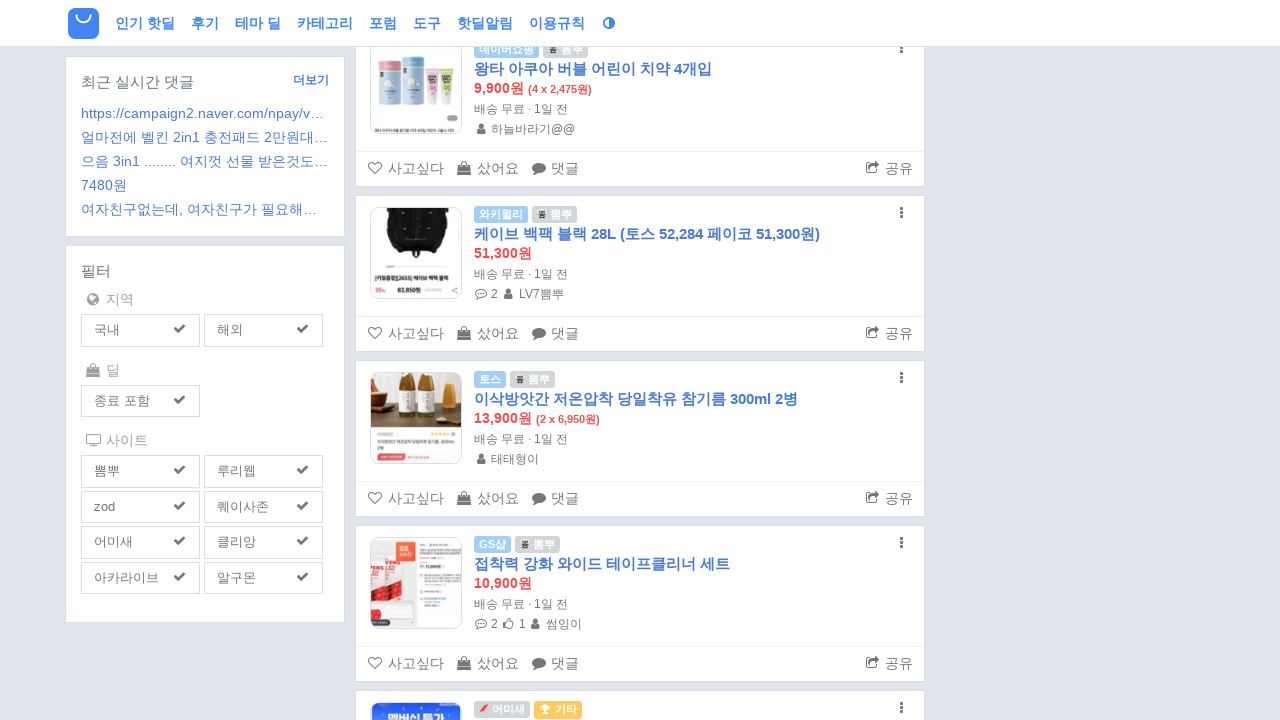

Waited 2 seconds for lazy loaded content
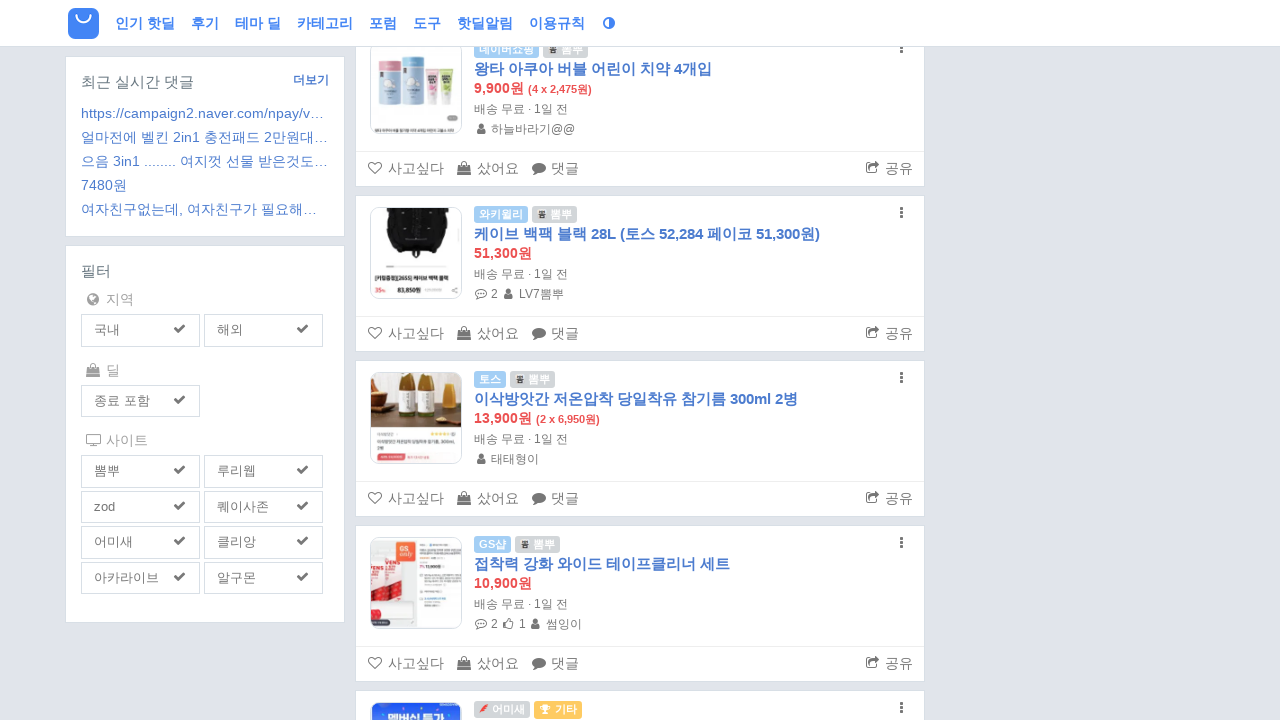

Evaluated new scroll height: 104590
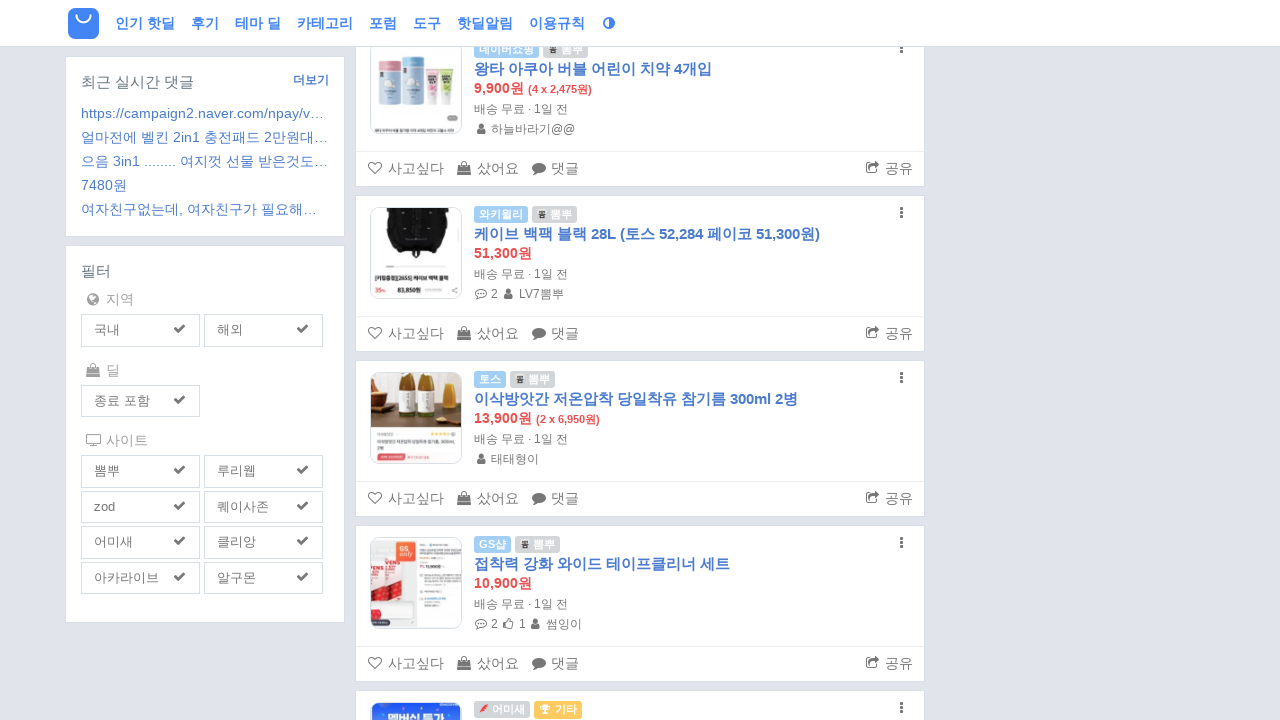

Product items selector appeared on page
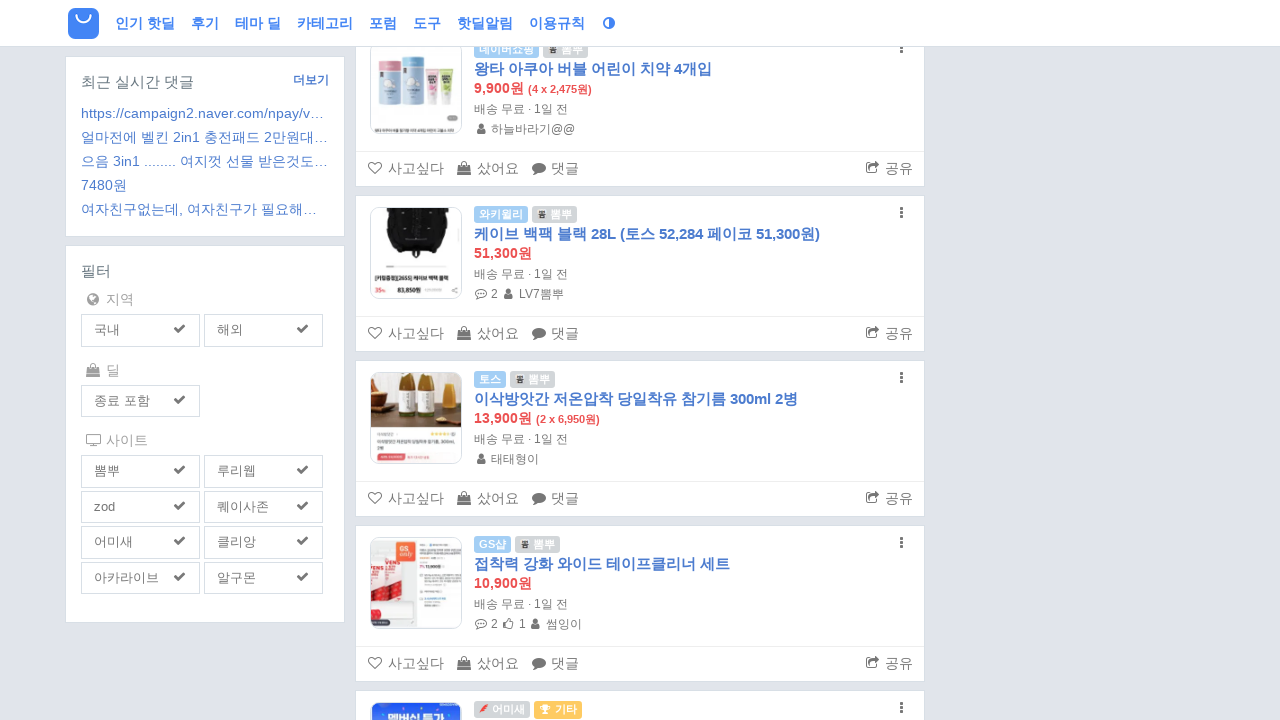

Found 631 product items on page
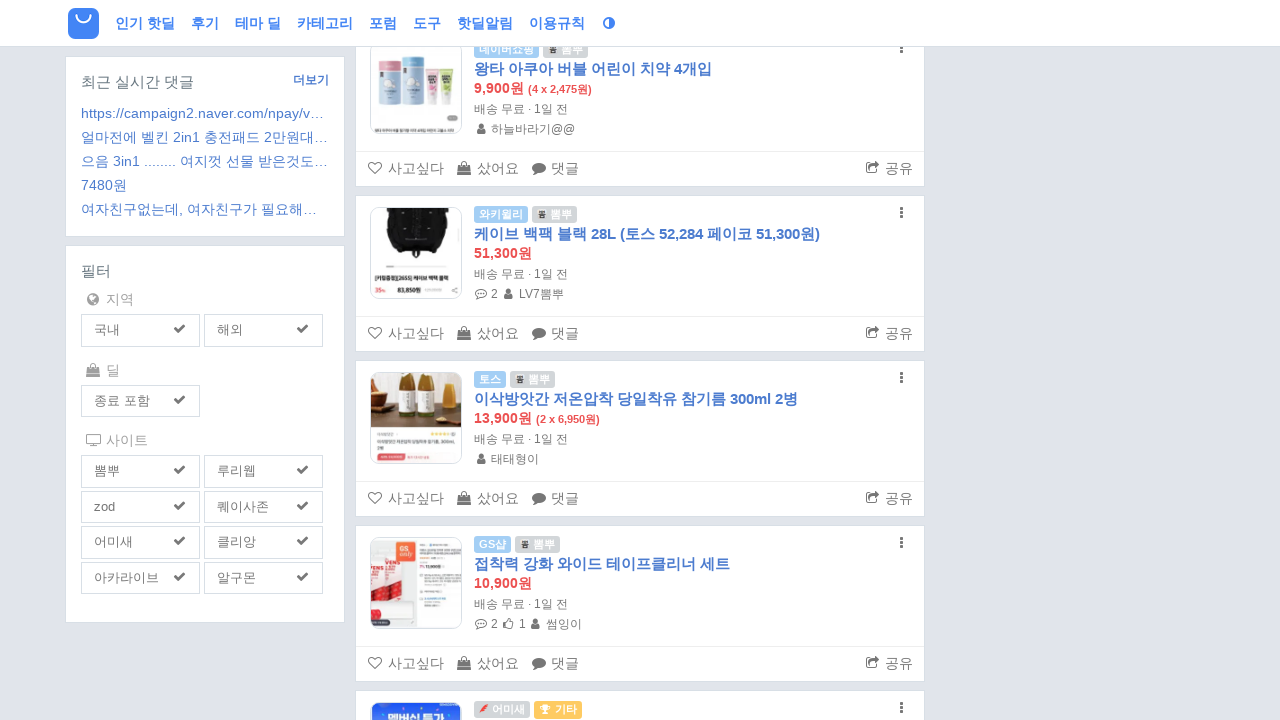

Assertion passed: products were found on page
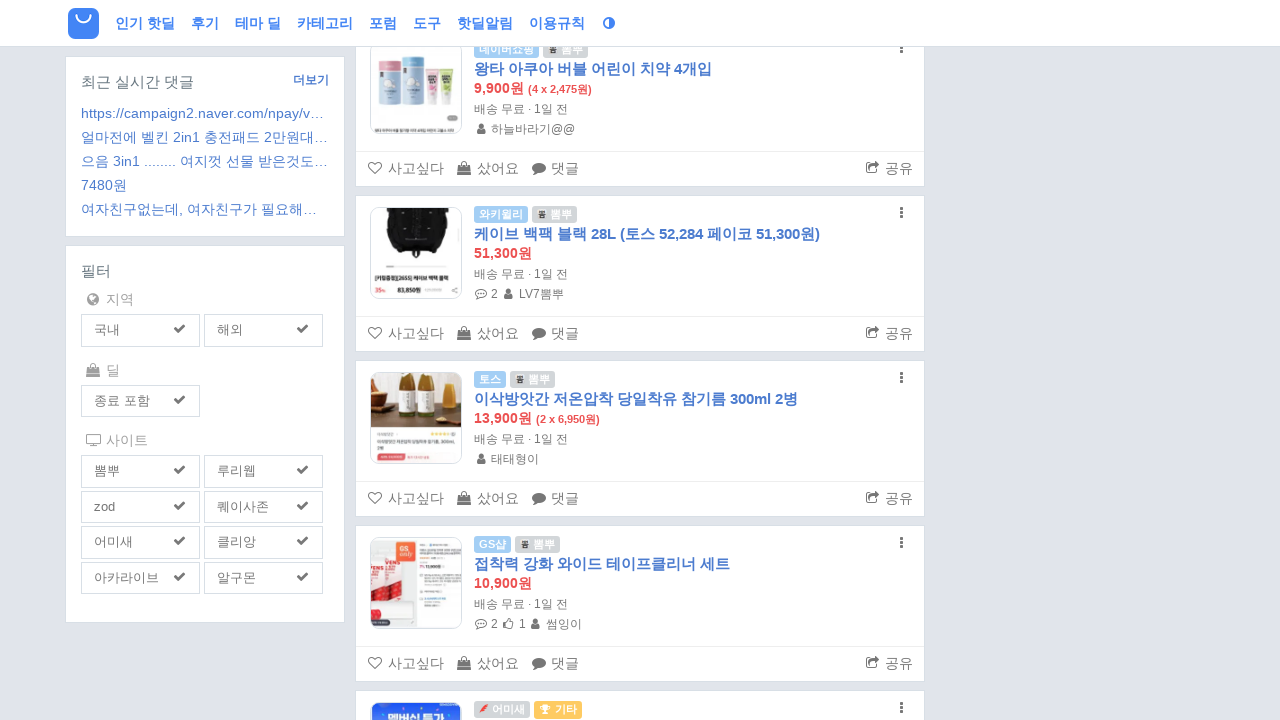

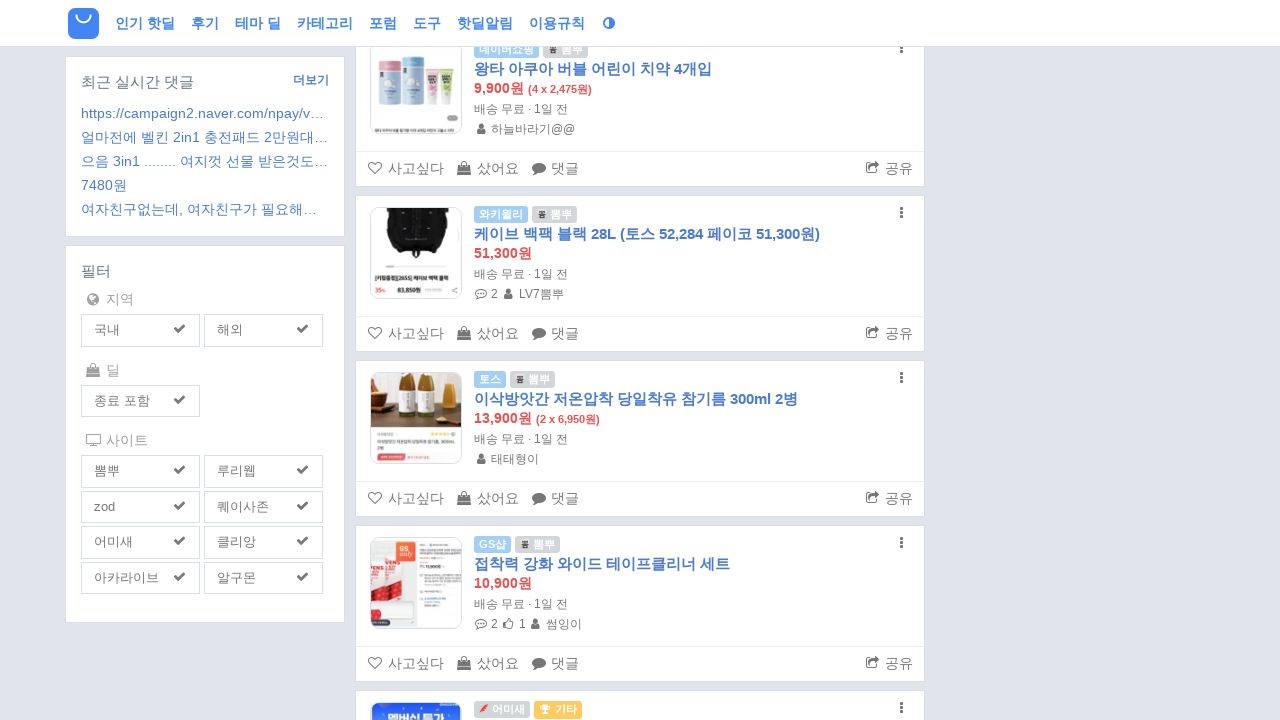